Tests date picker functionality by opening the calendar, navigating to a specific month/year using the previous button, and selecting a specific date.

Starting URL: https://testautomationpractice.blogspot.com/

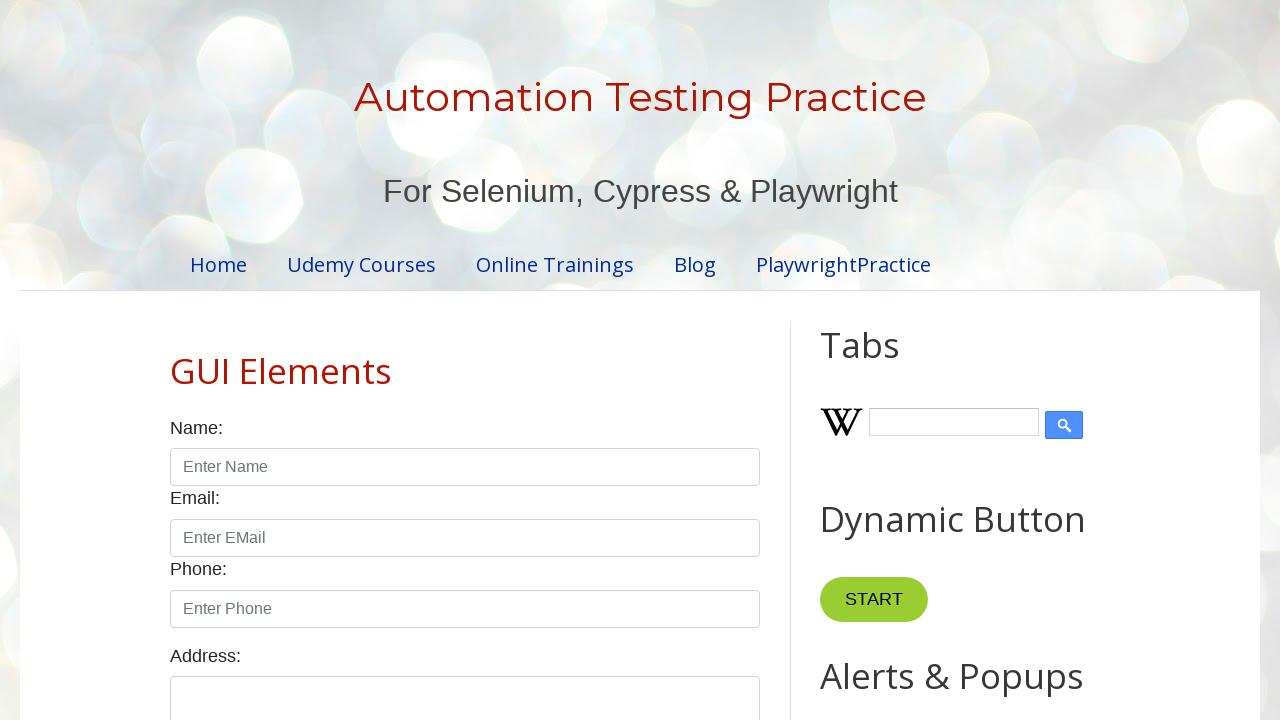

Clicked date picker to open the calendar at (515, 360) on #datepicker
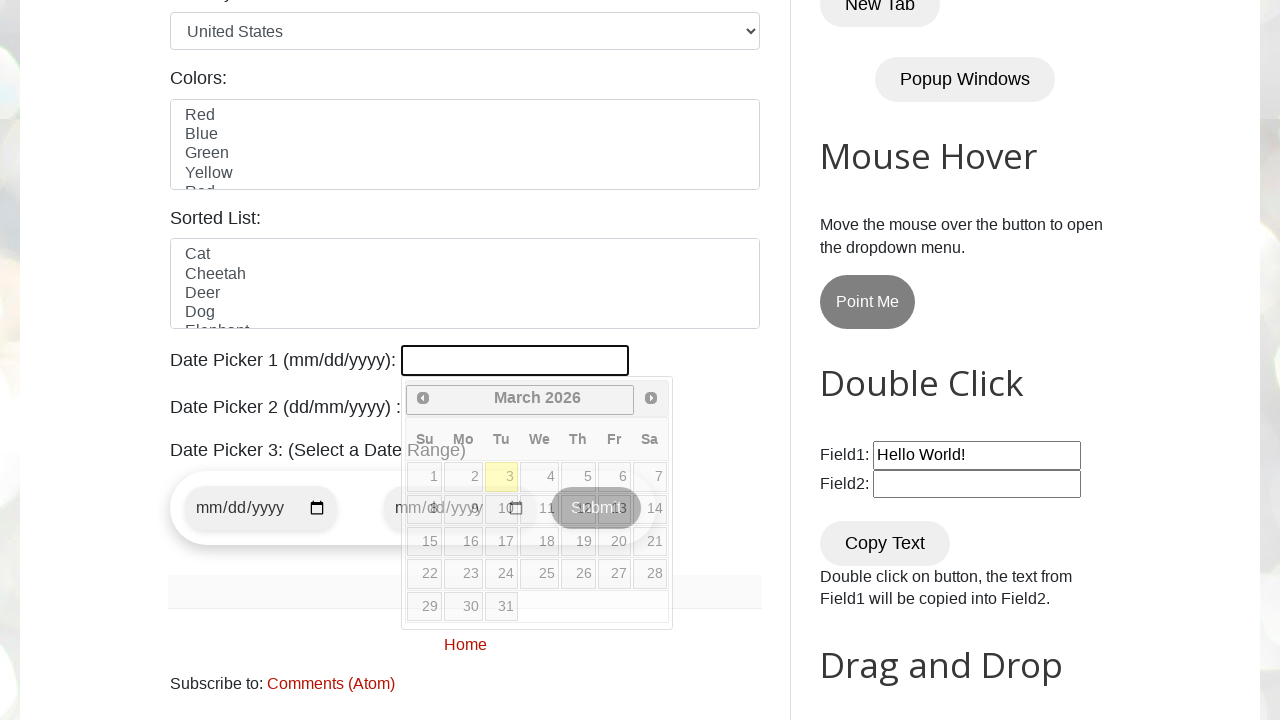

Retrieved current year from date picker
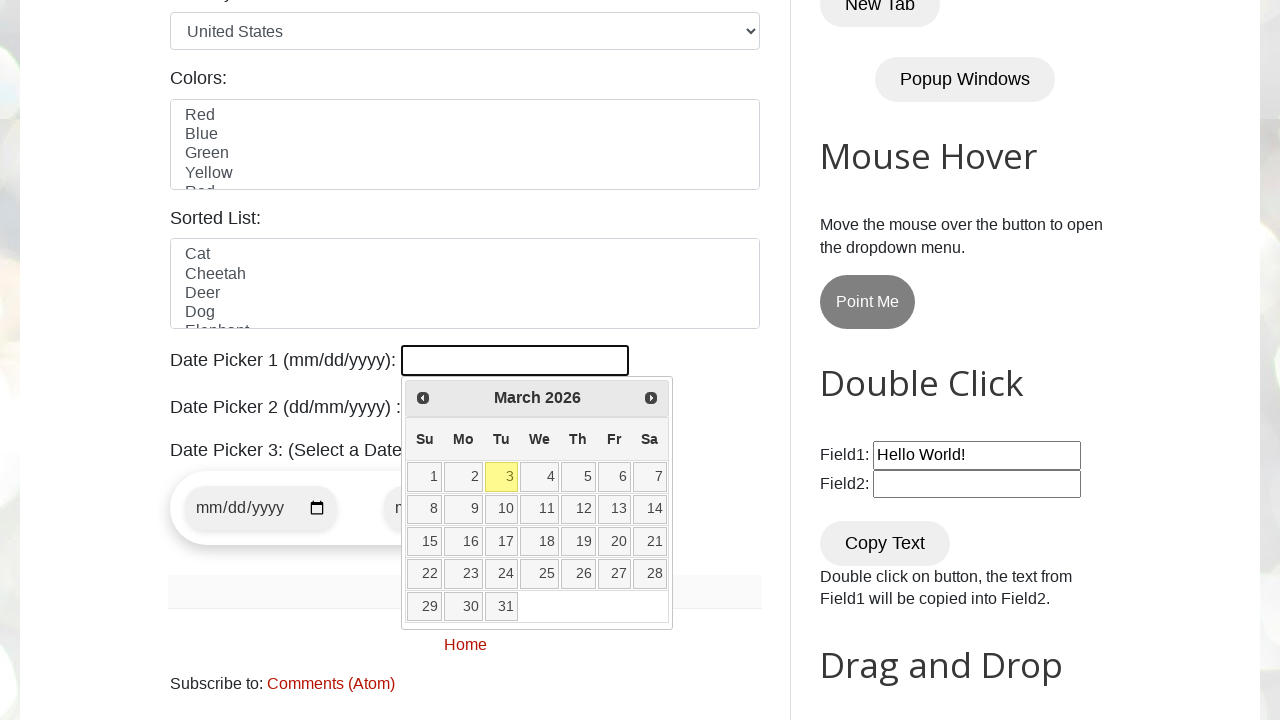

Retrieved current month from date picker
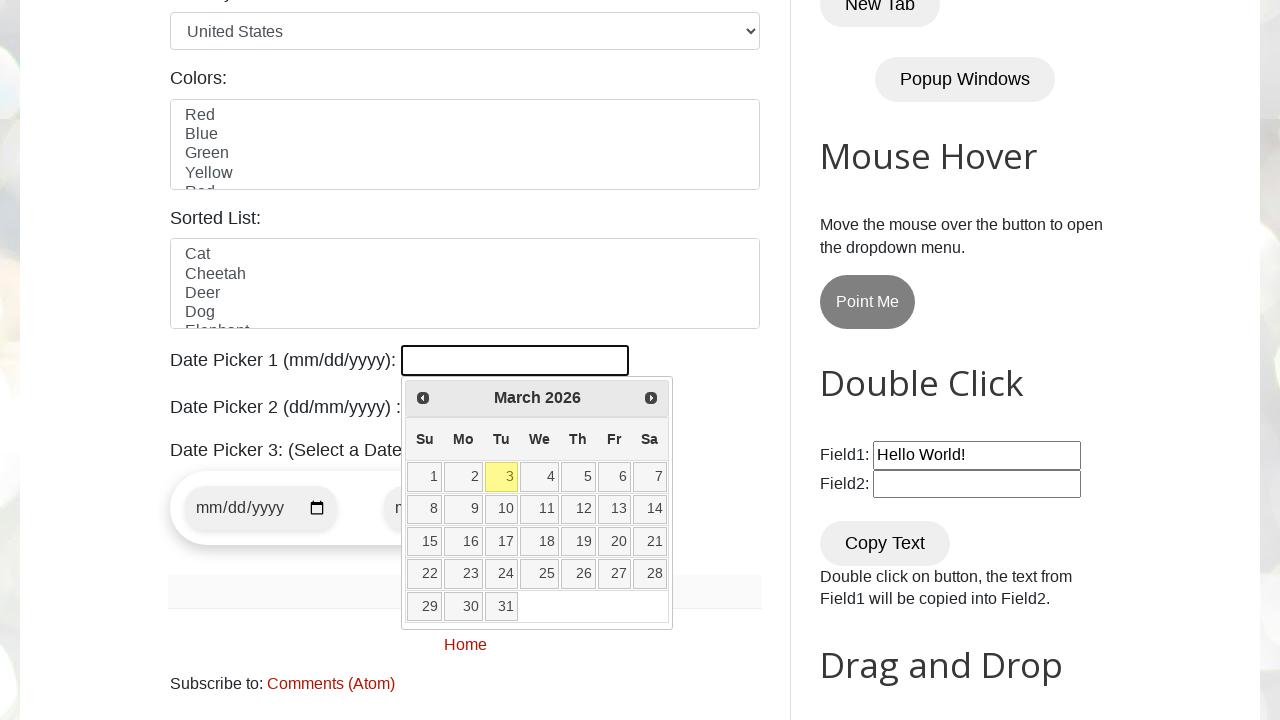

Clicked previous button to navigate to earlier month at (423, 398) on [title='Prev']
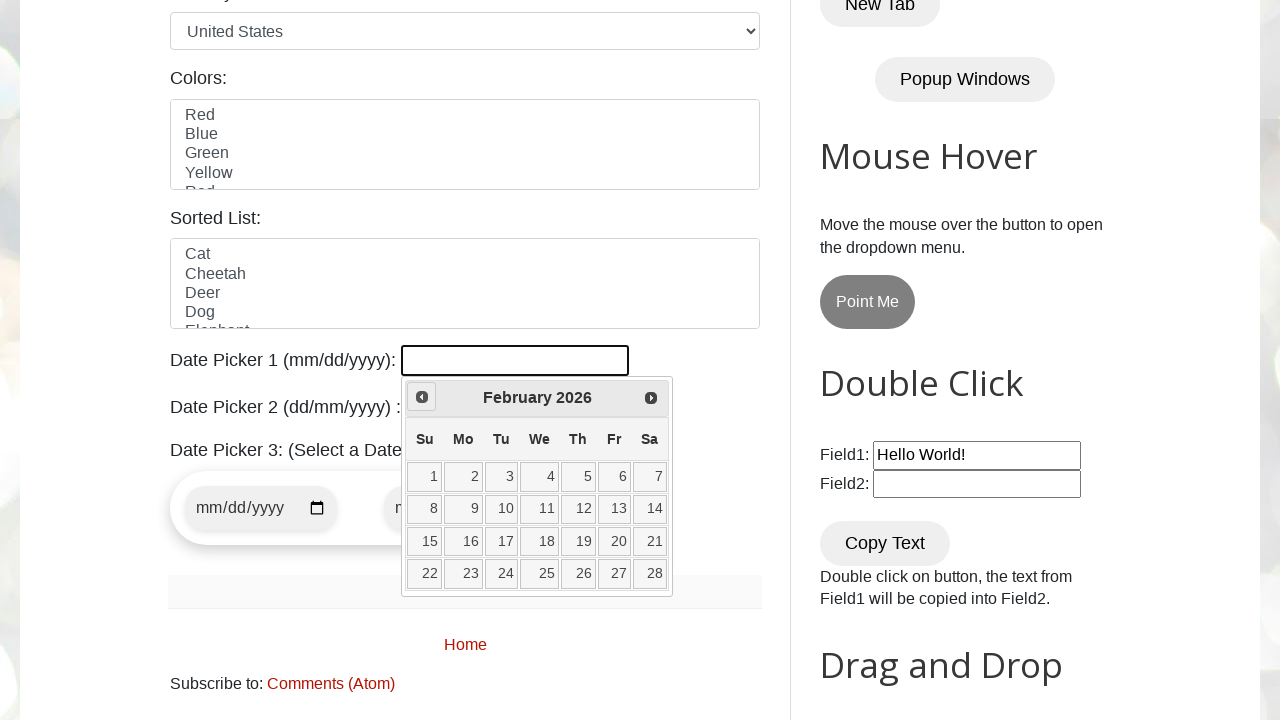

Retrieved current year from date picker
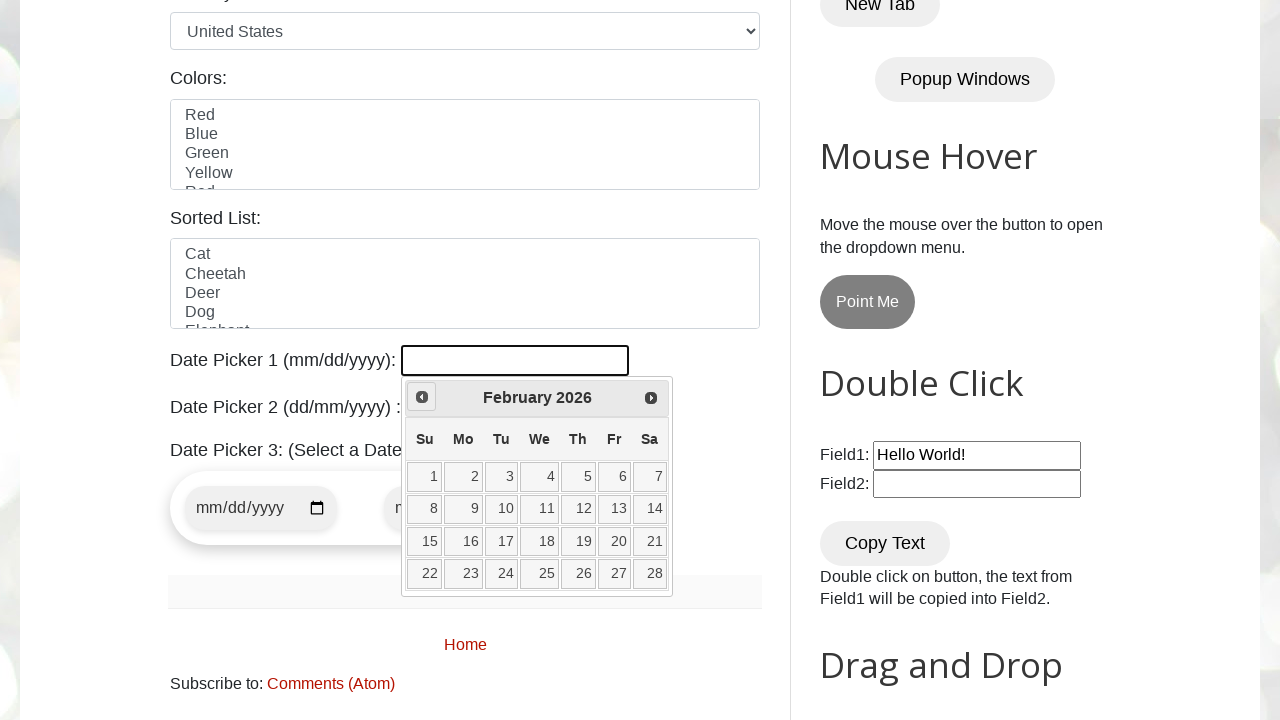

Retrieved current month from date picker
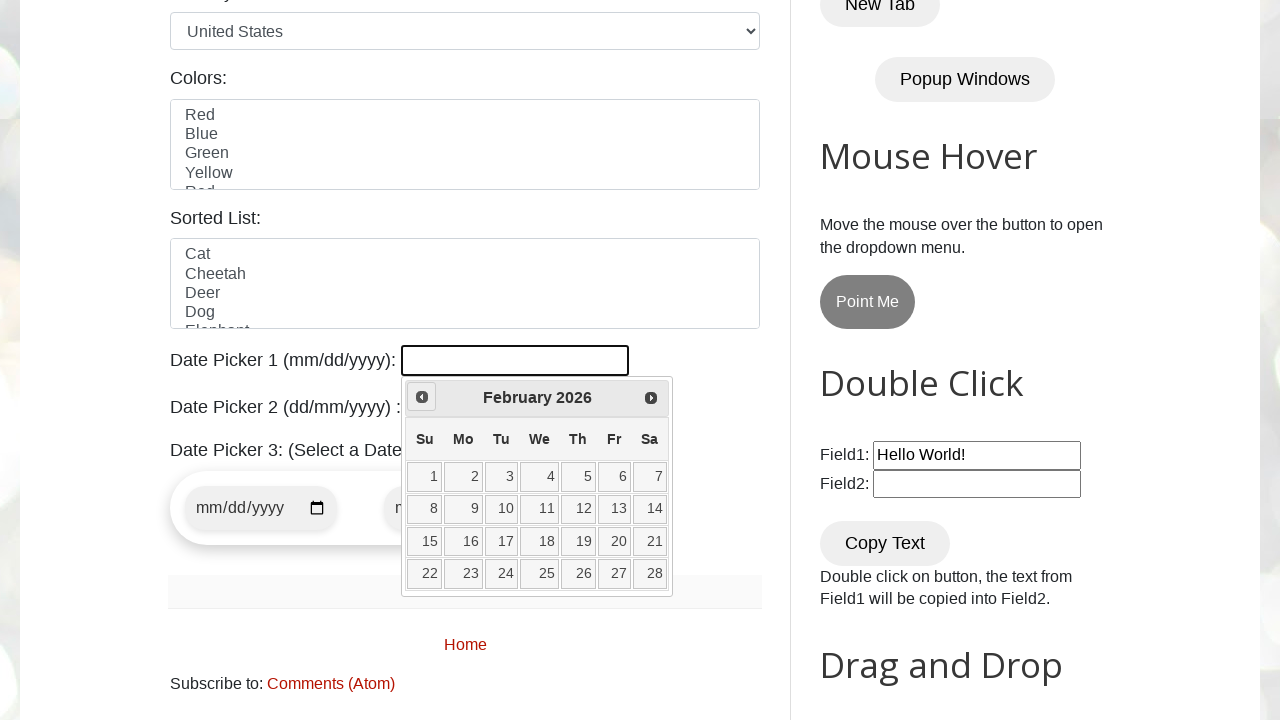

Clicked previous button to navigate to earlier month at (422, 397) on [title='Prev']
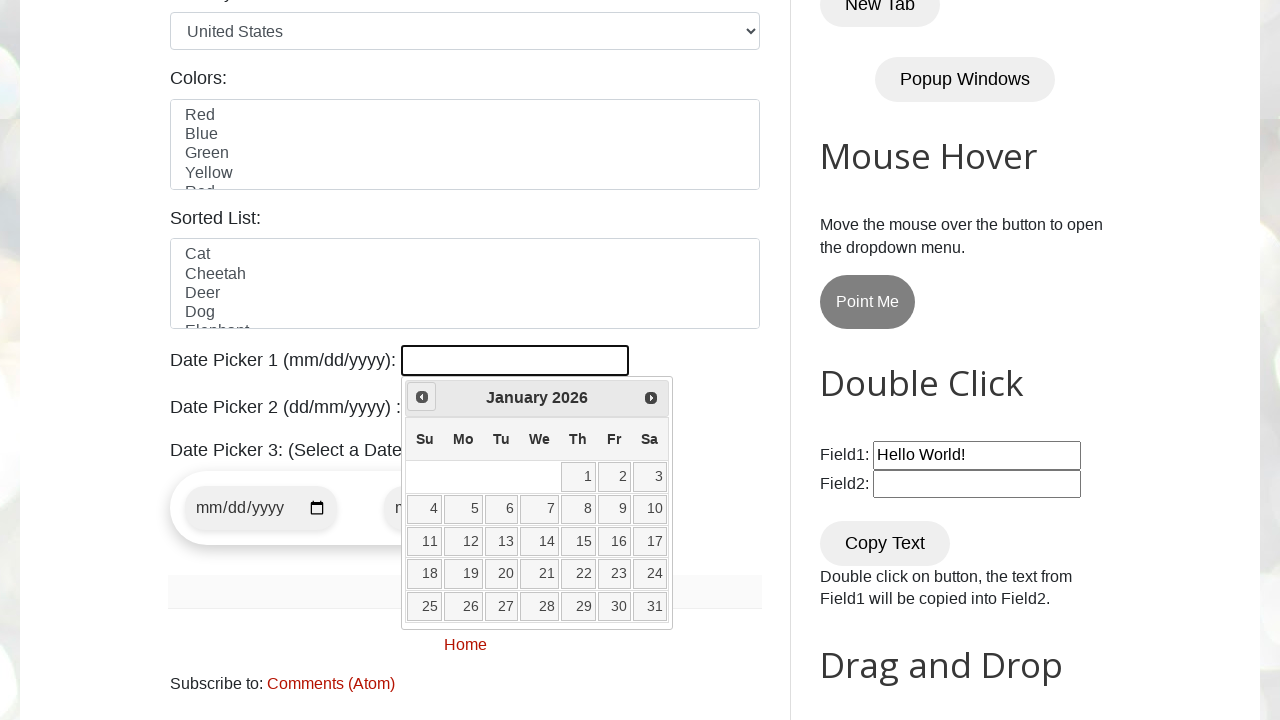

Retrieved current year from date picker
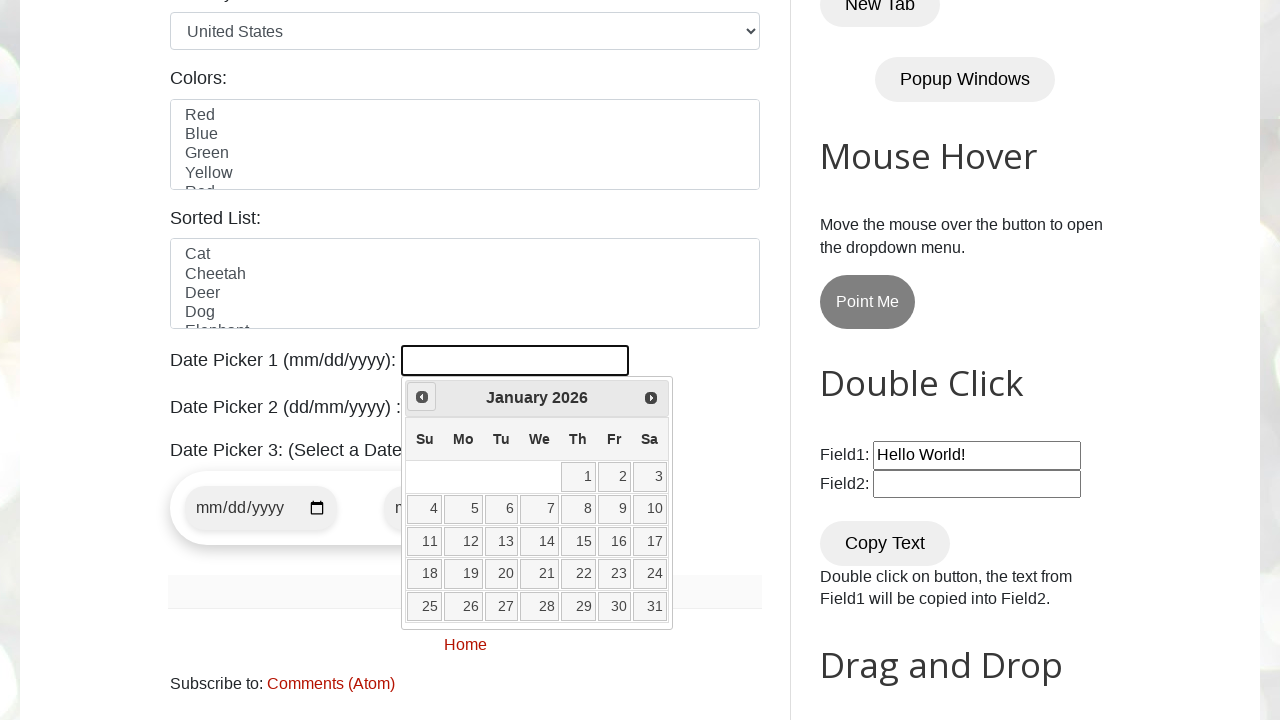

Retrieved current month from date picker
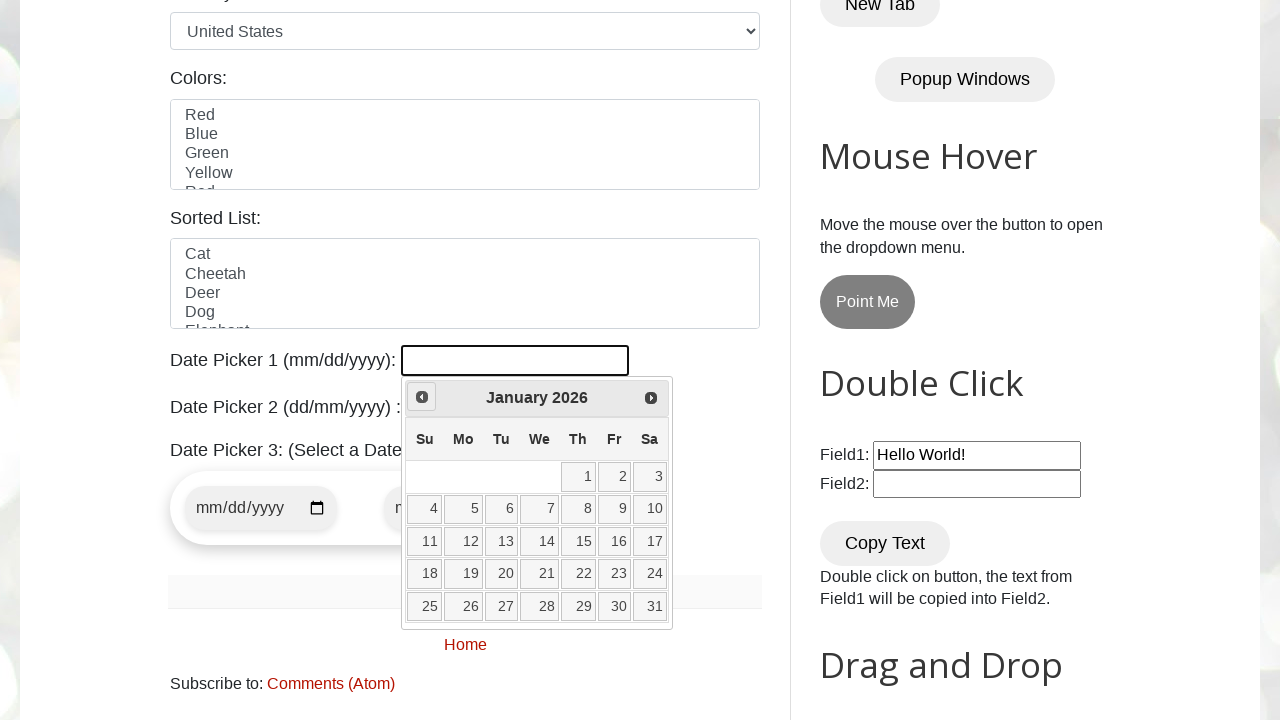

Clicked previous button to navigate to earlier month at (422, 397) on [title='Prev']
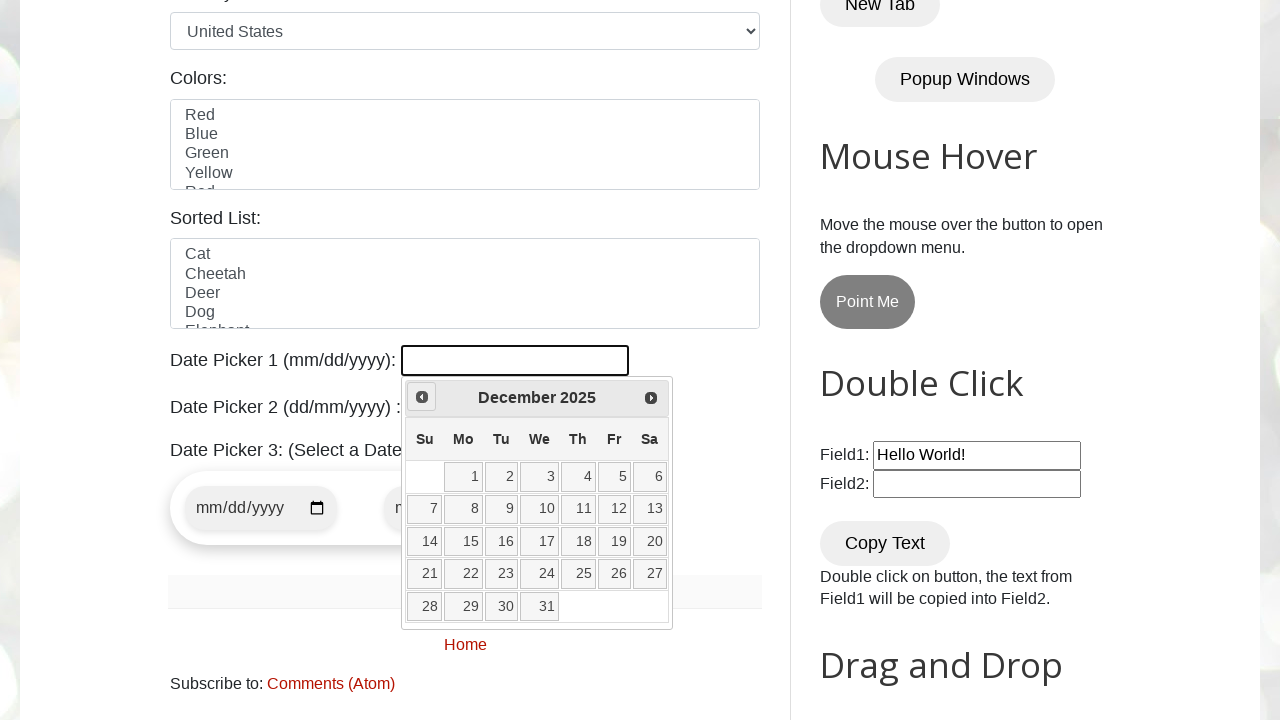

Retrieved current year from date picker
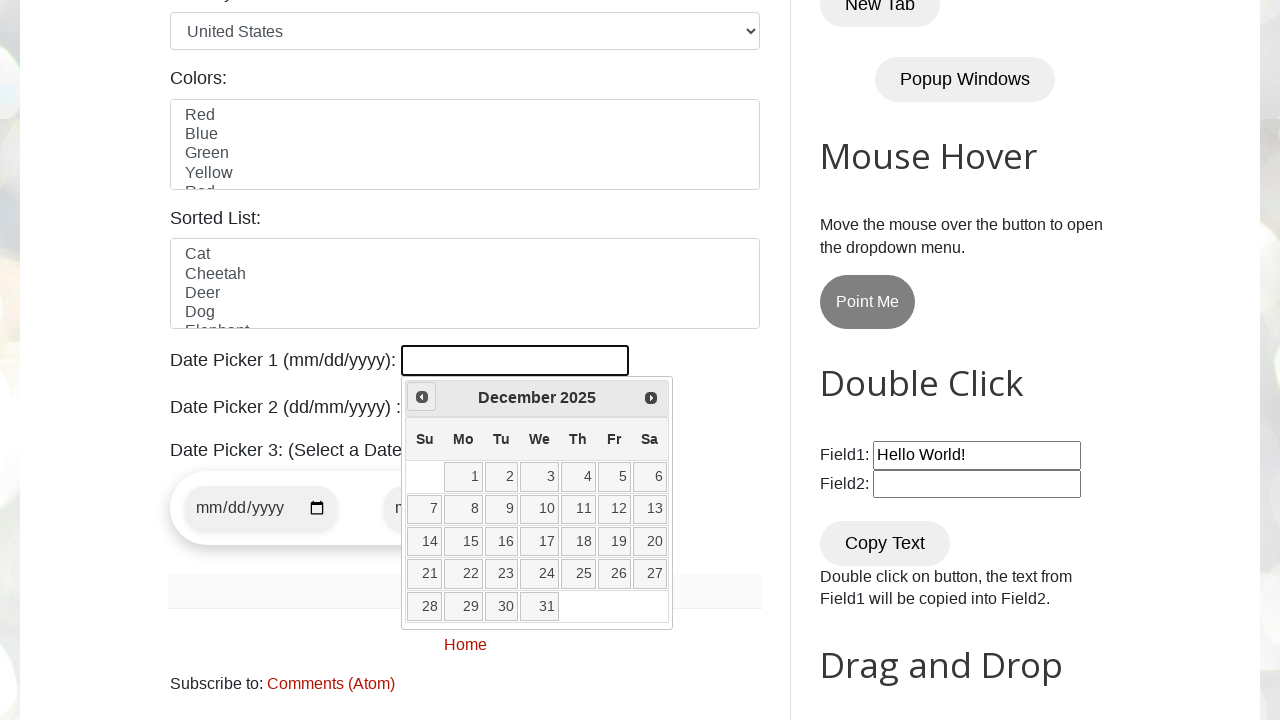

Retrieved current month from date picker
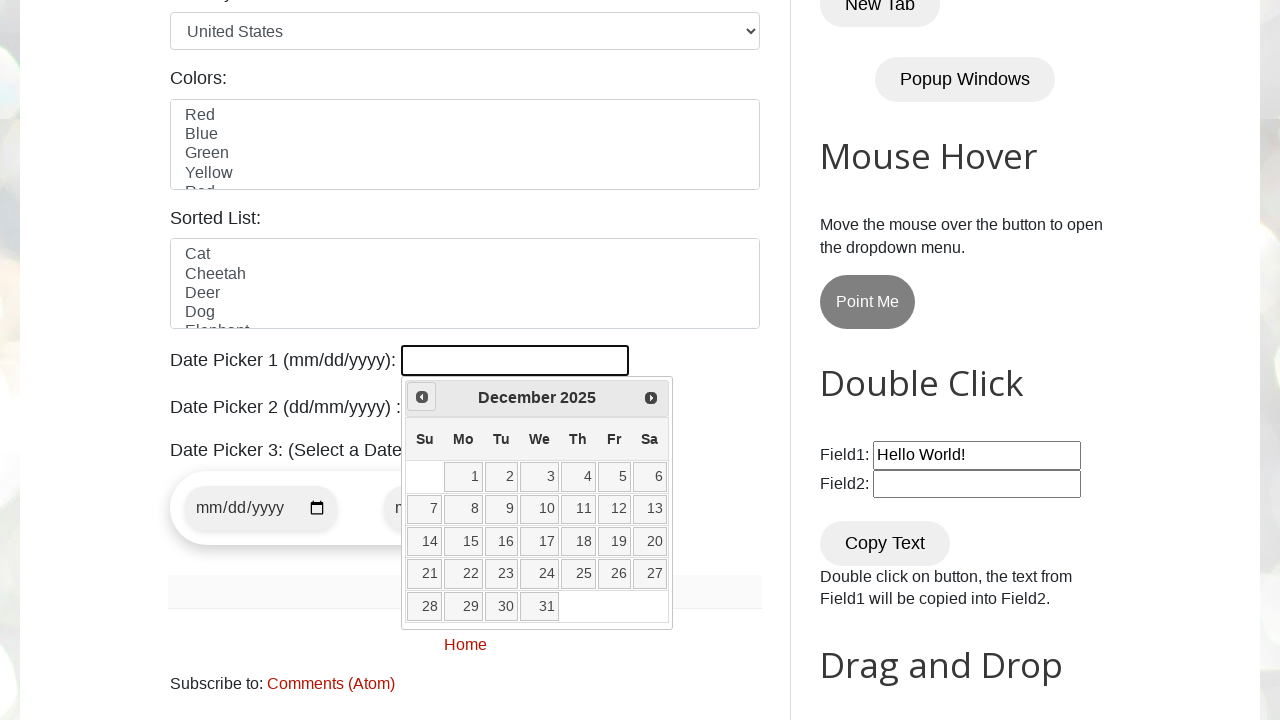

Clicked previous button to navigate to earlier month at (422, 397) on [title='Prev']
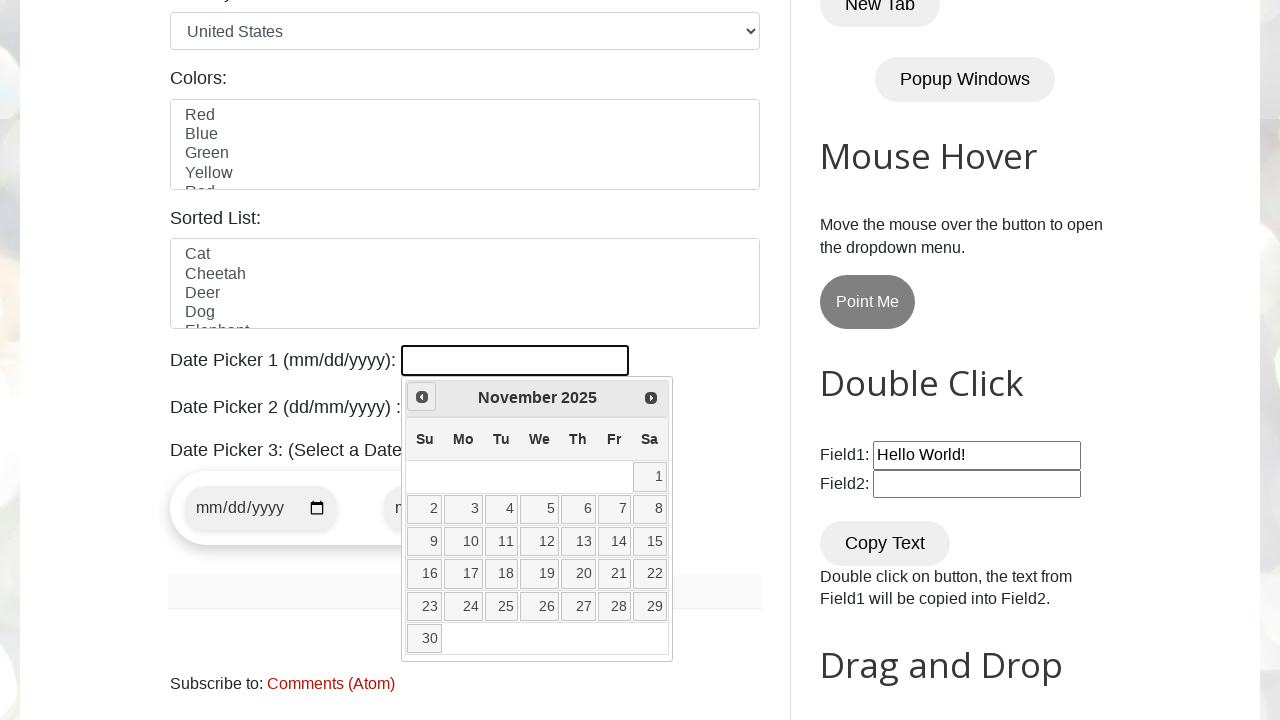

Retrieved current year from date picker
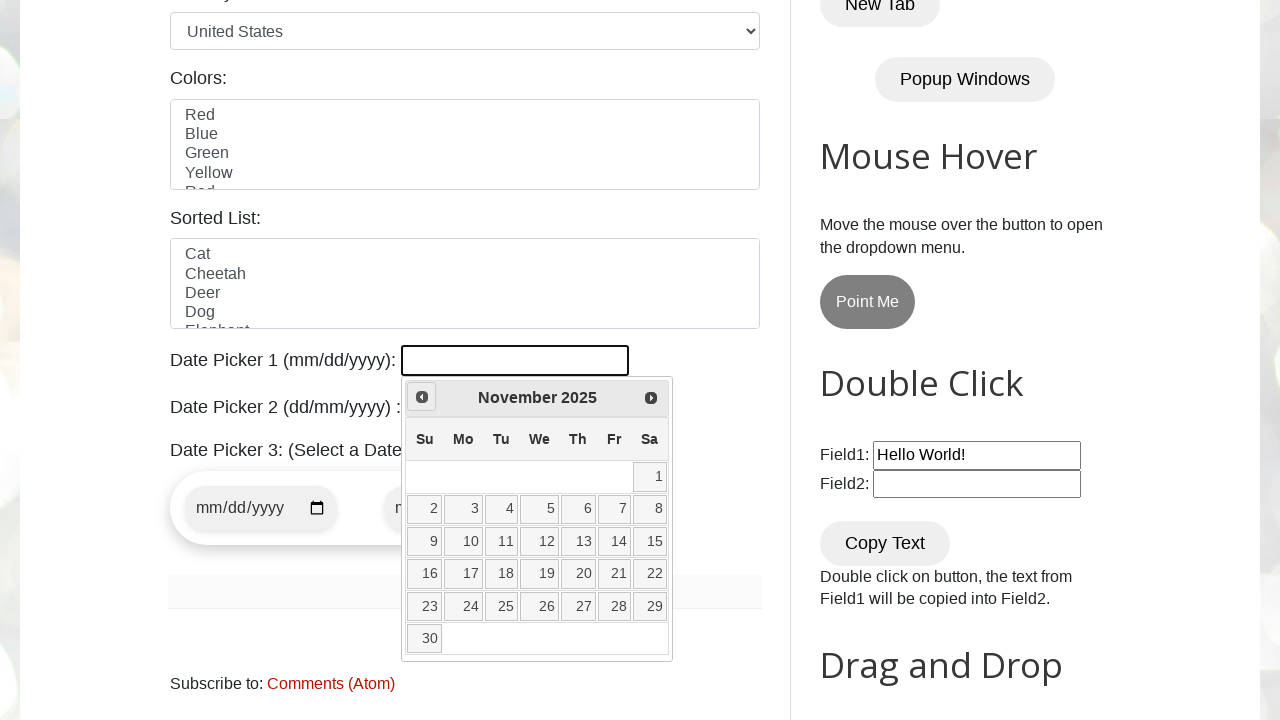

Retrieved current month from date picker
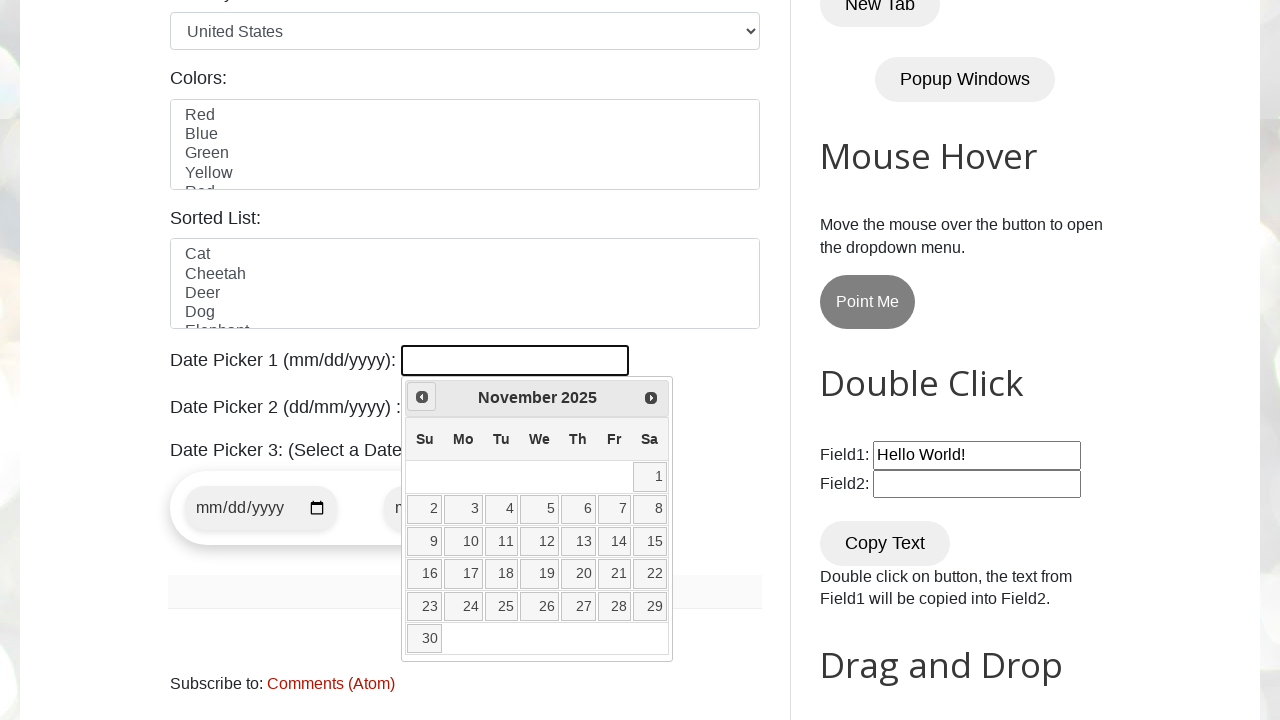

Clicked previous button to navigate to earlier month at (422, 397) on [title='Prev']
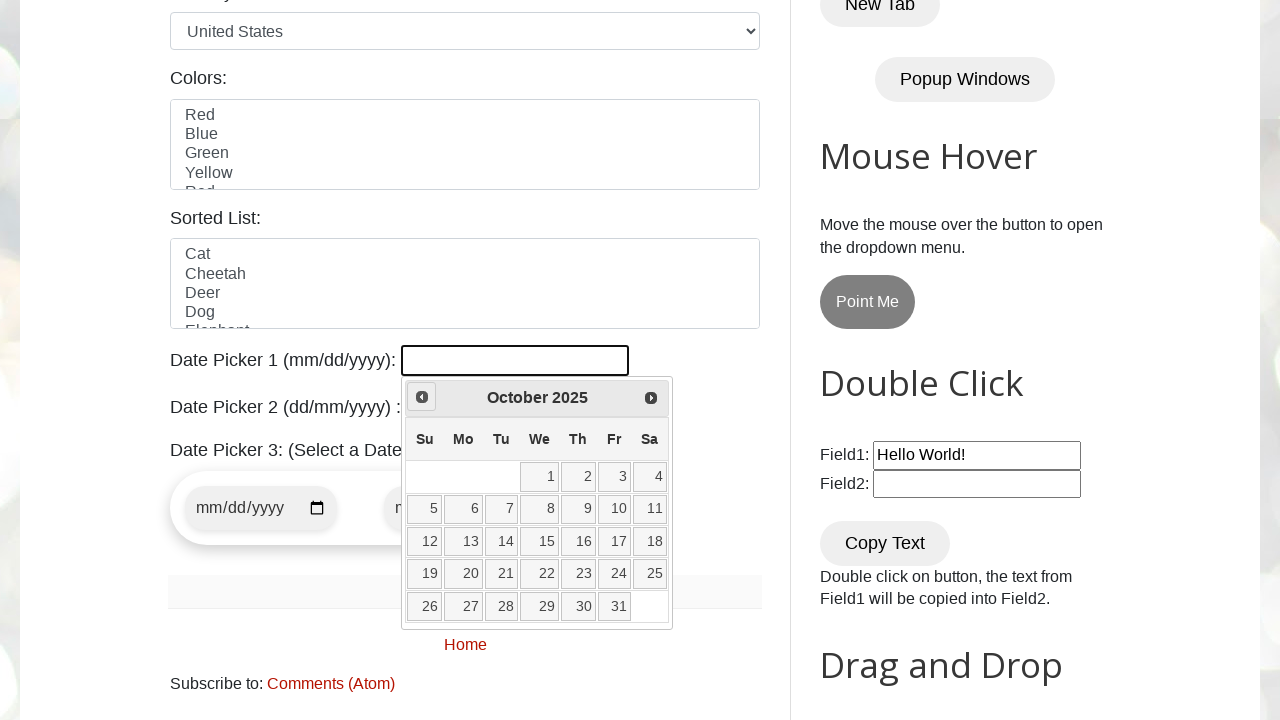

Retrieved current year from date picker
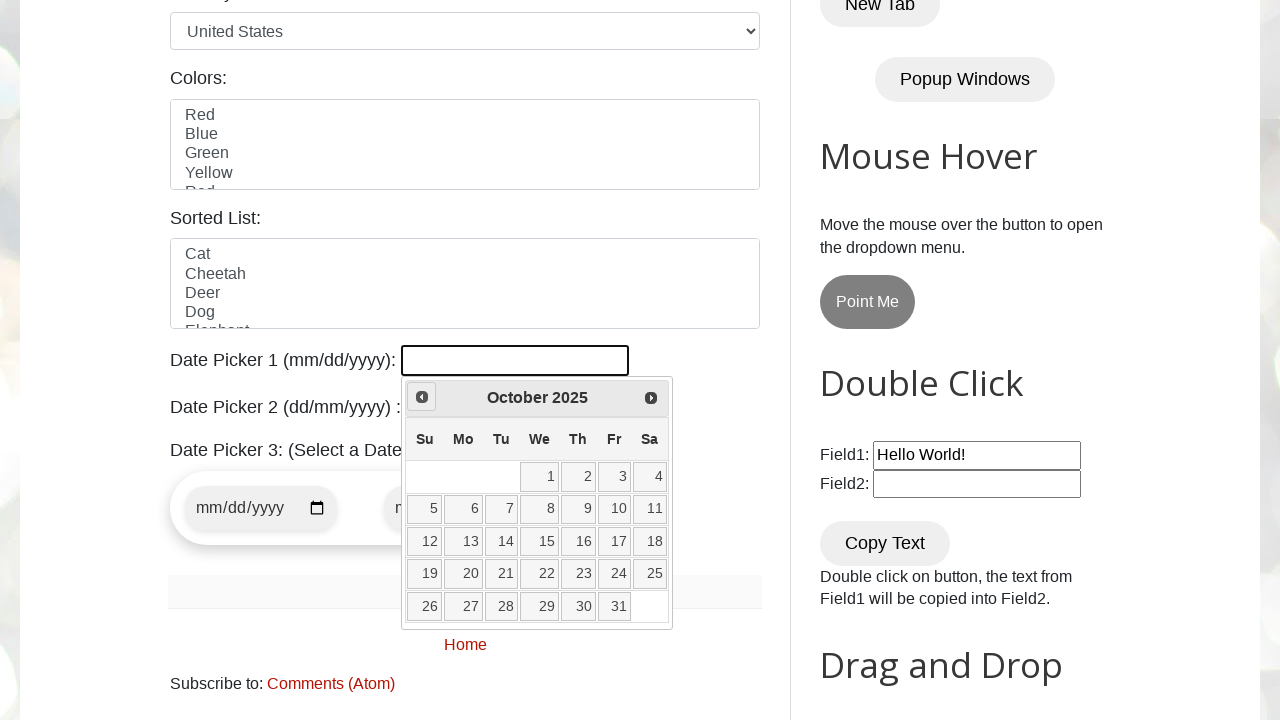

Retrieved current month from date picker
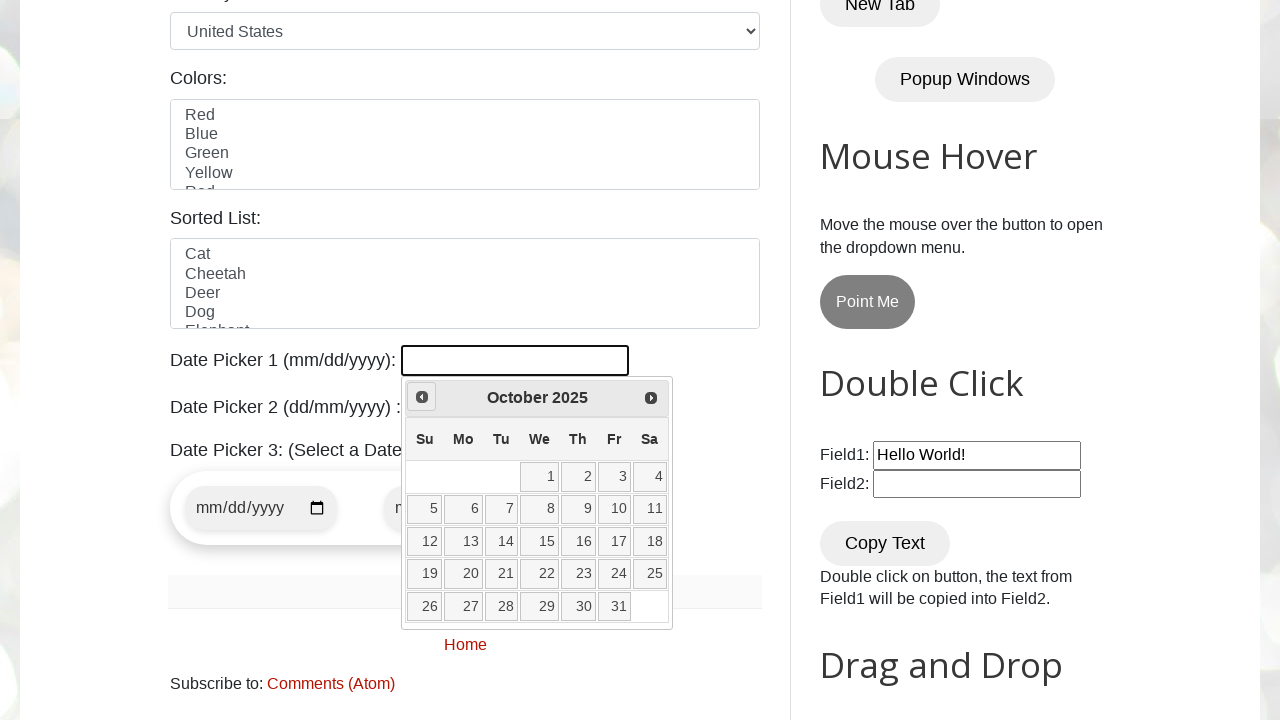

Clicked previous button to navigate to earlier month at (422, 397) on [title='Prev']
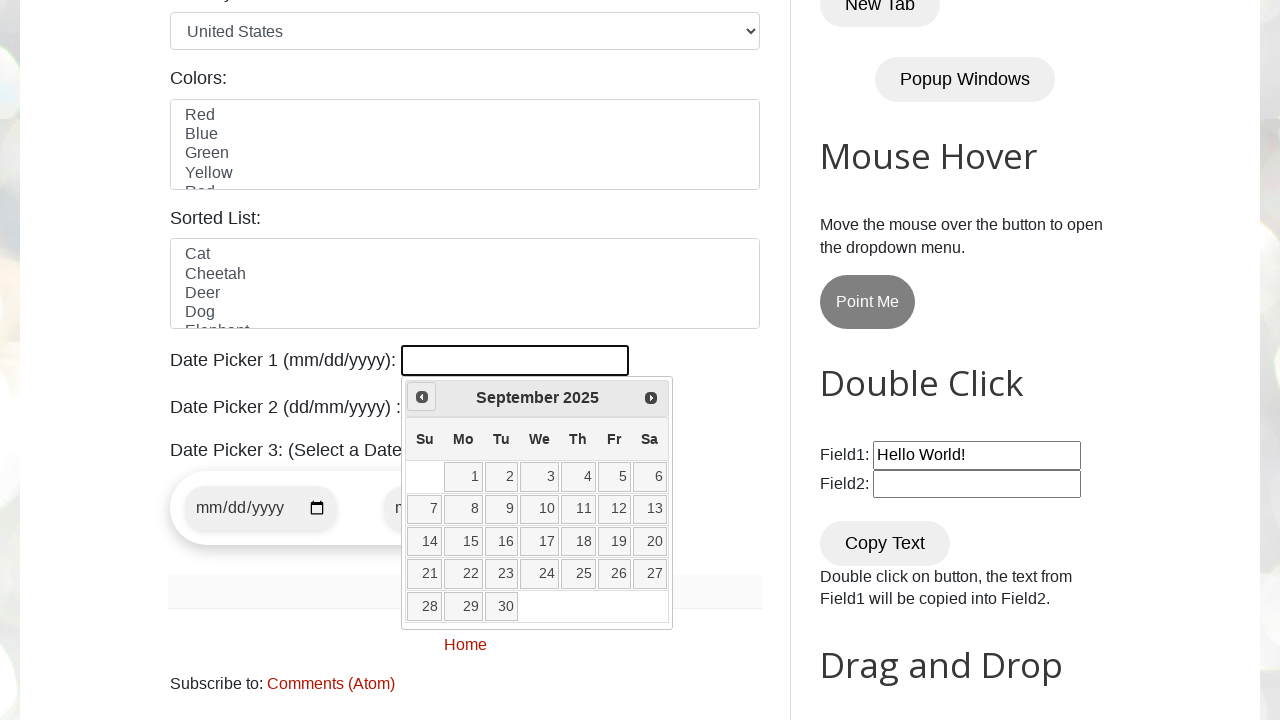

Retrieved current year from date picker
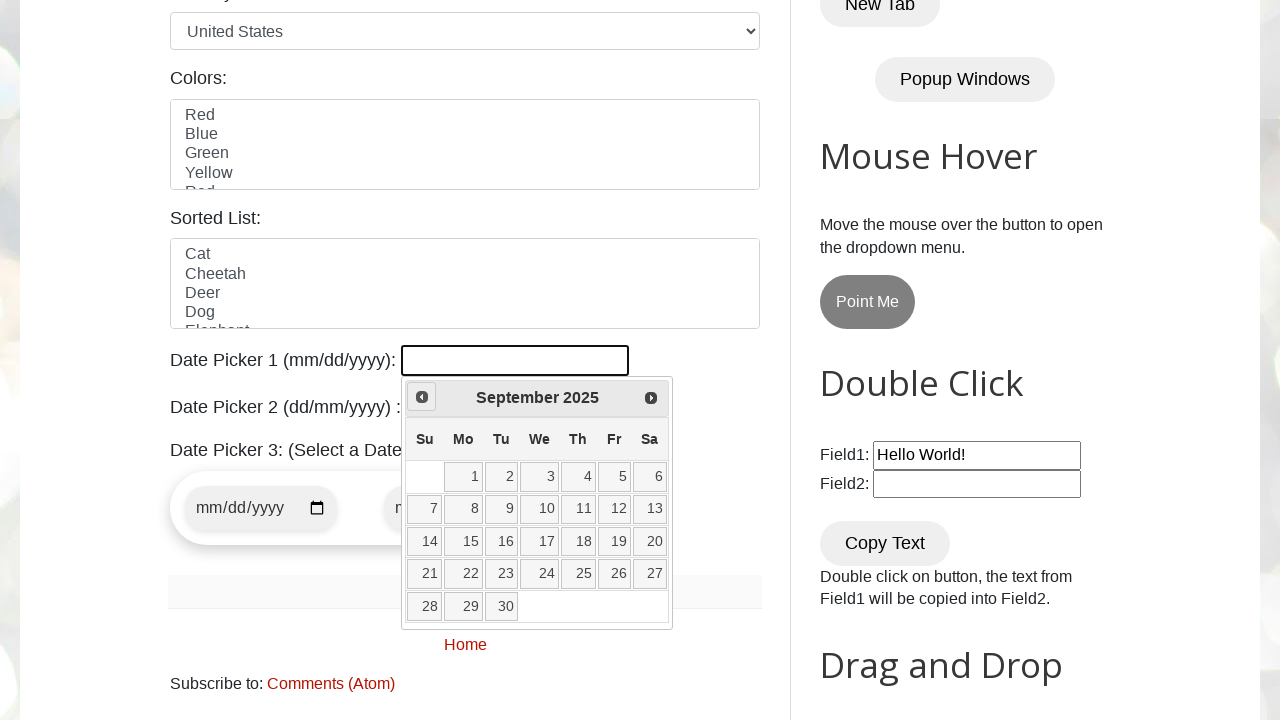

Retrieved current month from date picker
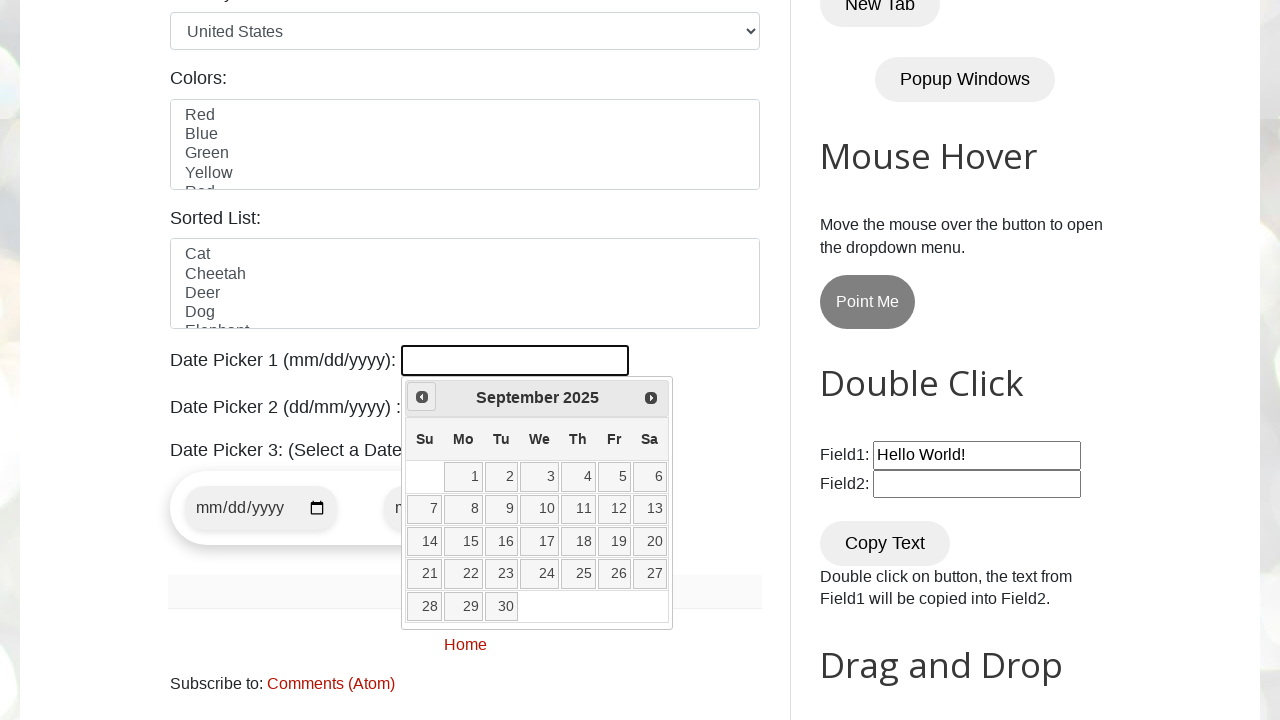

Clicked previous button to navigate to earlier month at (422, 397) on [title='Prev']
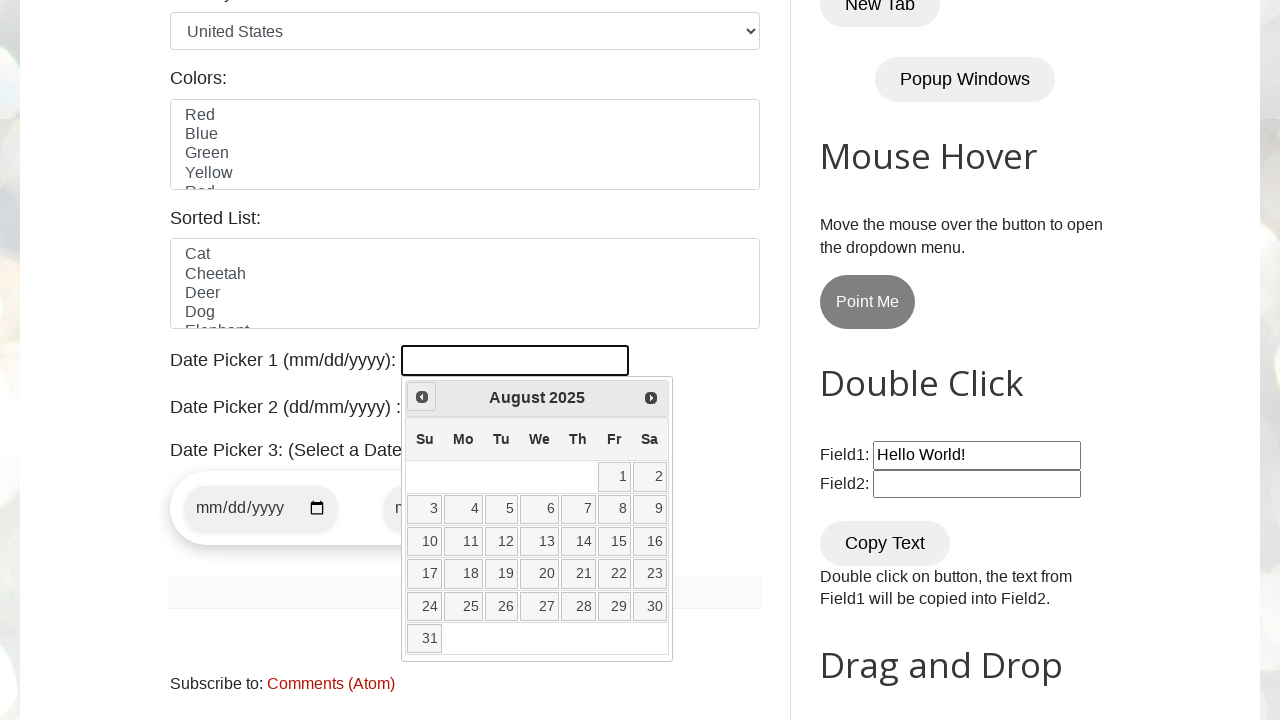

Retrieved current year from date picker
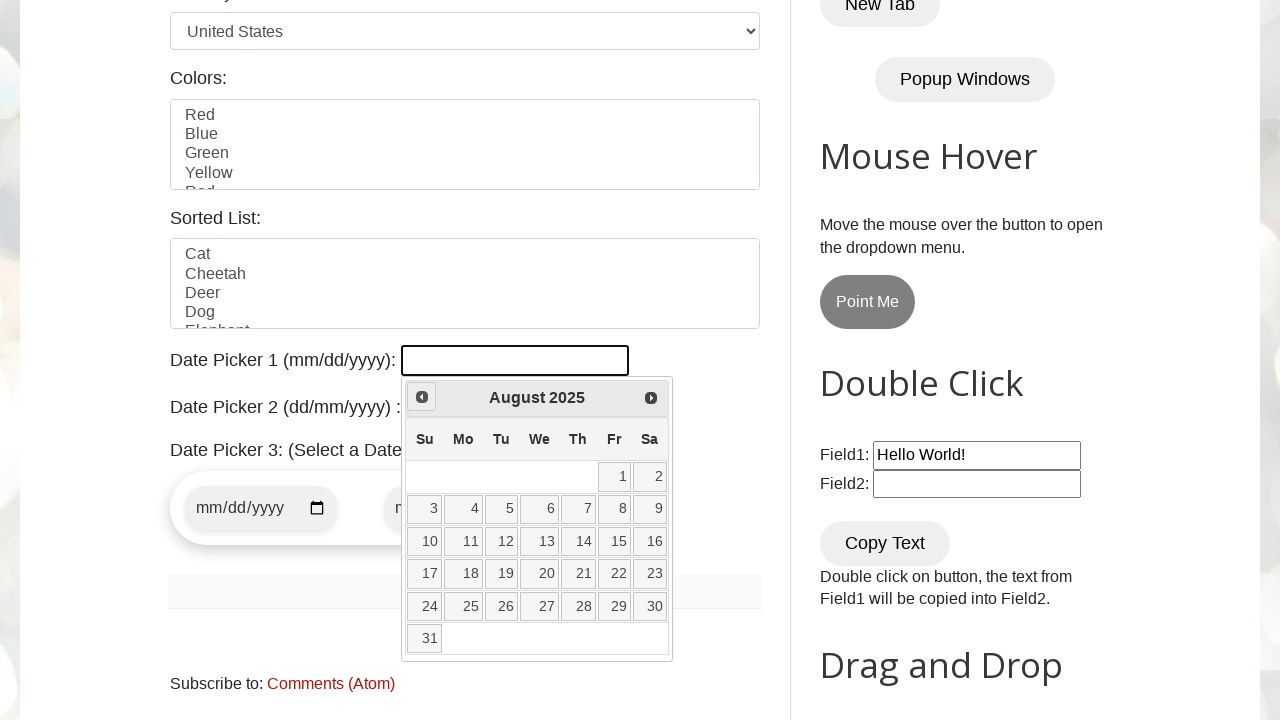

Retrieved current month from date picker
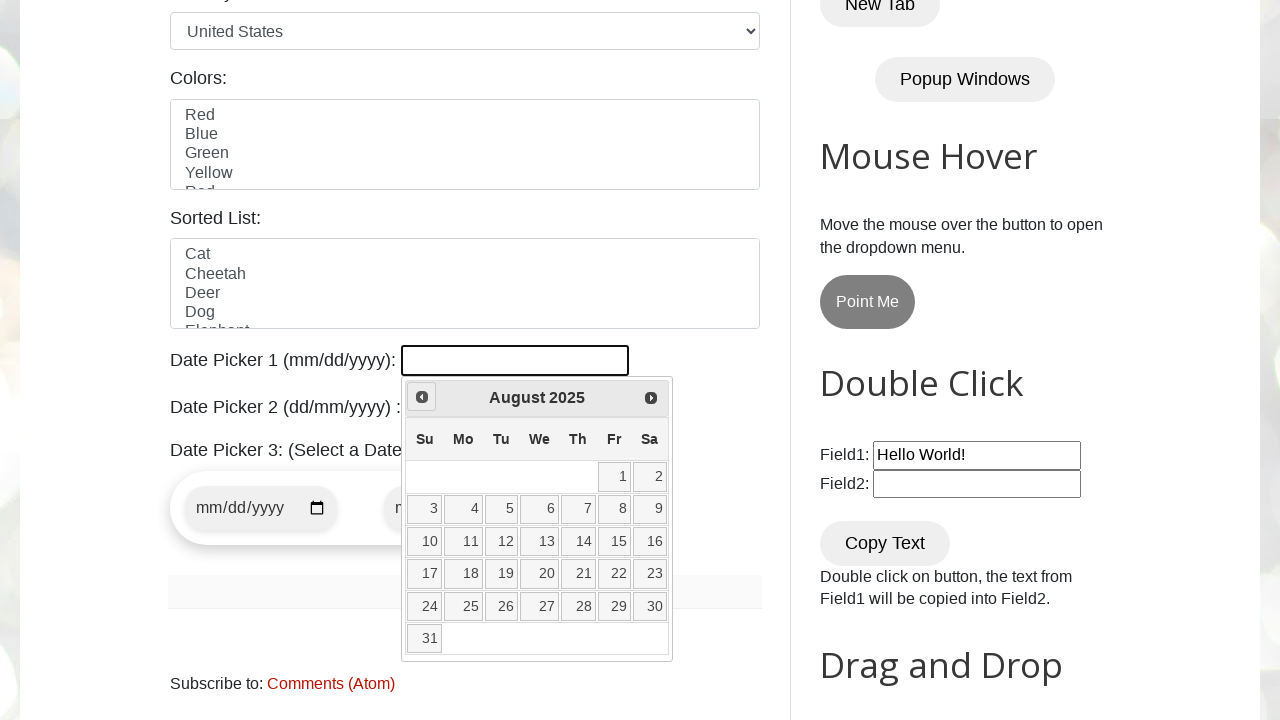

Clicked previous button to navigate to earlier month at (422, 397) on [title='Prev']
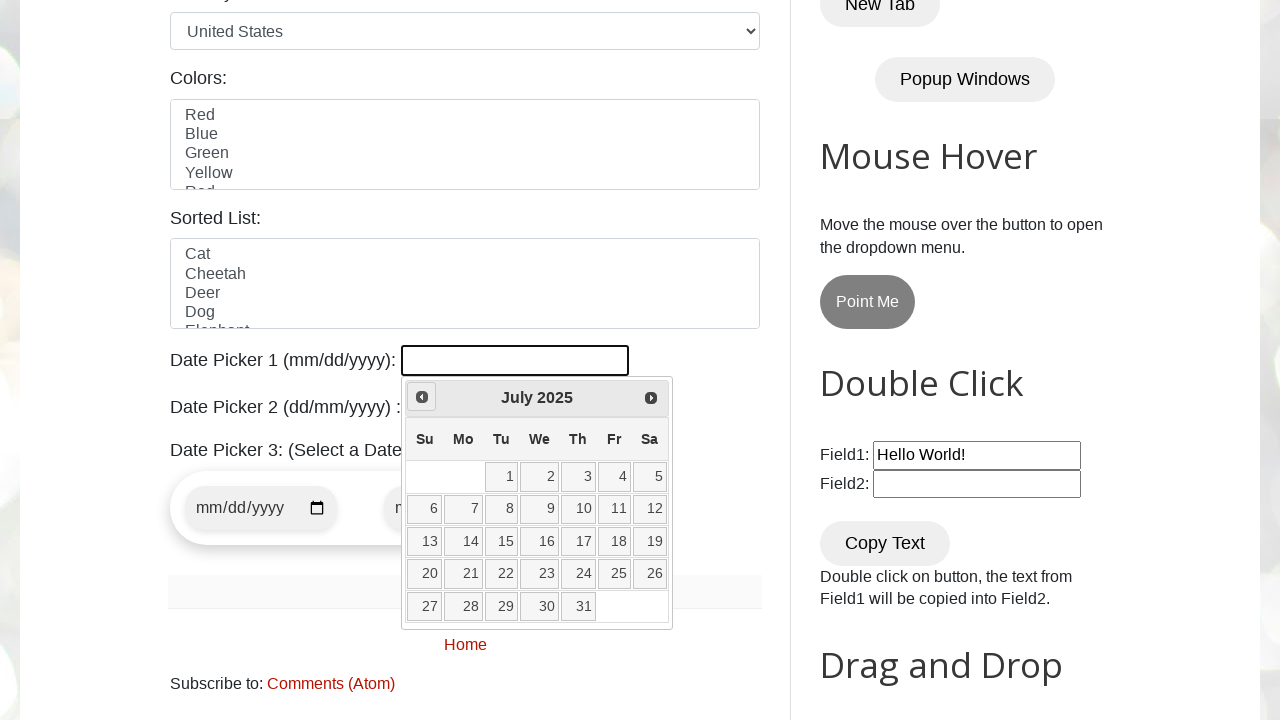

Retrieved current year from date picker
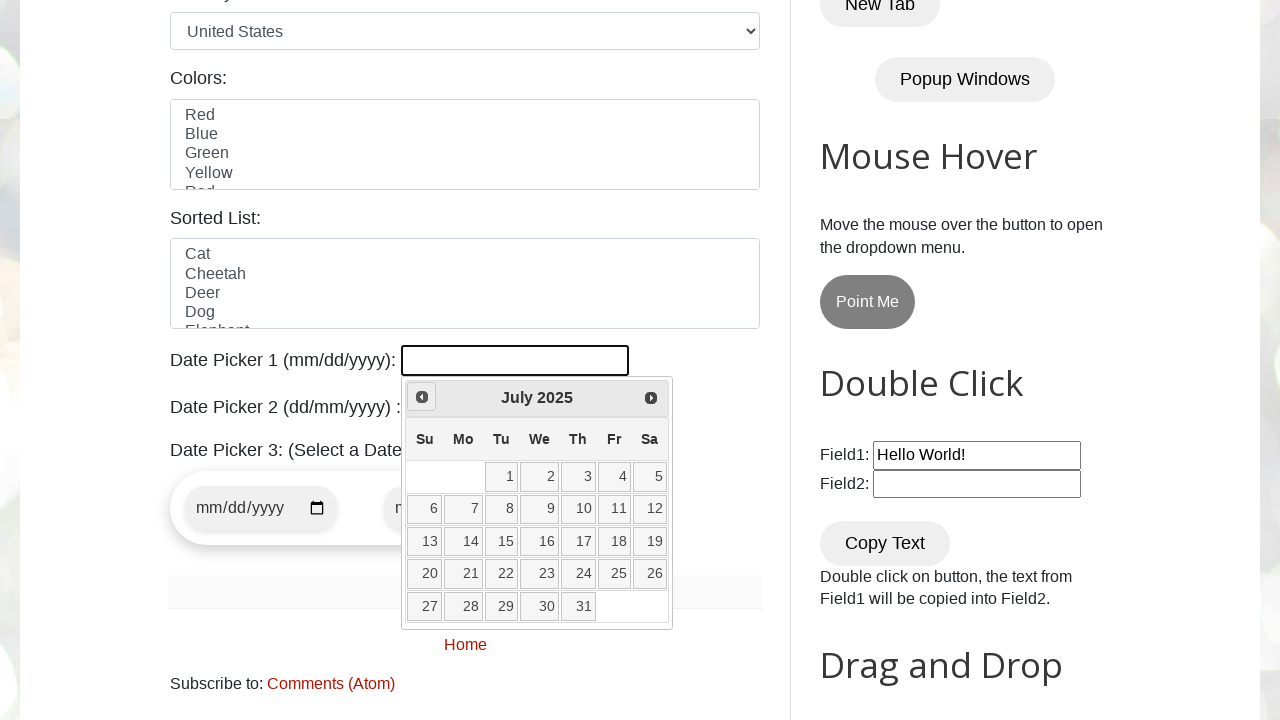

Retrieved current month from date picker
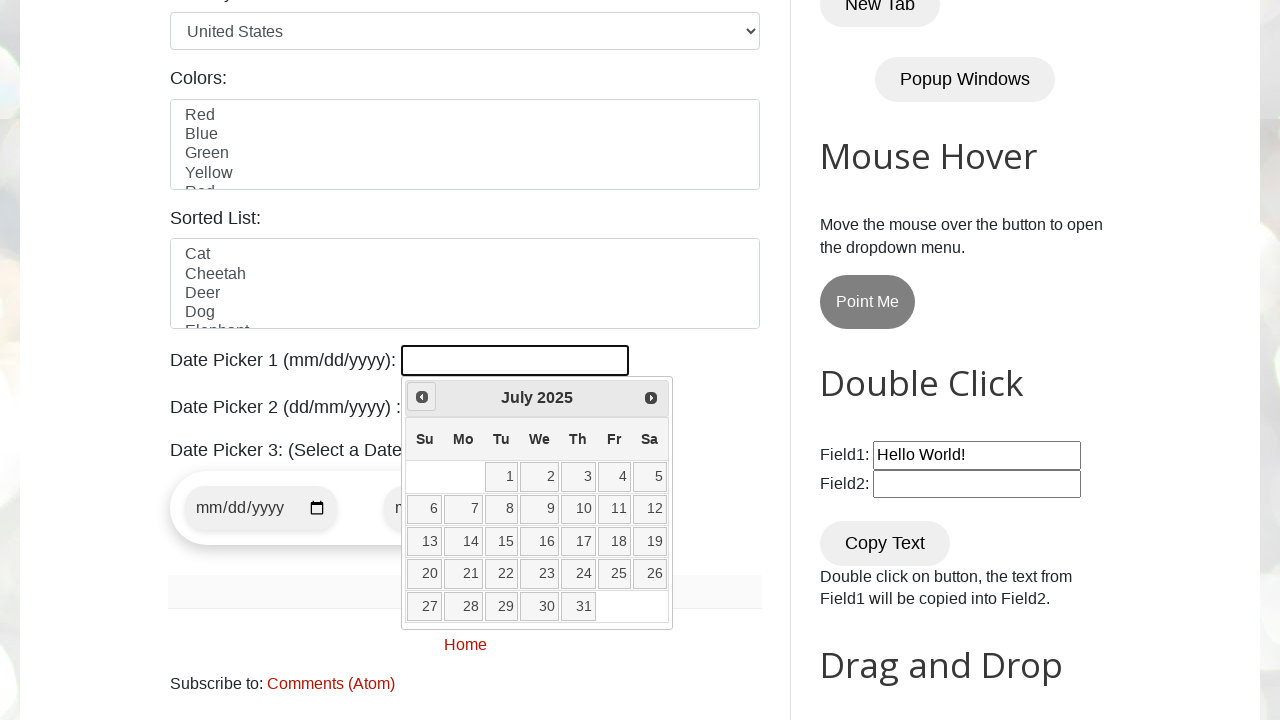

Clicked previous button to navigate to earlier month at (422, 397) on [title='Prev']
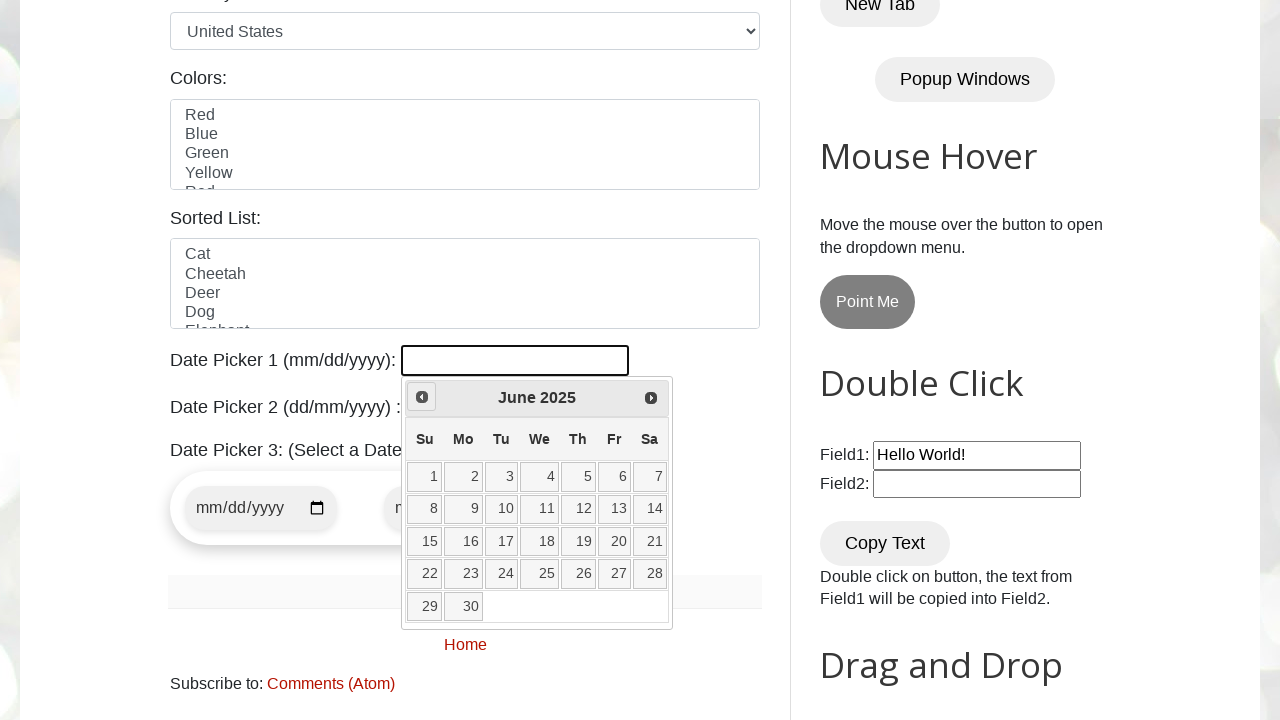

Retrieved current year from date picker
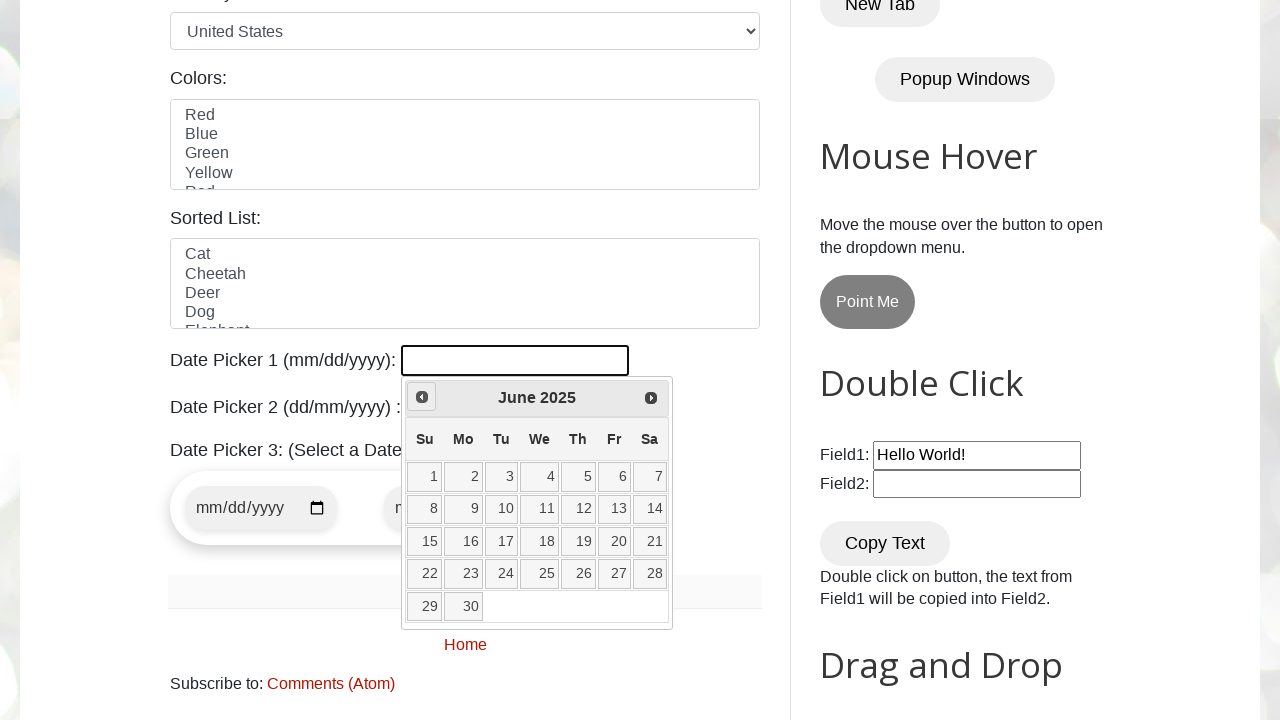

Retrieved current month from date picker
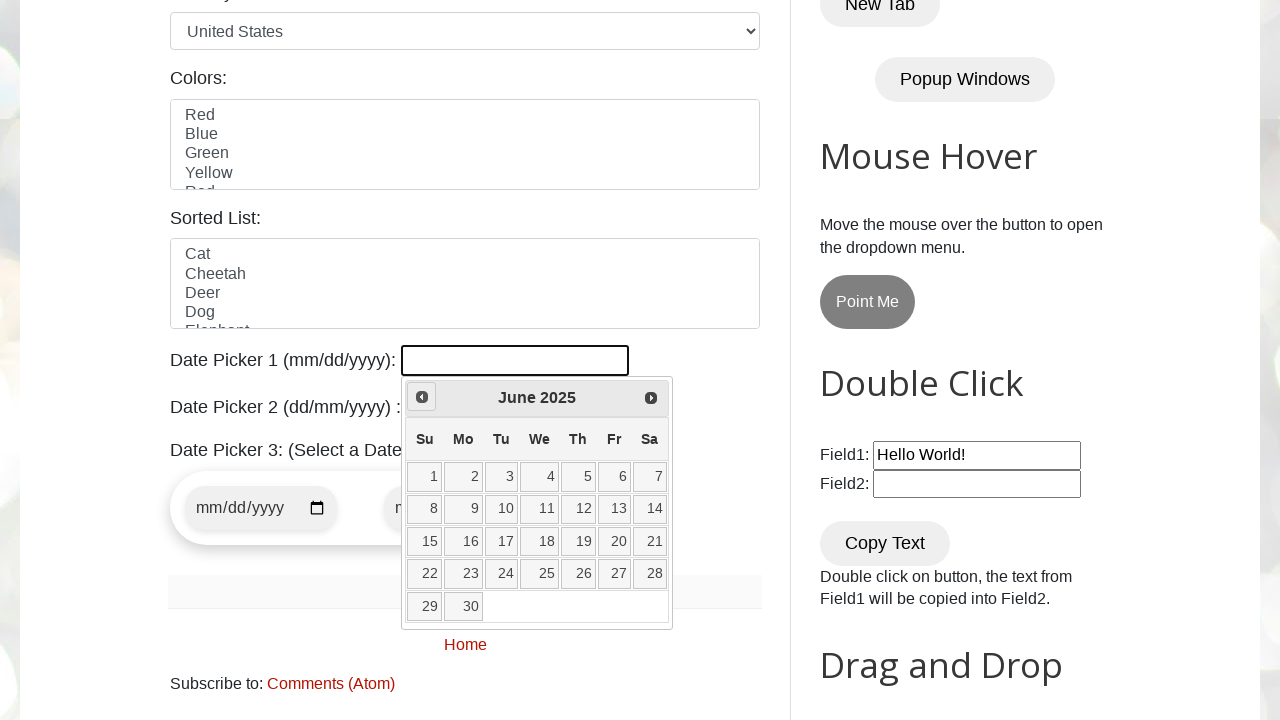

Clicked previous button to navigate to earlier month at (422, 397) on [title='Prev']
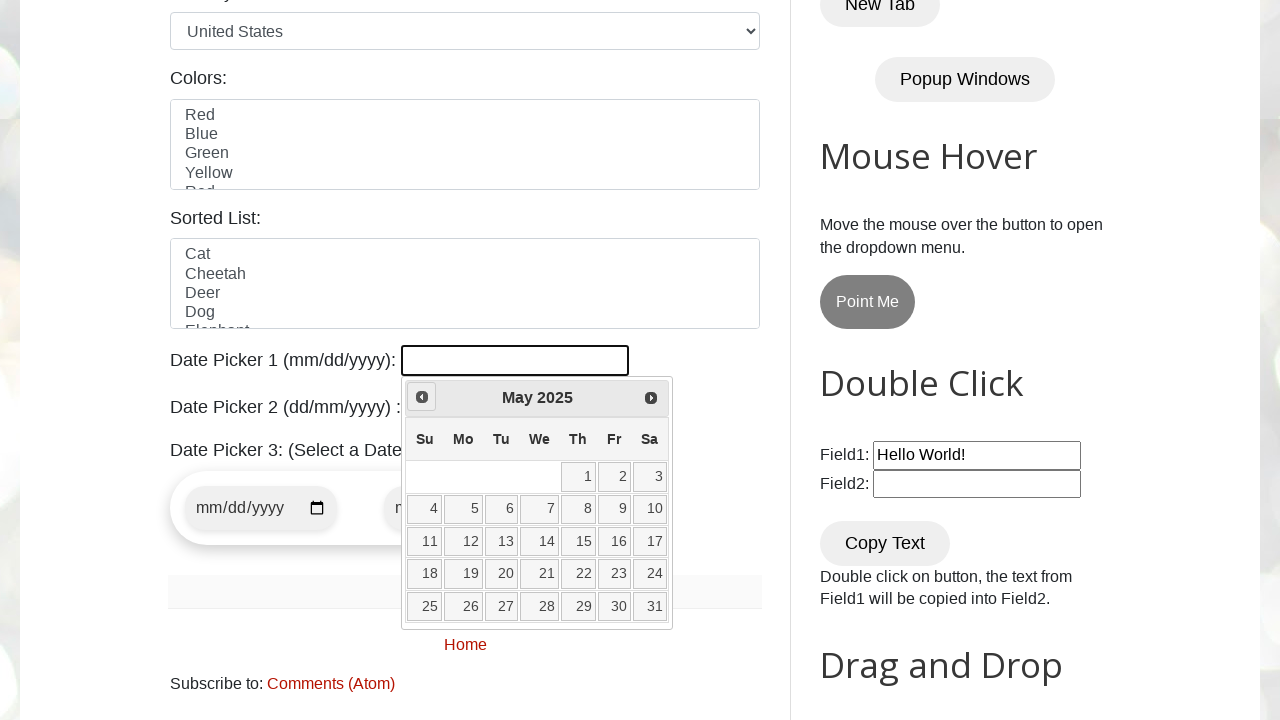

Retrieved current year from date picker
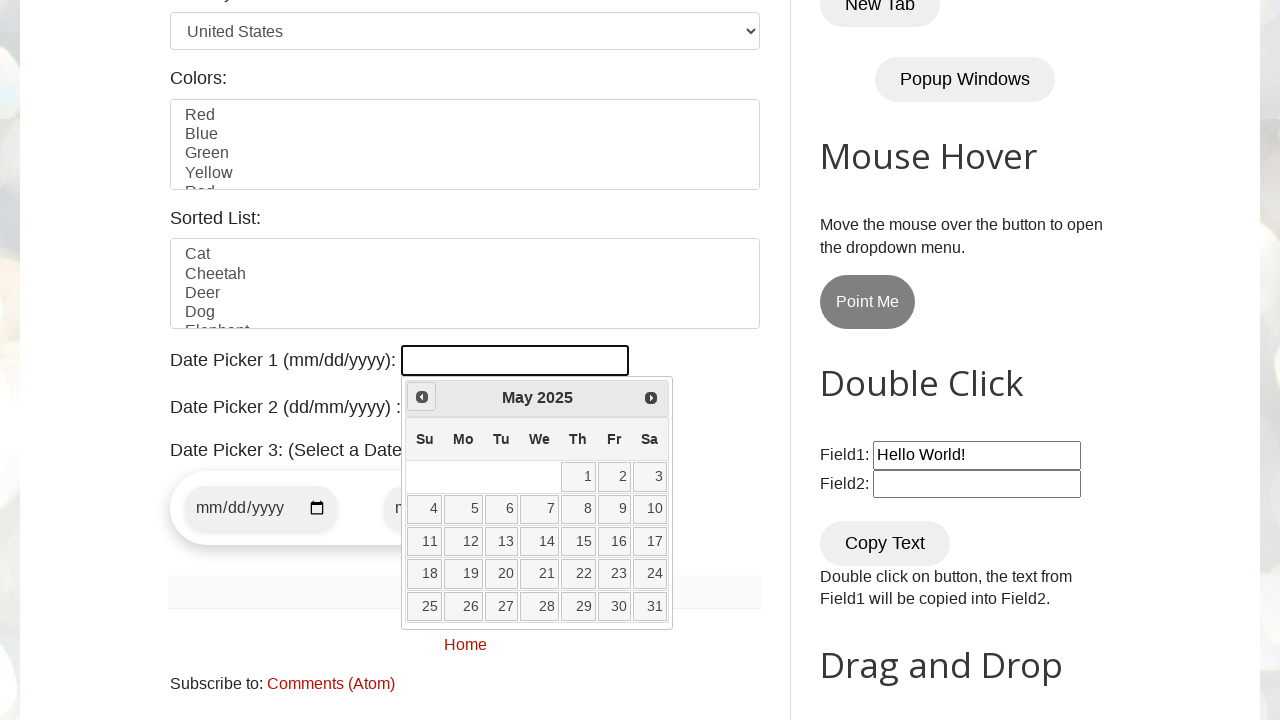

Retrieved current month from date picker
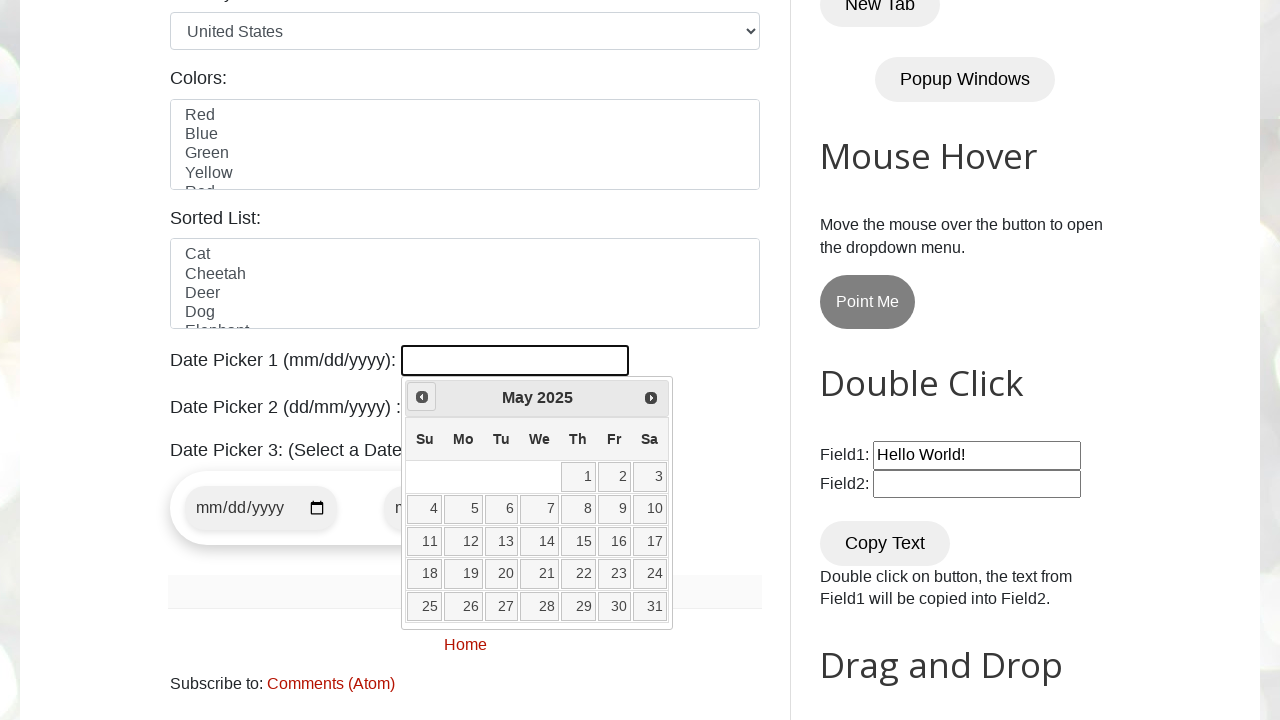

Clicked previous button to navigate to earlier month at (422, 397) on [title='Prev']
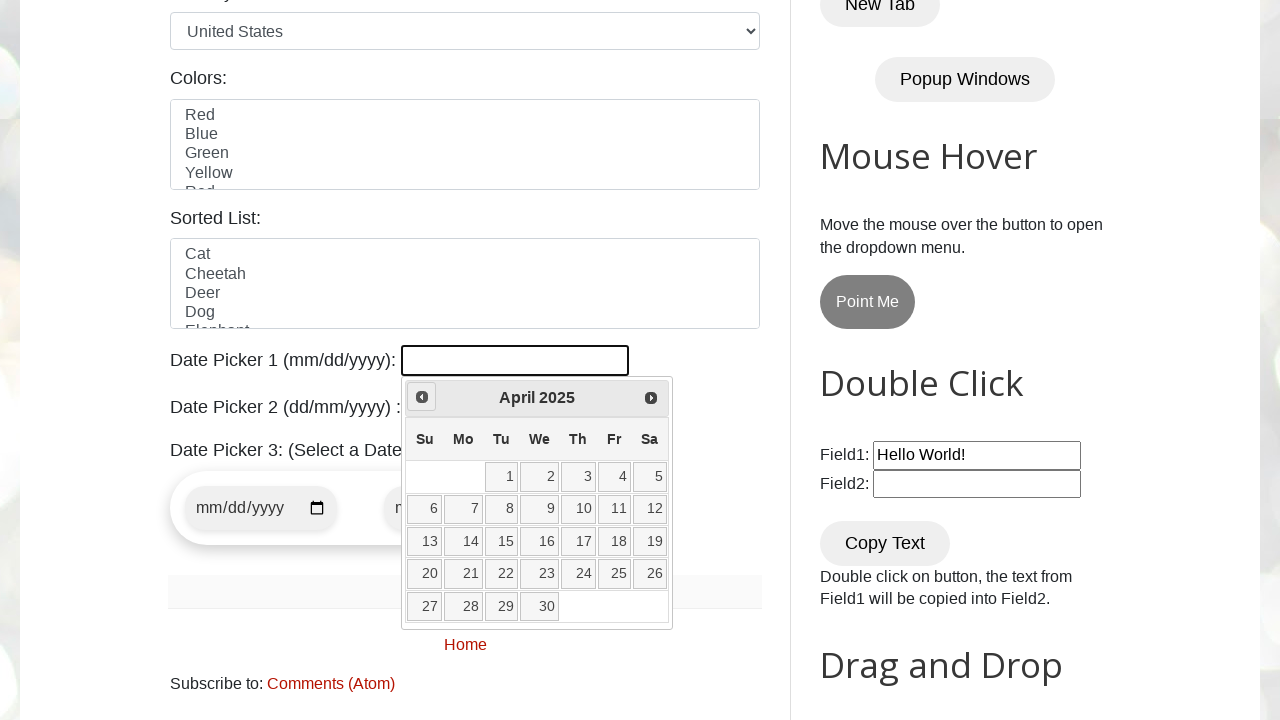

Retrieved current year from date picker
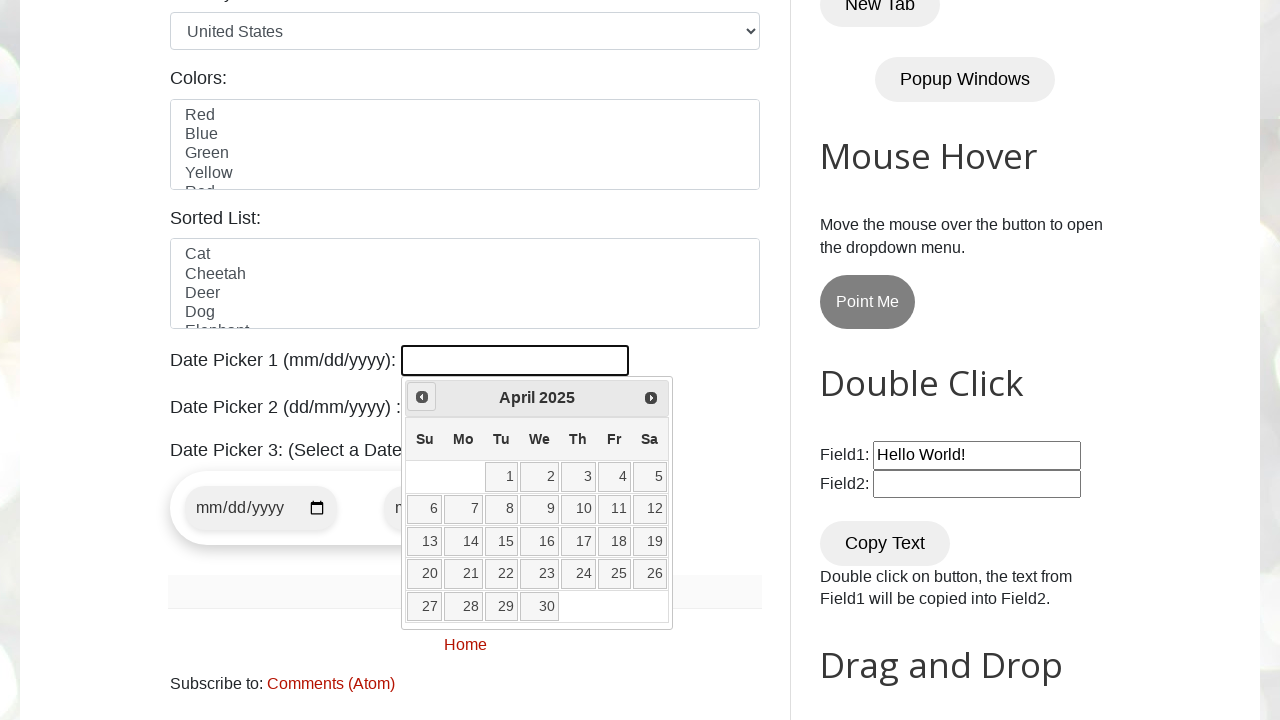

Retrieved current month from date picker
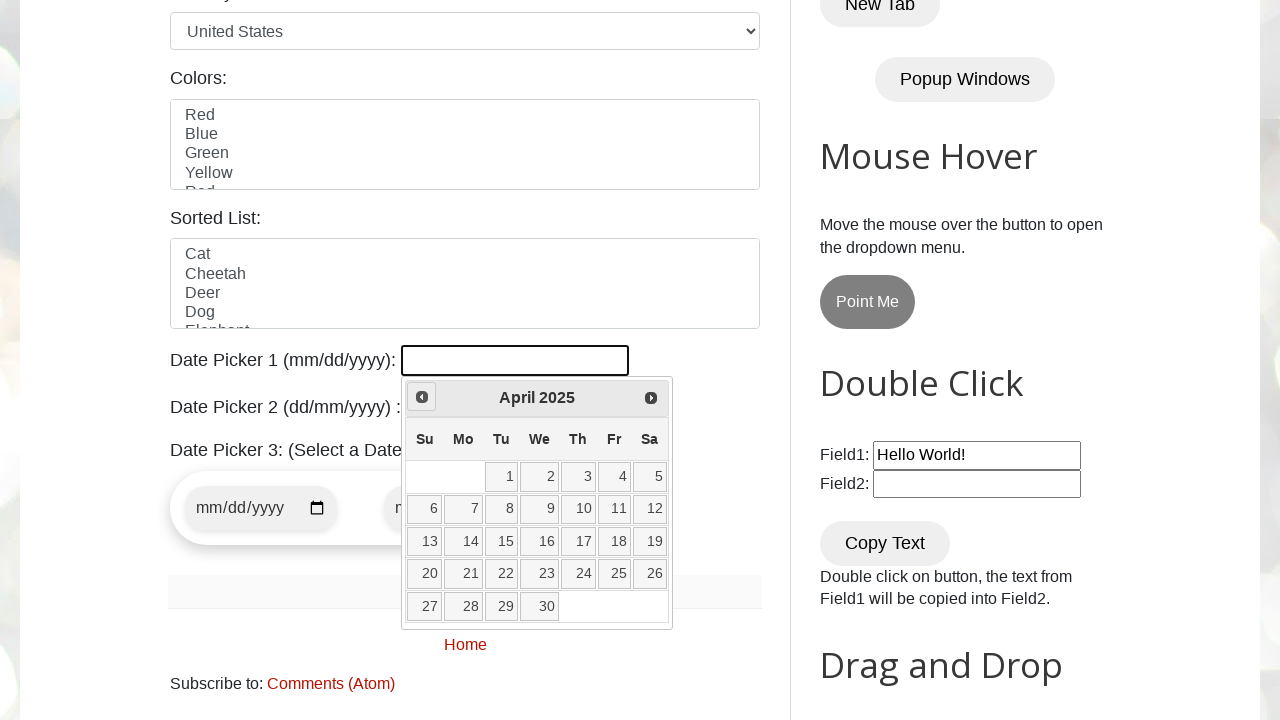

Clicked previous button to navigate to earlier month at (422, 397) on [title='Prev']
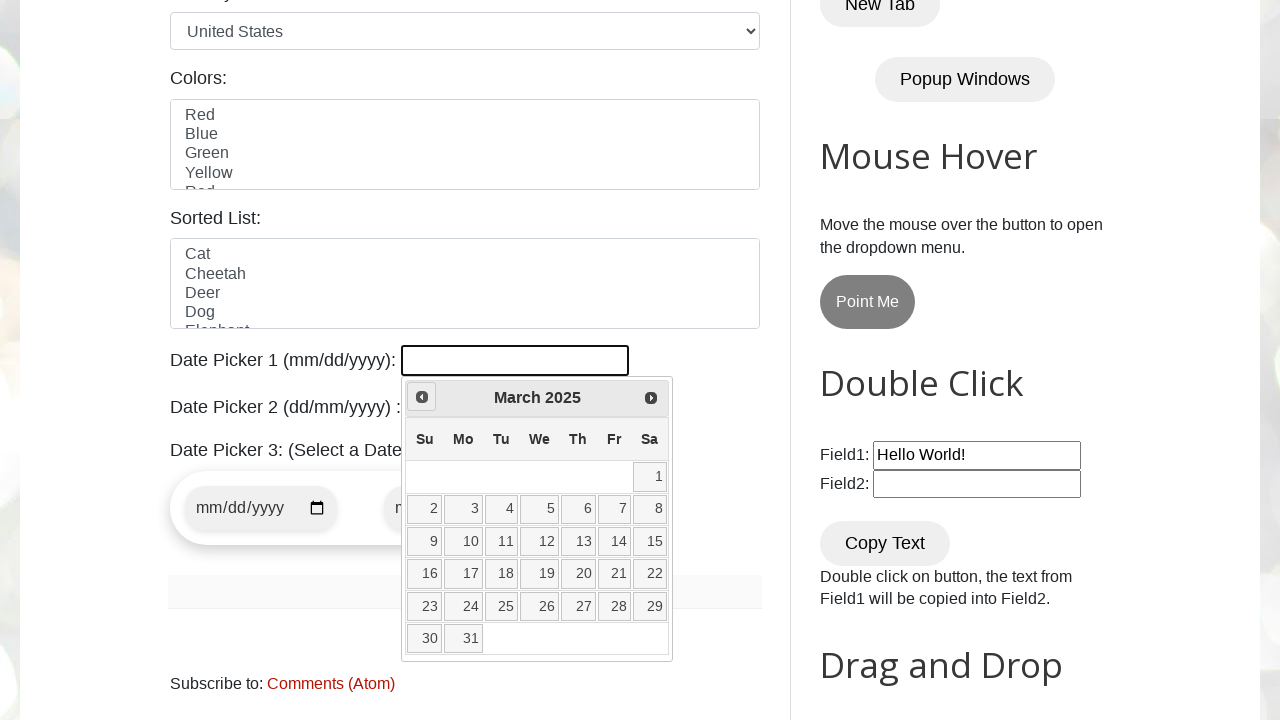

Retrieved current year from date picker
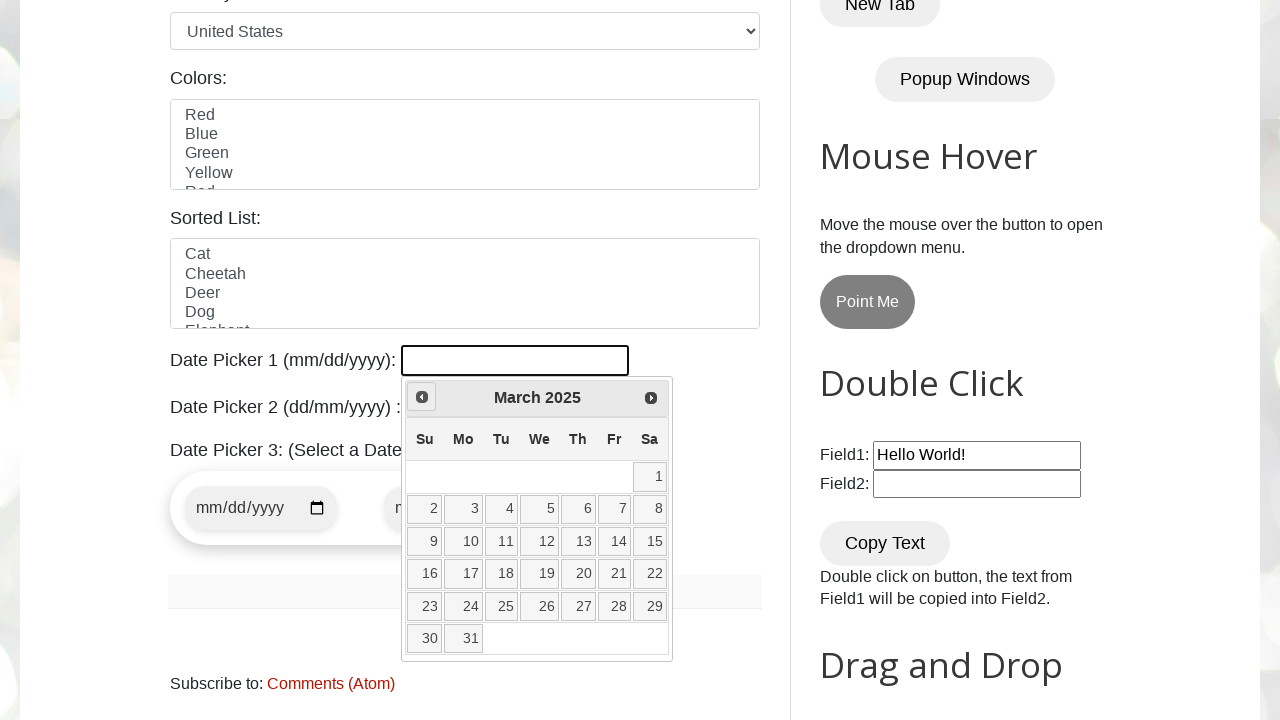

Retrieved current month from date picker
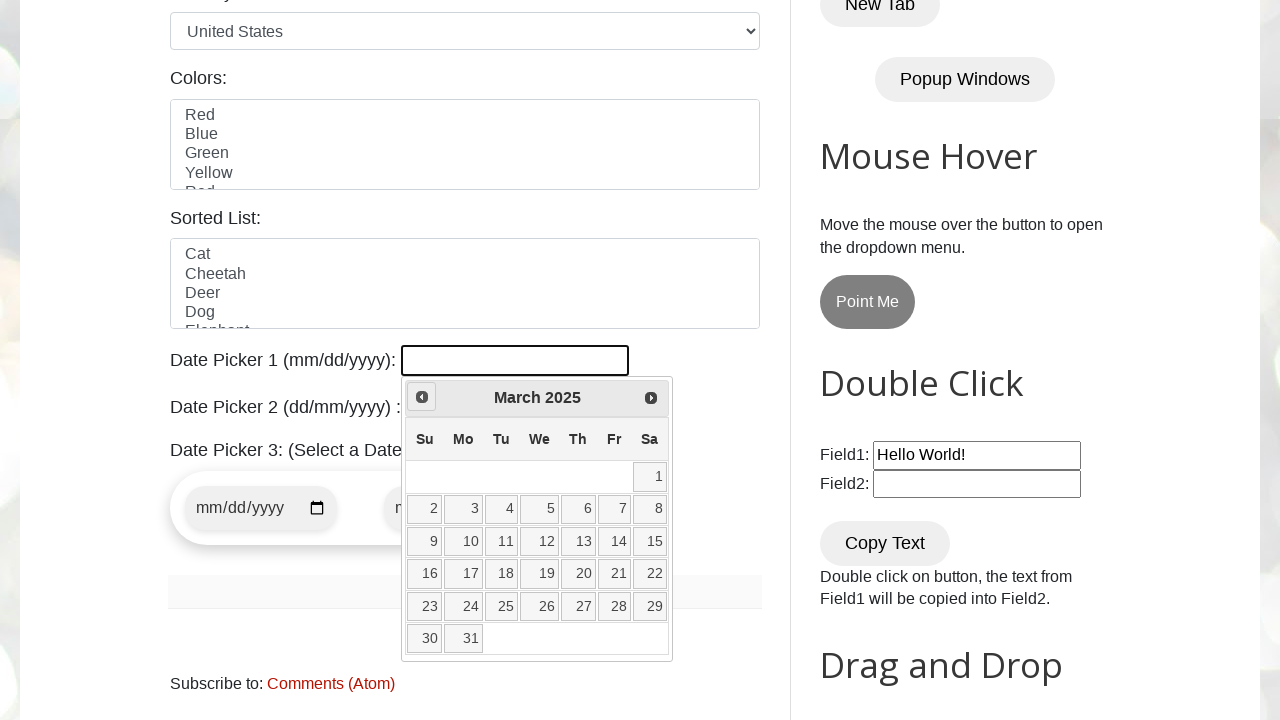

Clicked previous button to navigate to earlier month at (422, 397) on [title='Prev']
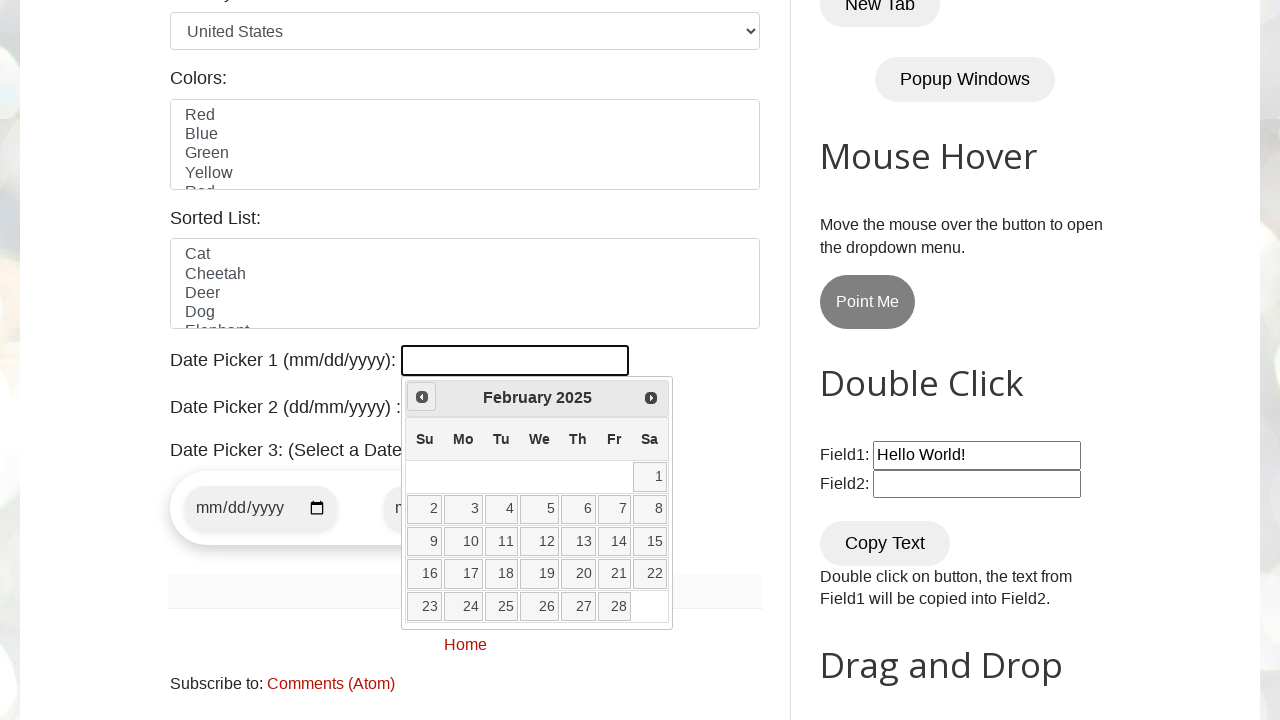

Retrieved current year from date picker
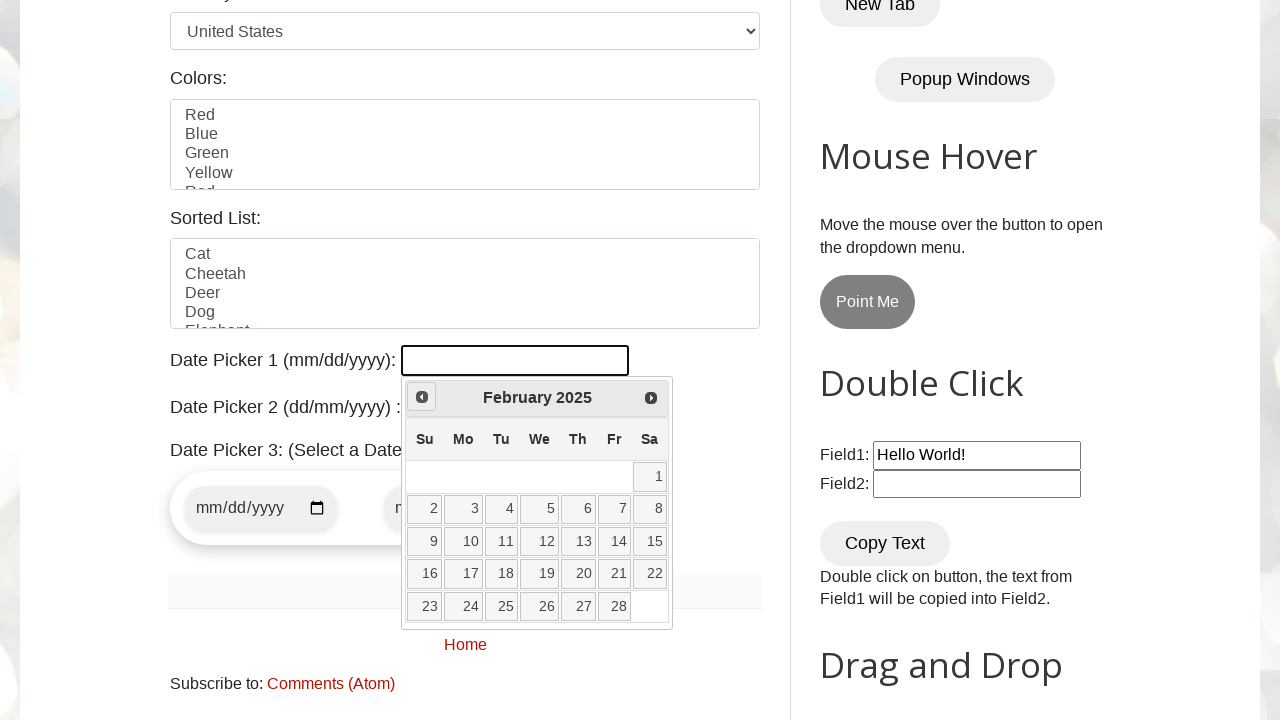

Retrieved current month from date picker
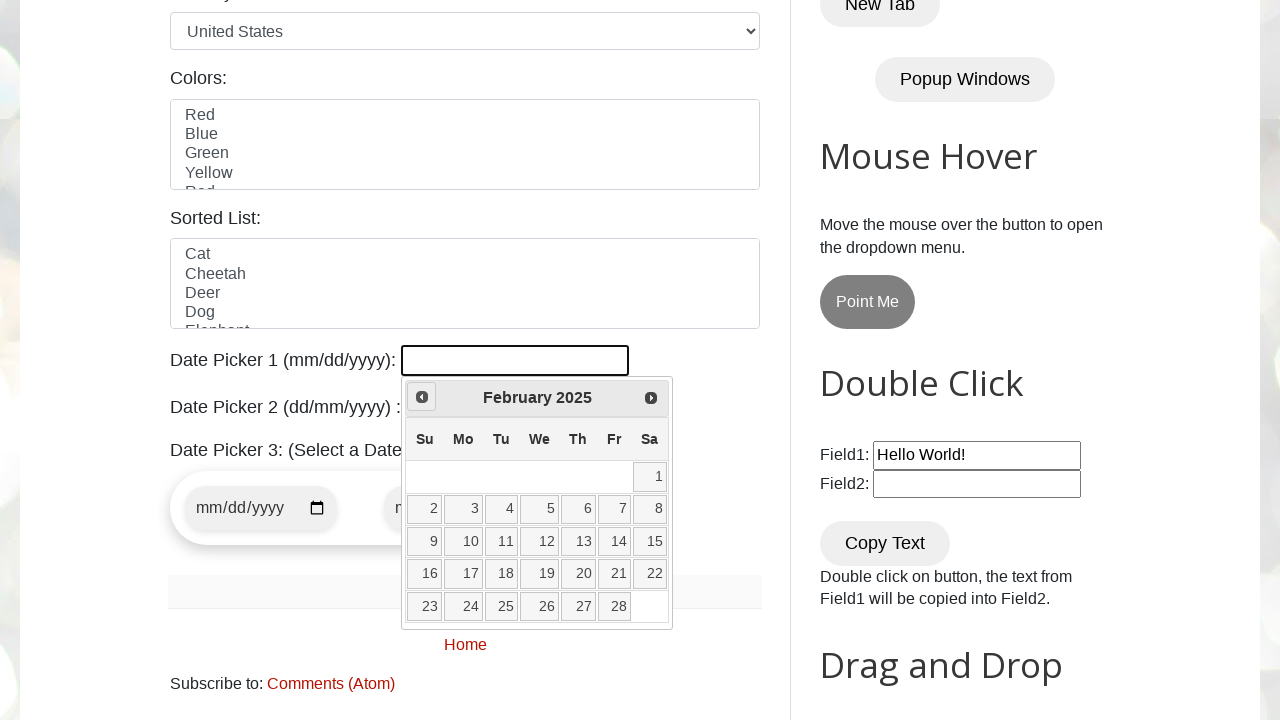

Clicked previous button to navigate to earlier month at (422, 397) on [title='Prev']
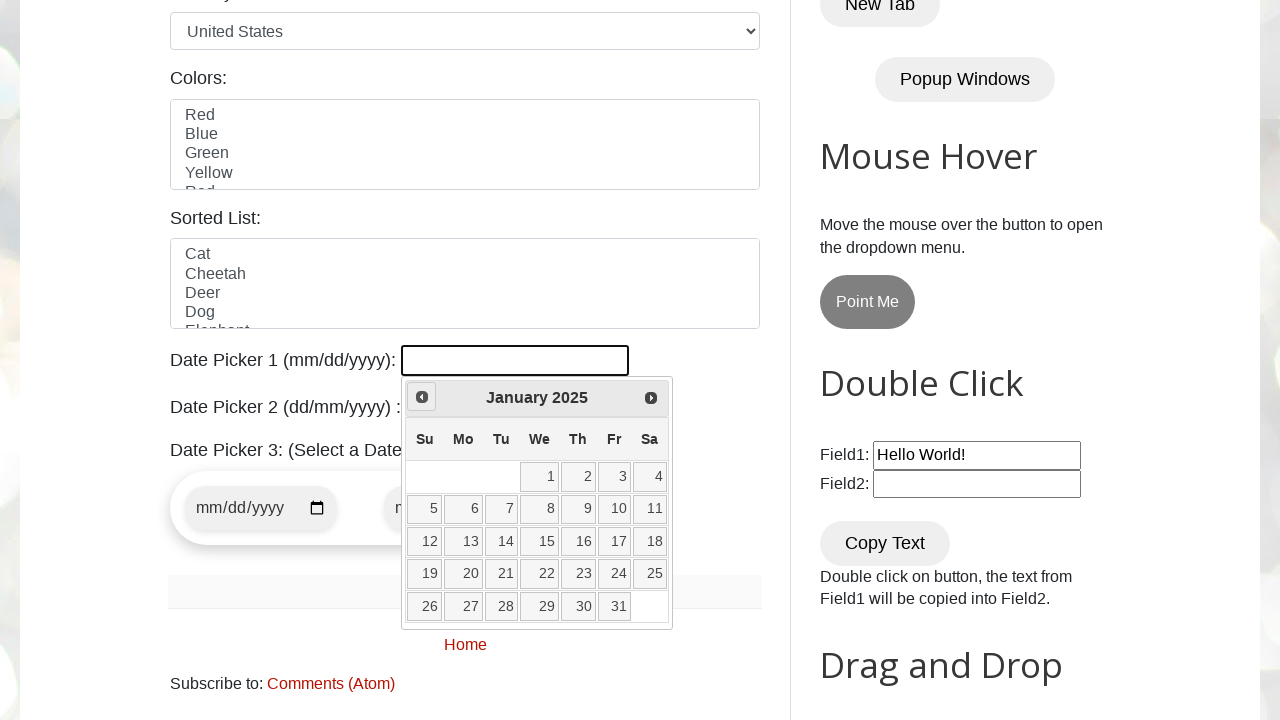

Retrieved current year from date picker
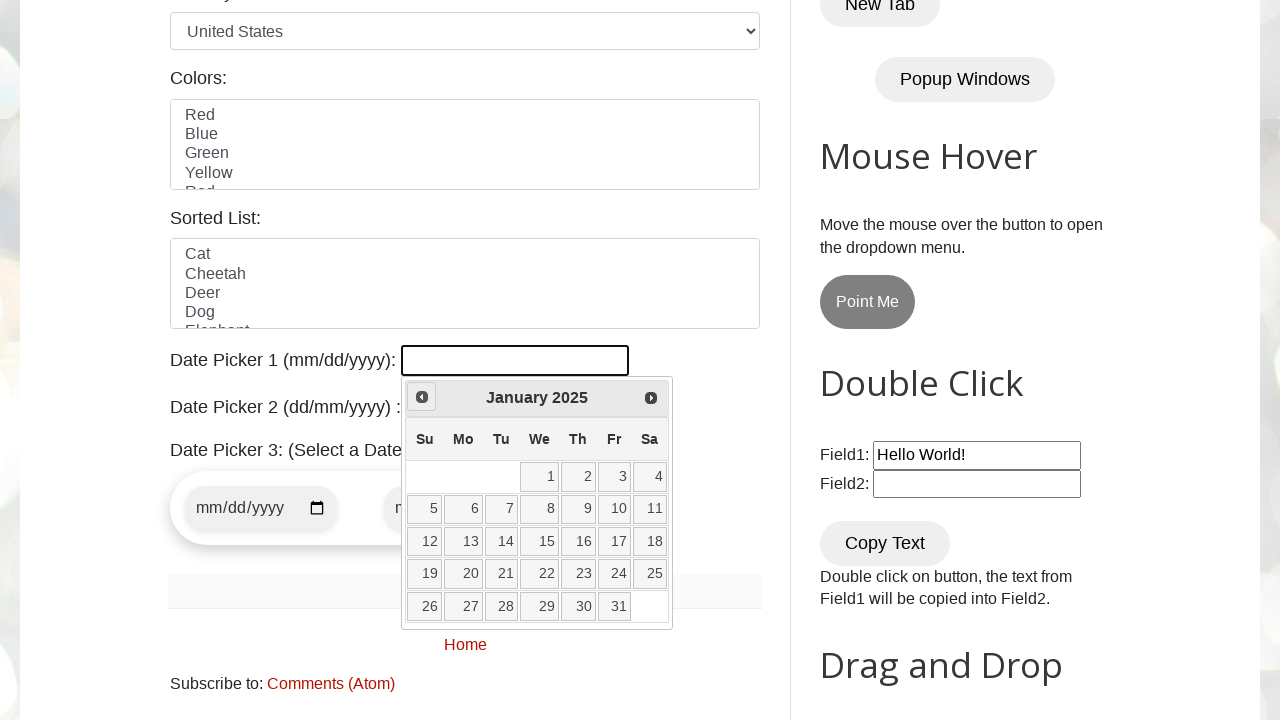

Retrieved current month from date picker
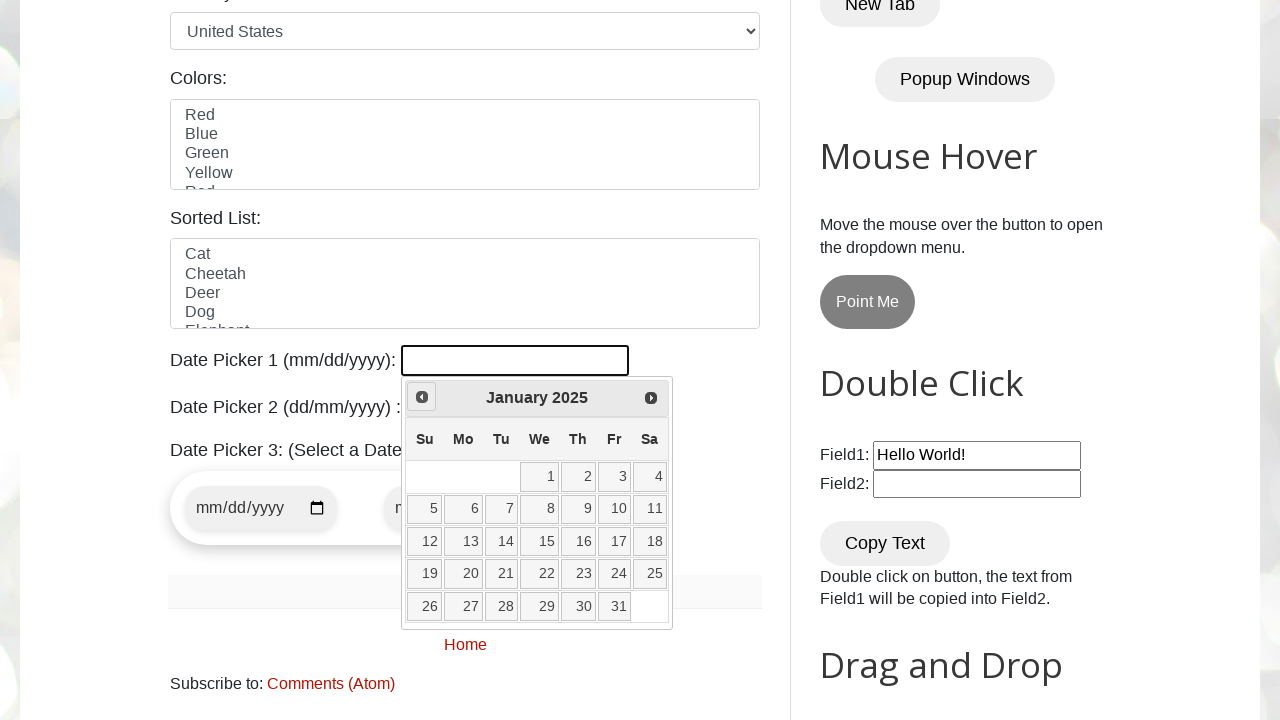

Clicked previous button to navigate to earlier month at (422, 397) on [title='Prev']
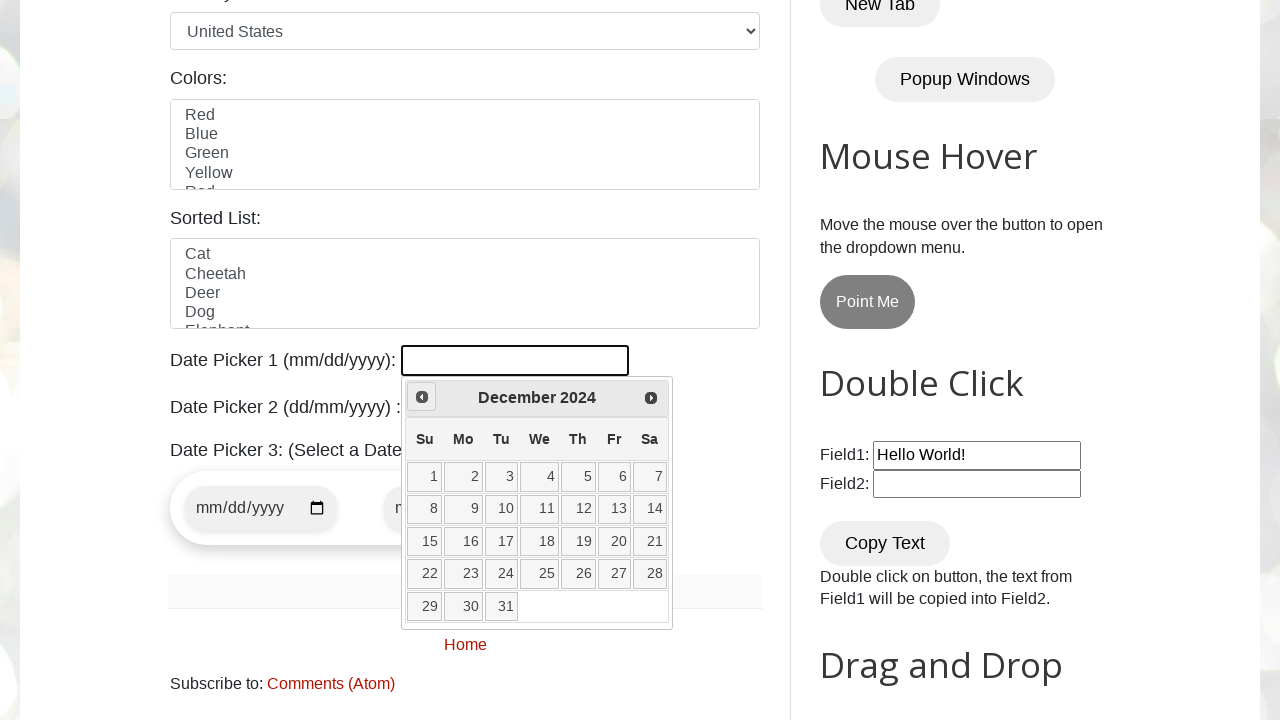

Retrieved current year from date picker
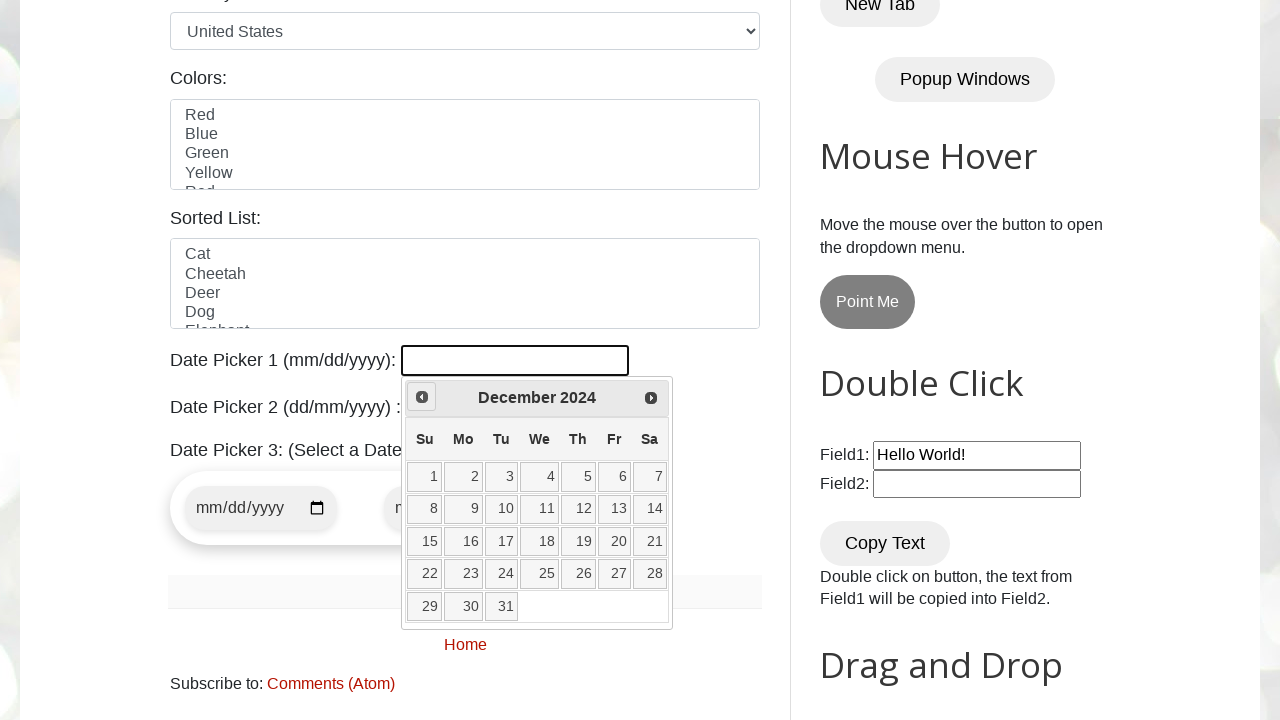

Retrieved current month from date picker
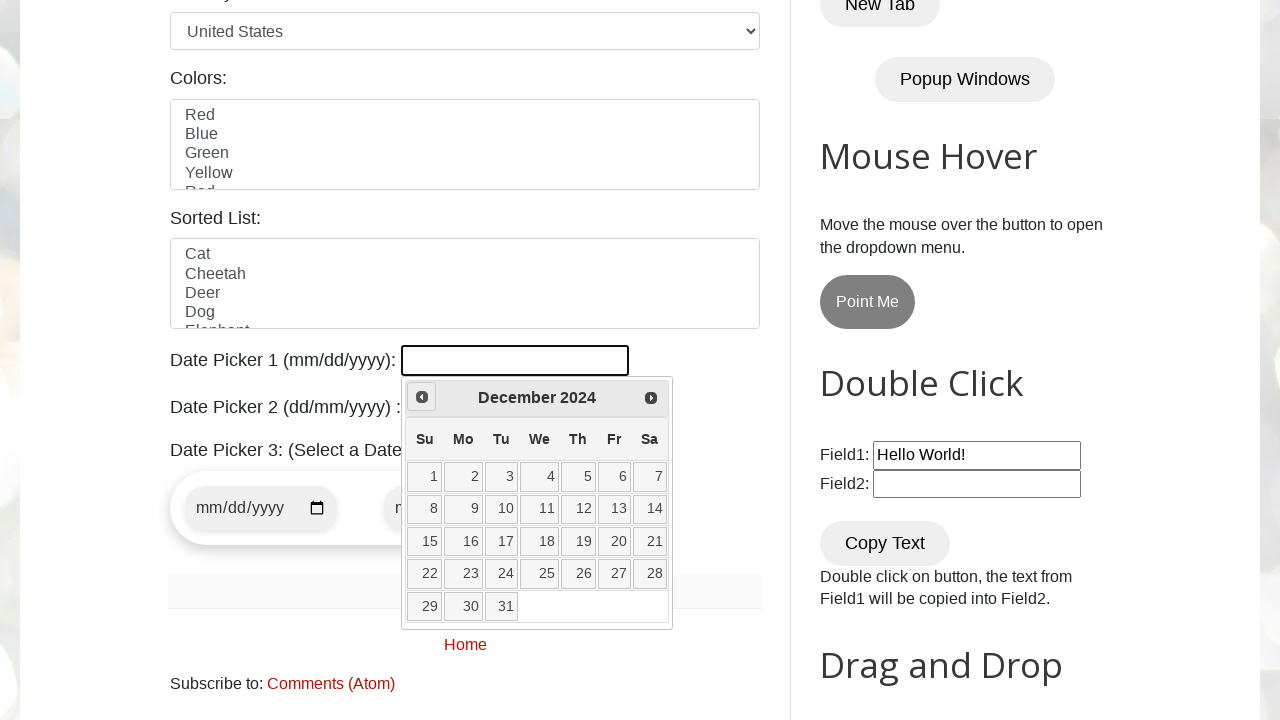

Clicked previous button to navigate to earlier month at (422, 397) on [title='Prev']
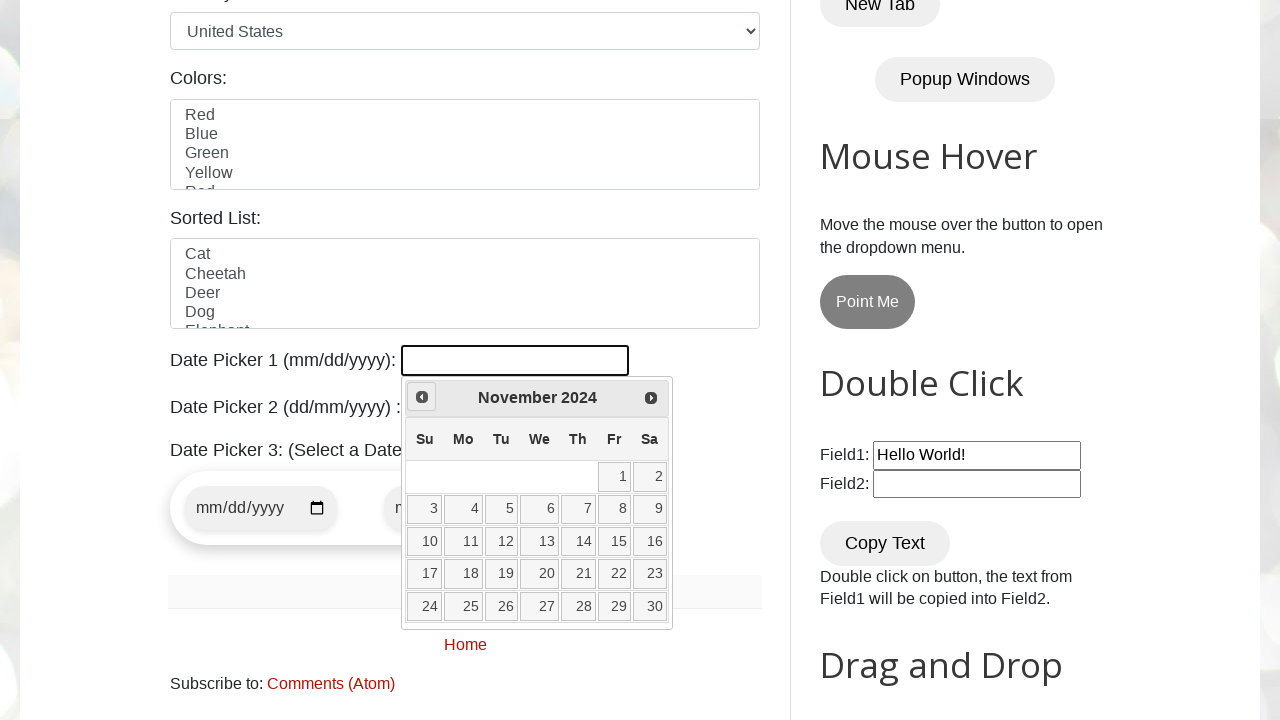

Retrieved current year from date picker
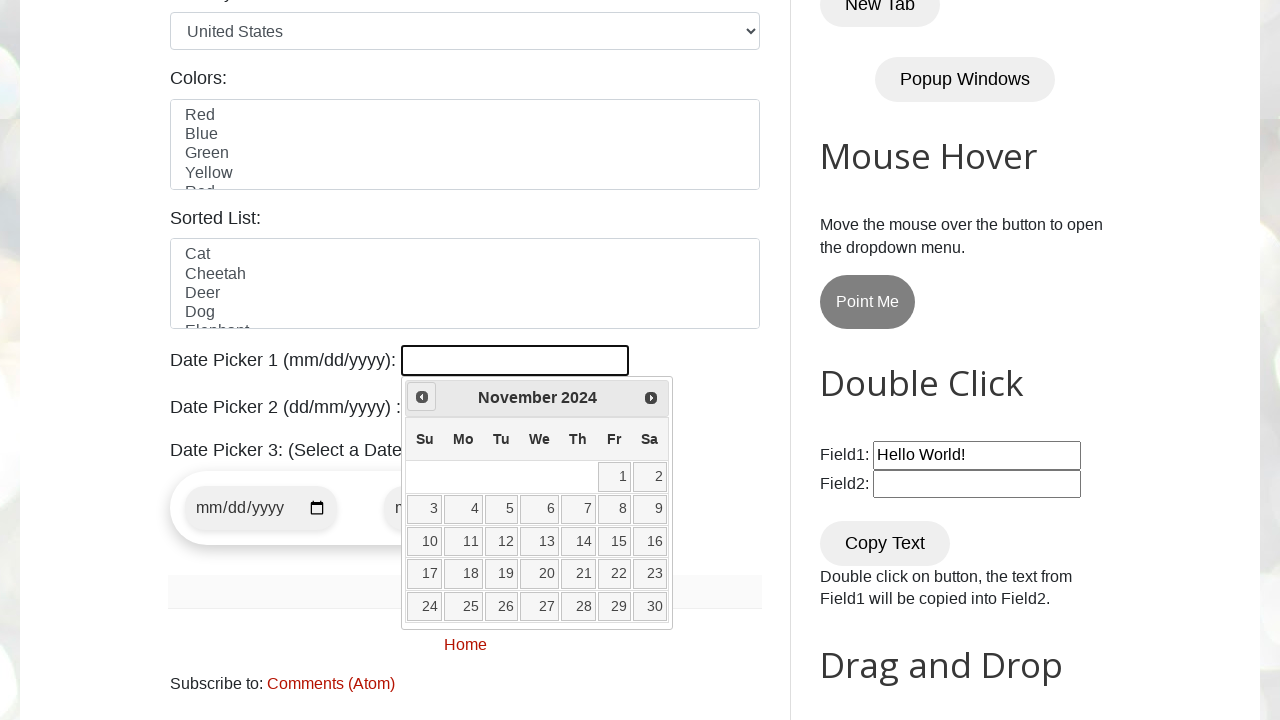

Retrieved current month from date picker
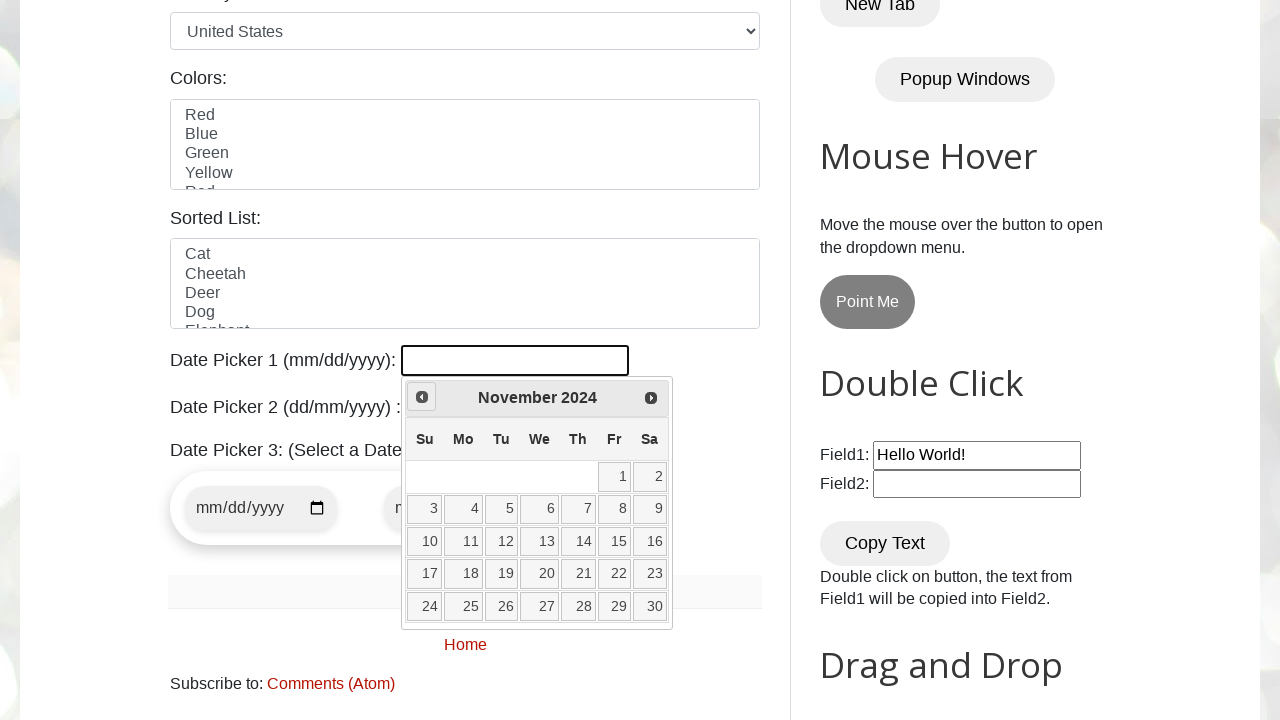

Clicked previous button to navigate to earlier month at (422, 397) on [title='Prev']
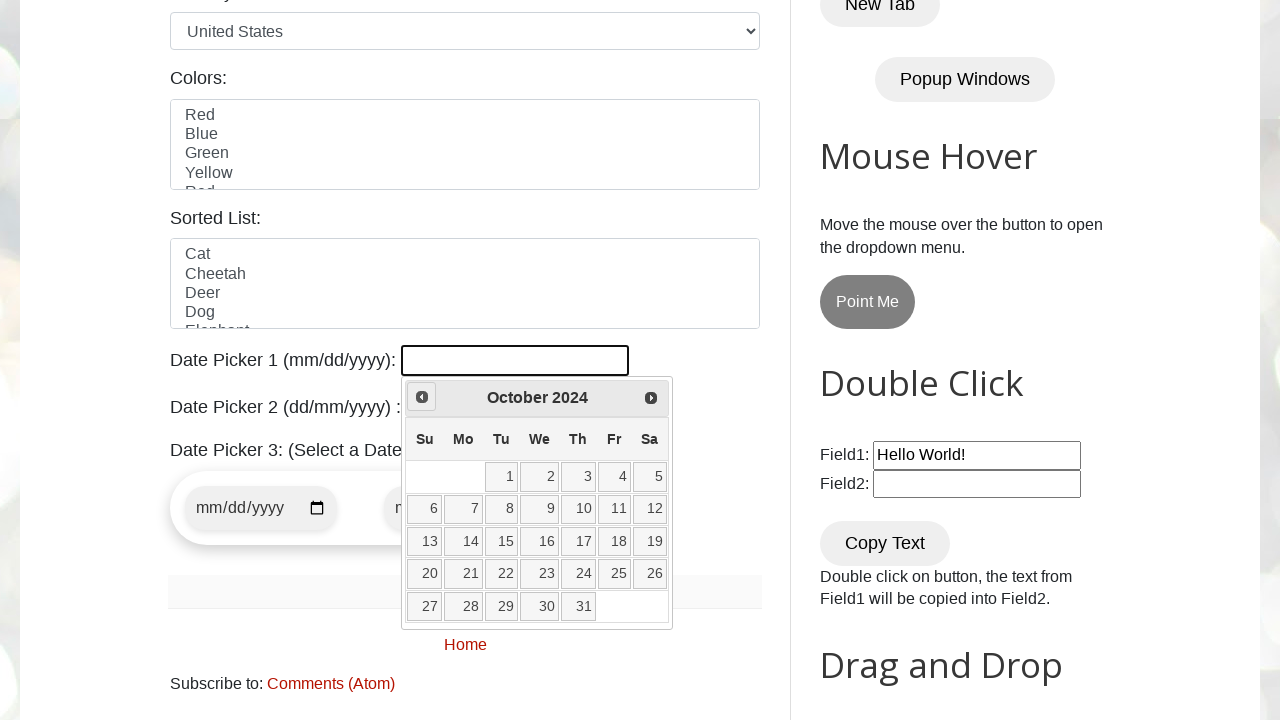

Retrieved current year from date picker
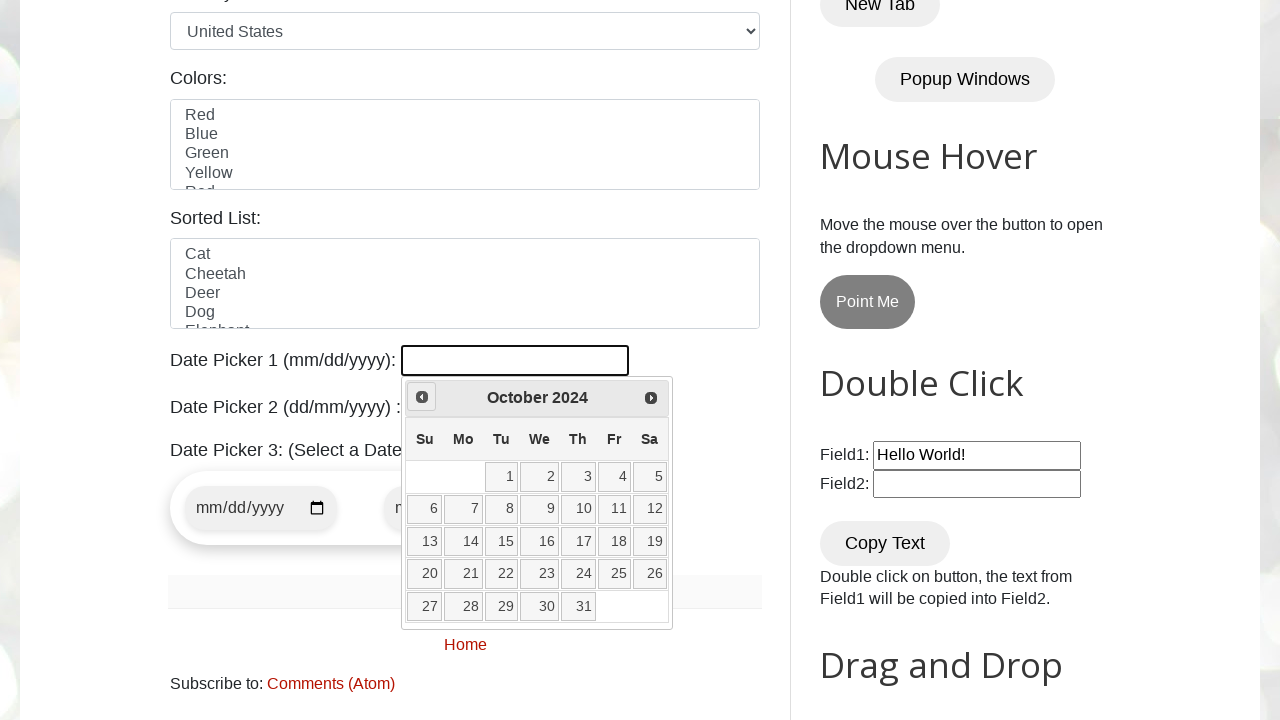

Retrieved current month from date picker
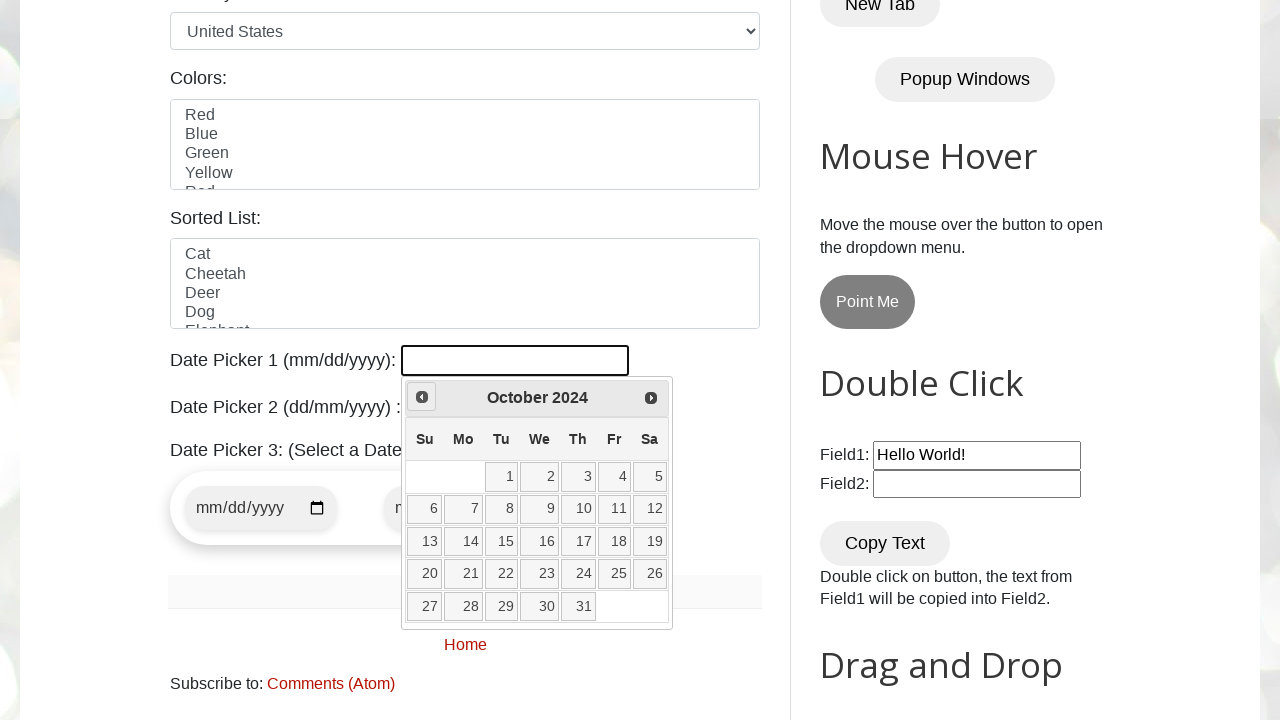

Clicked previous button to navigate to earlier month at (422, 397) on [title='Prev']
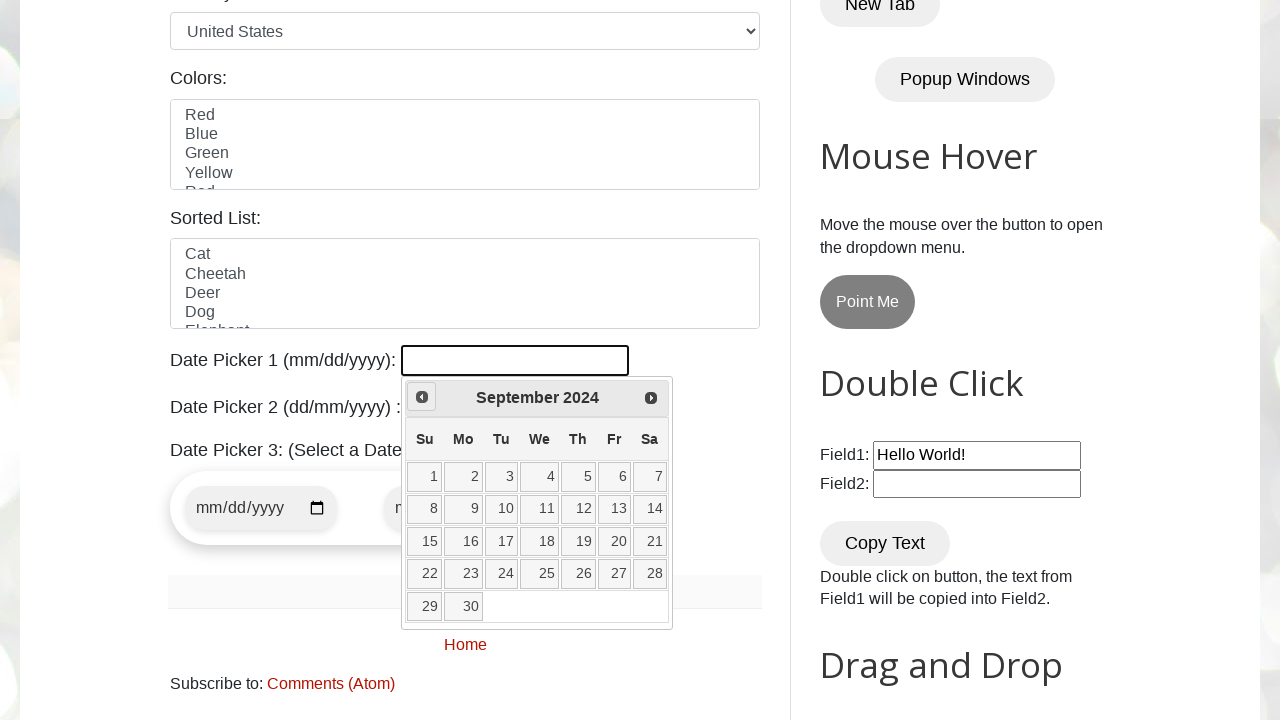

Retrieved current year from date picker
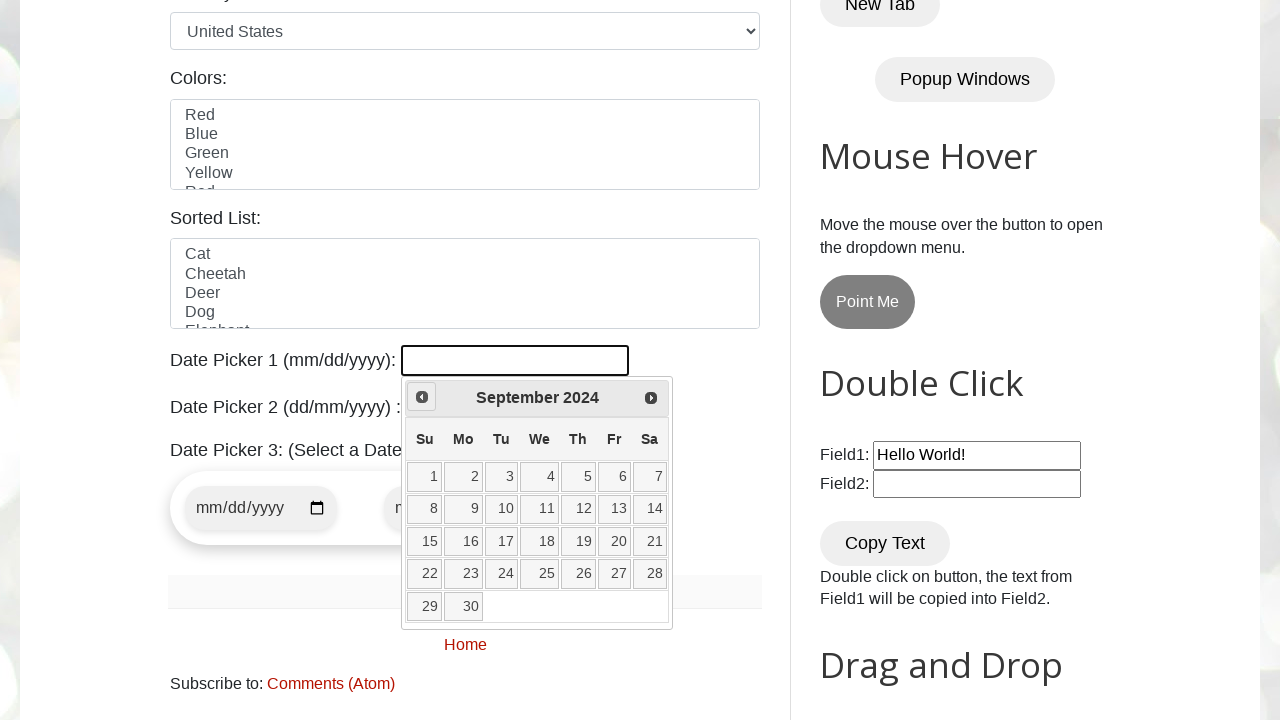

Retrieved current month from date picker
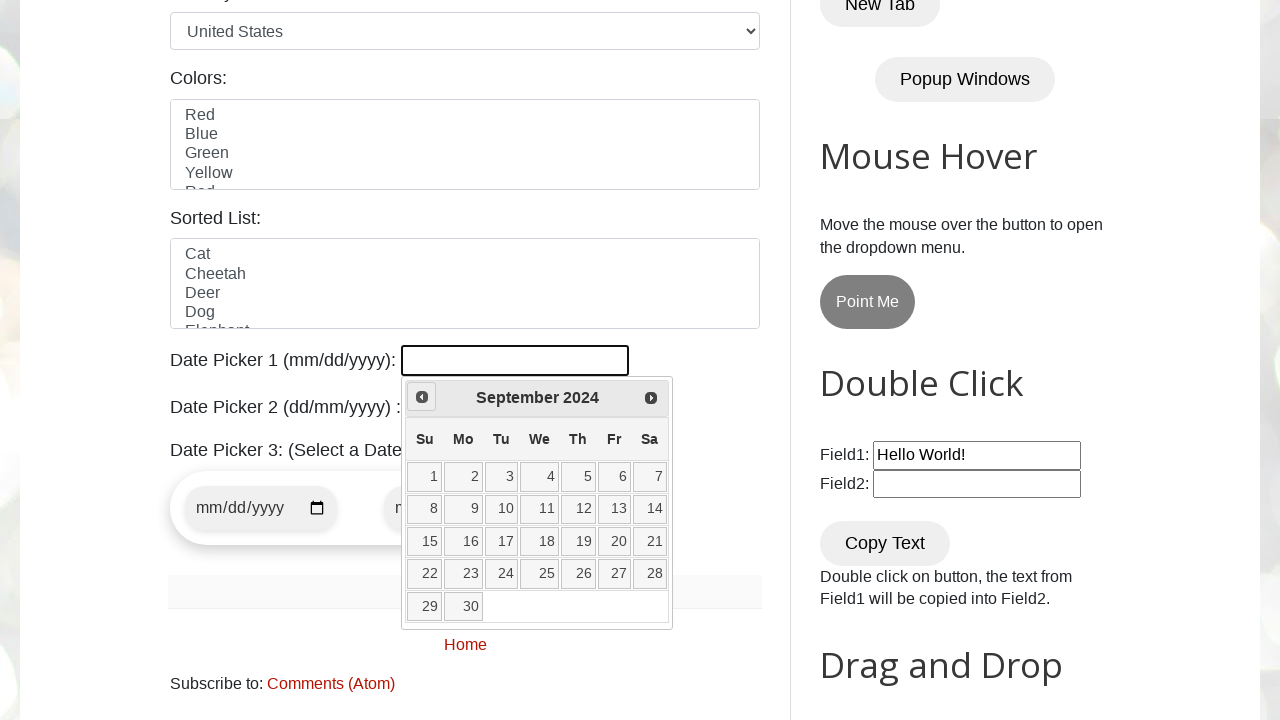

Clicked previous button to navigate to earlier month at (422, 397) on [title='Prev']
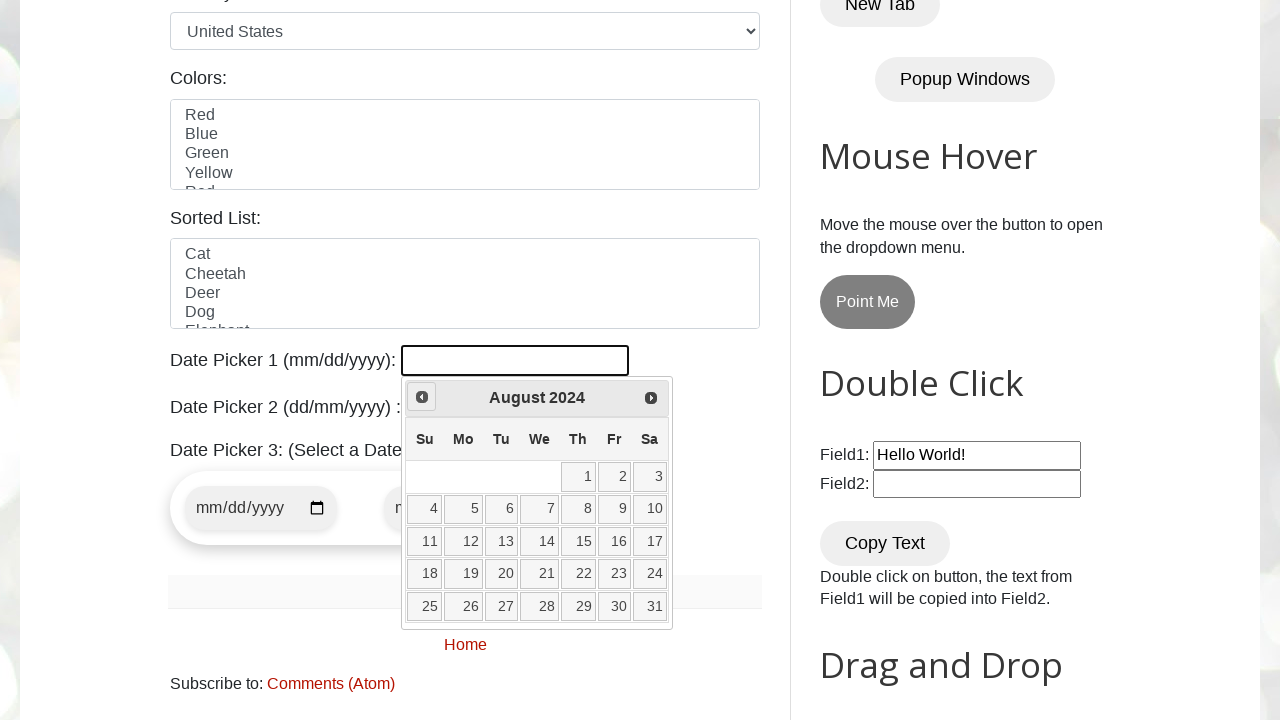

Retrieved current year from date picker
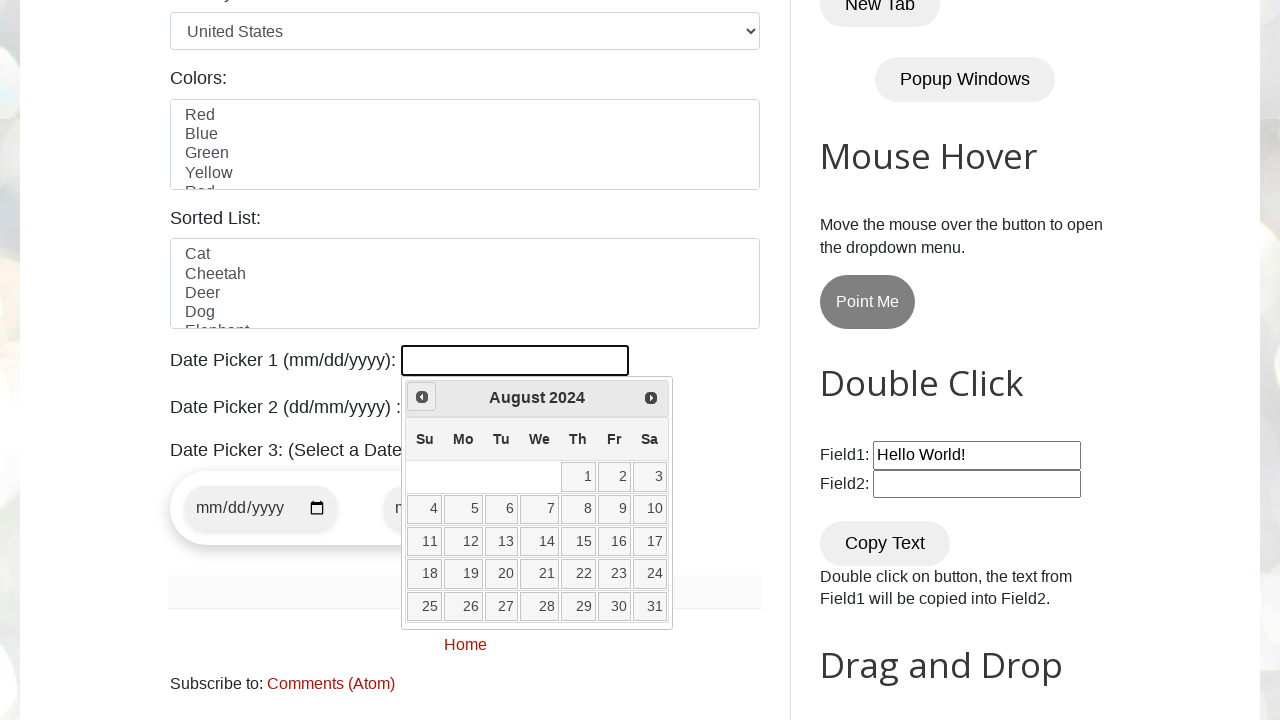

Retrieved current month from date picker
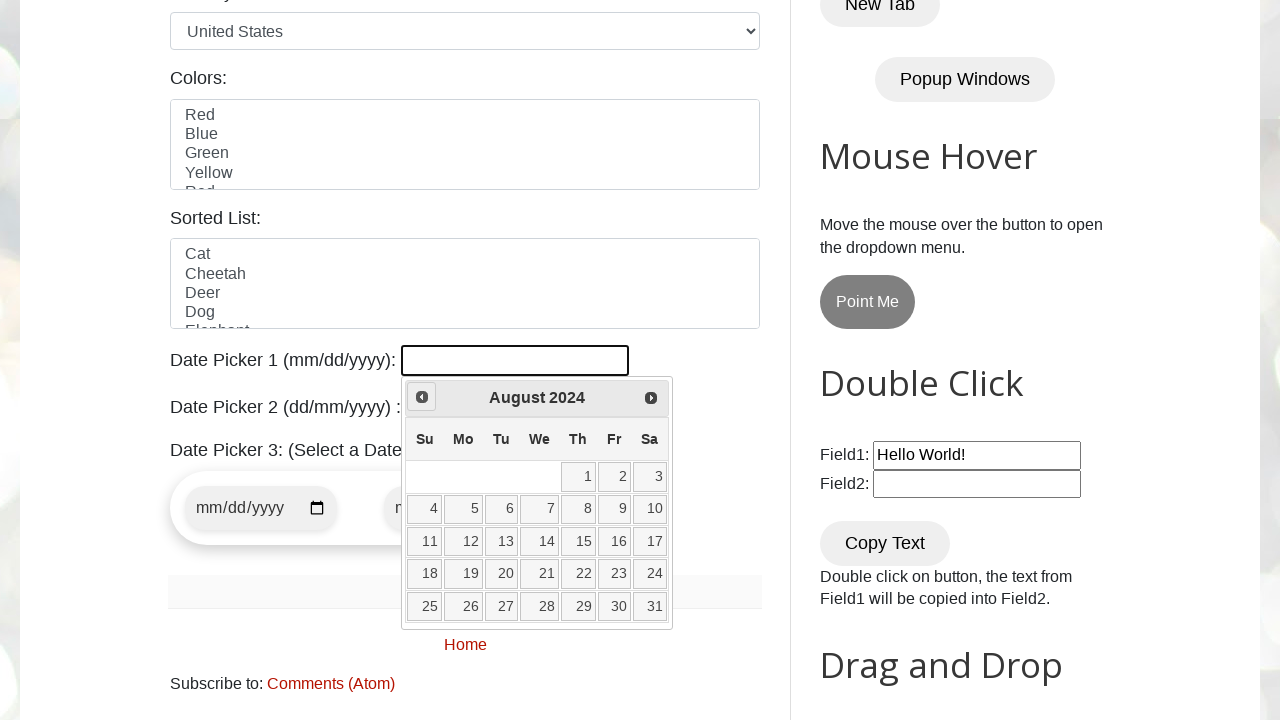

Clicked previous button to navigate to earlier month at (422, 397) on [title='Prev']
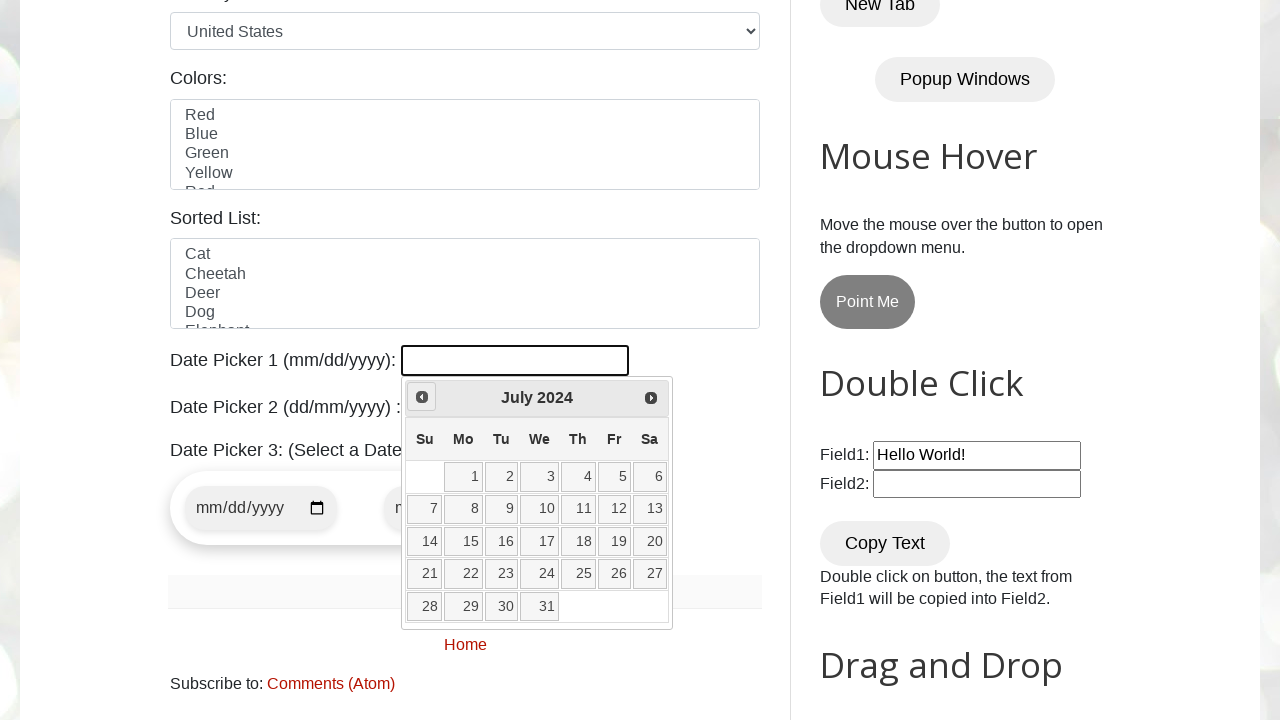

Retrieved current year from date picker
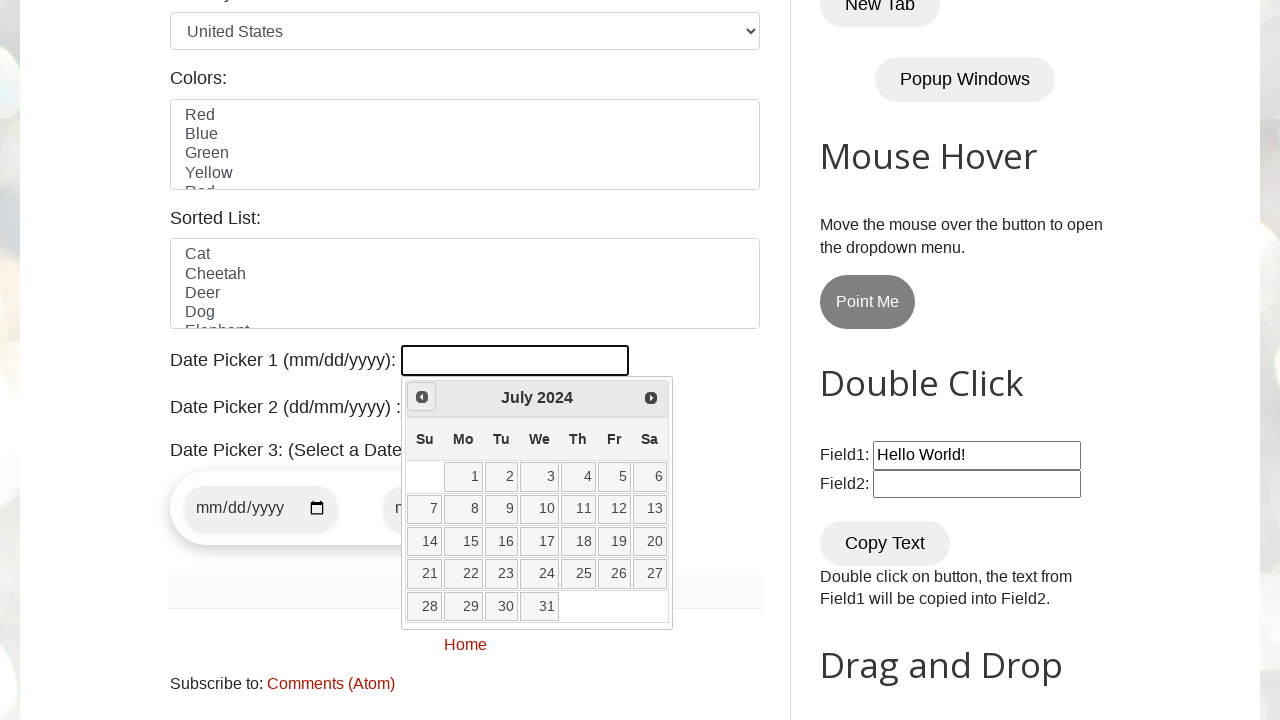

Retrieved current month from date picker
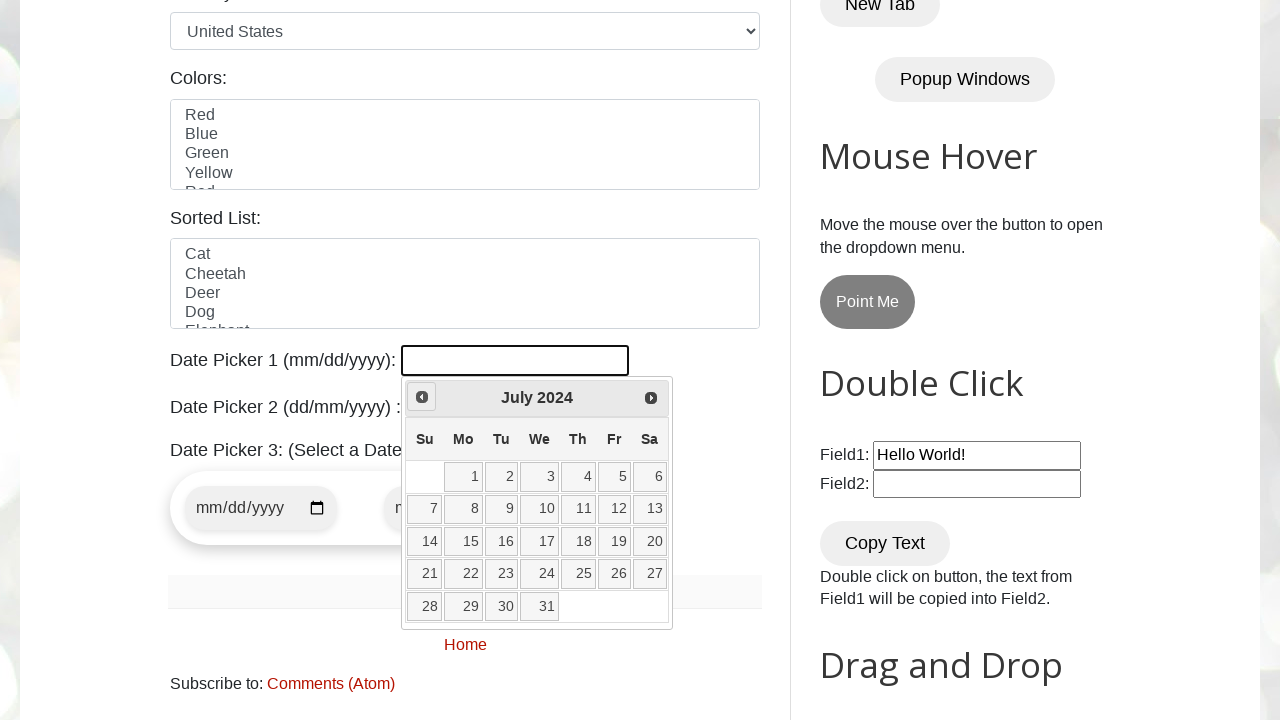

Clicked previous button to navigate to earlier month at (422, 397) on [title='Prev']
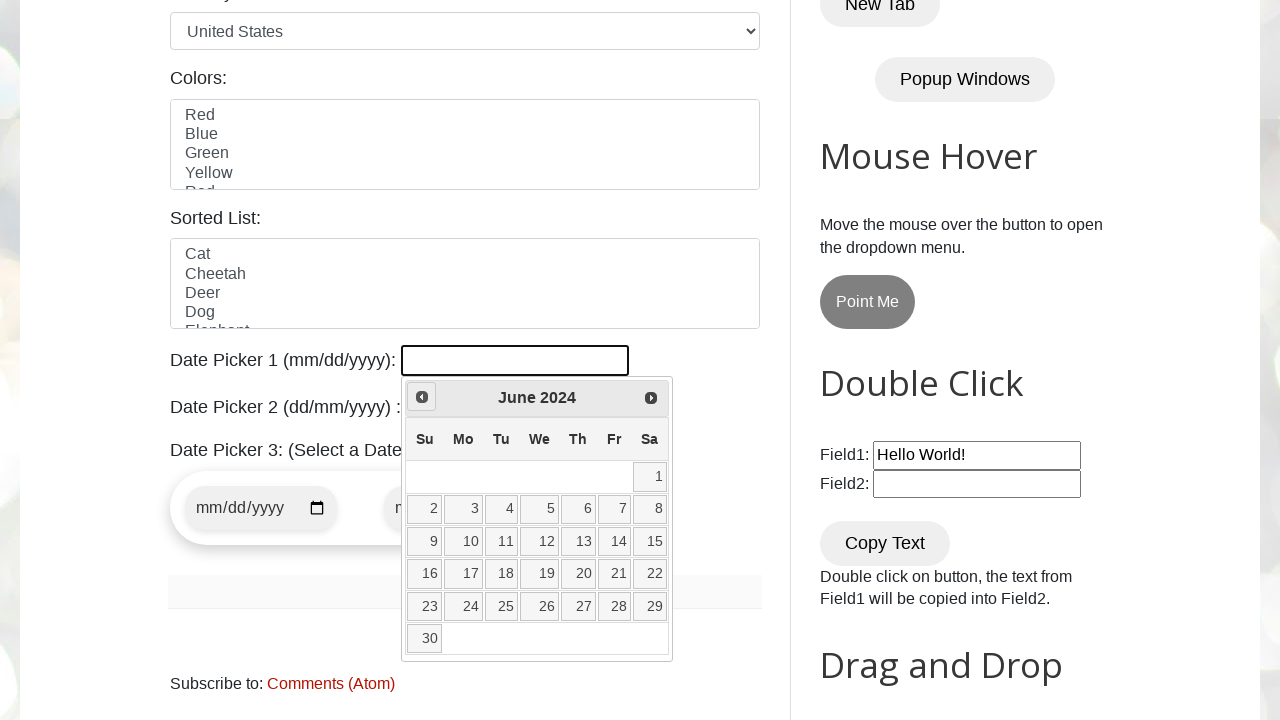

Retrieved current year from date picker
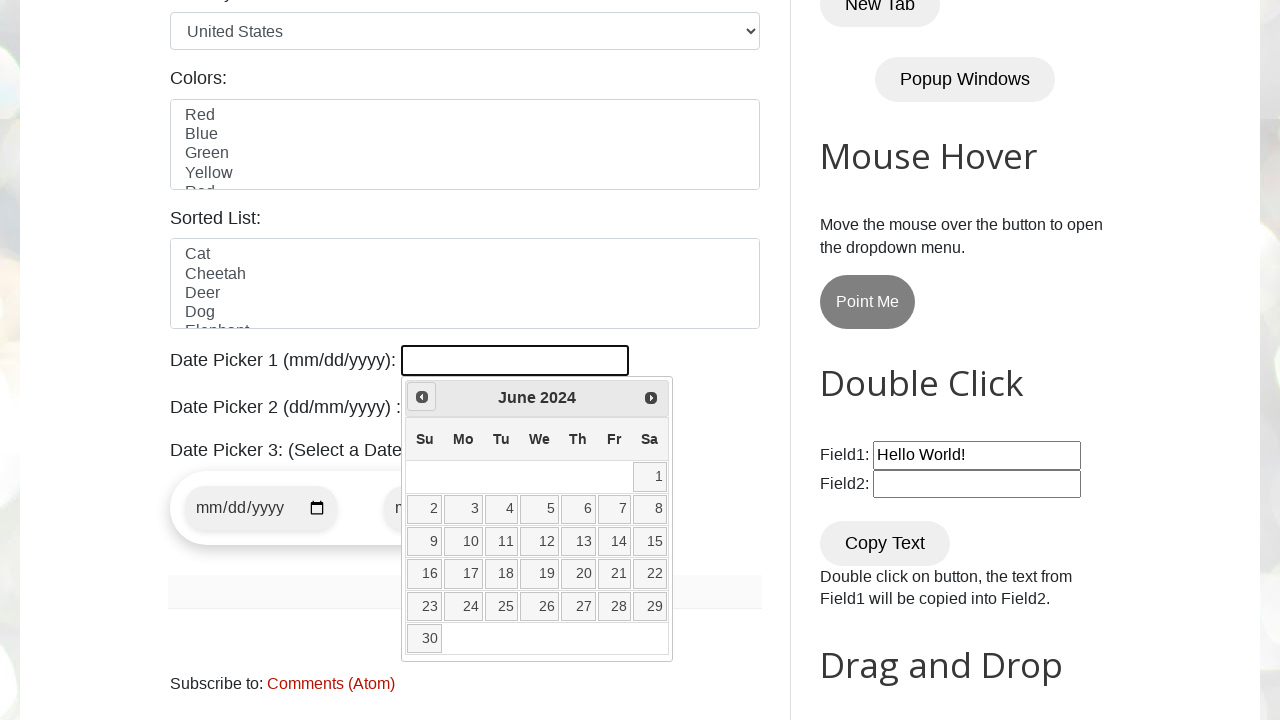

Retrieved current month from date picker
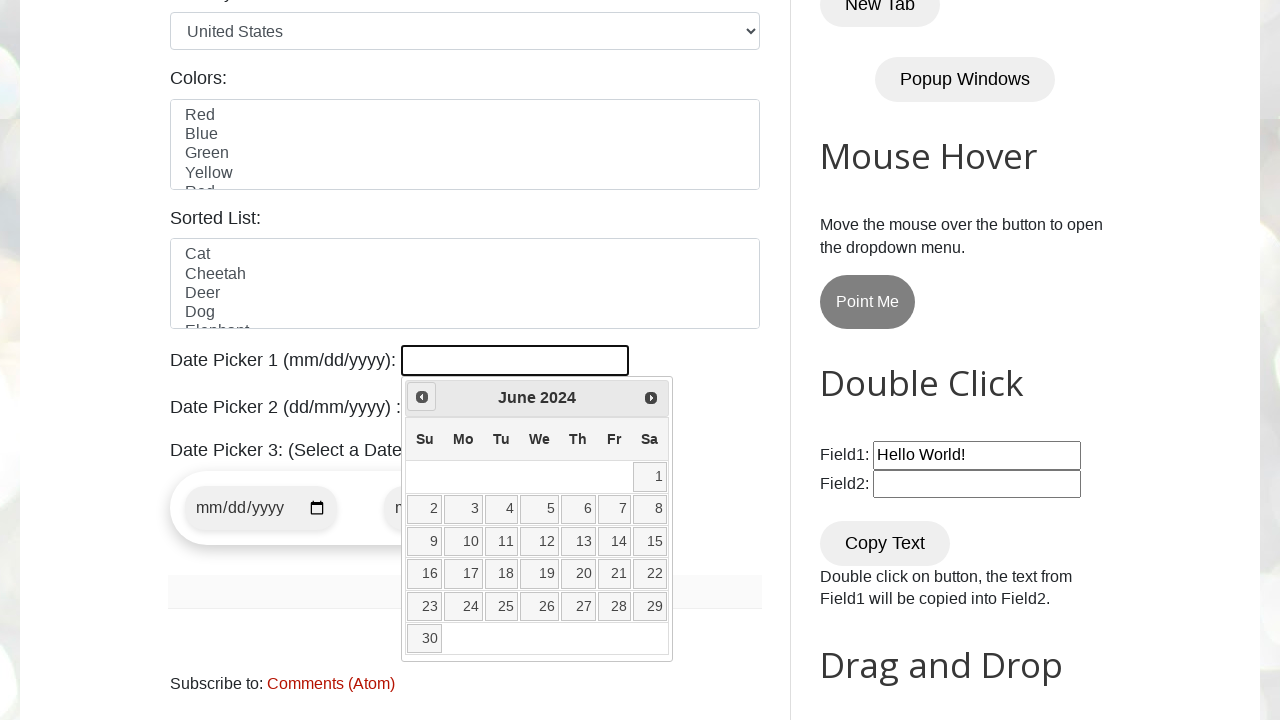

Clicked previous button to navigate to earlier month at (422, 397) on [title='Prev']
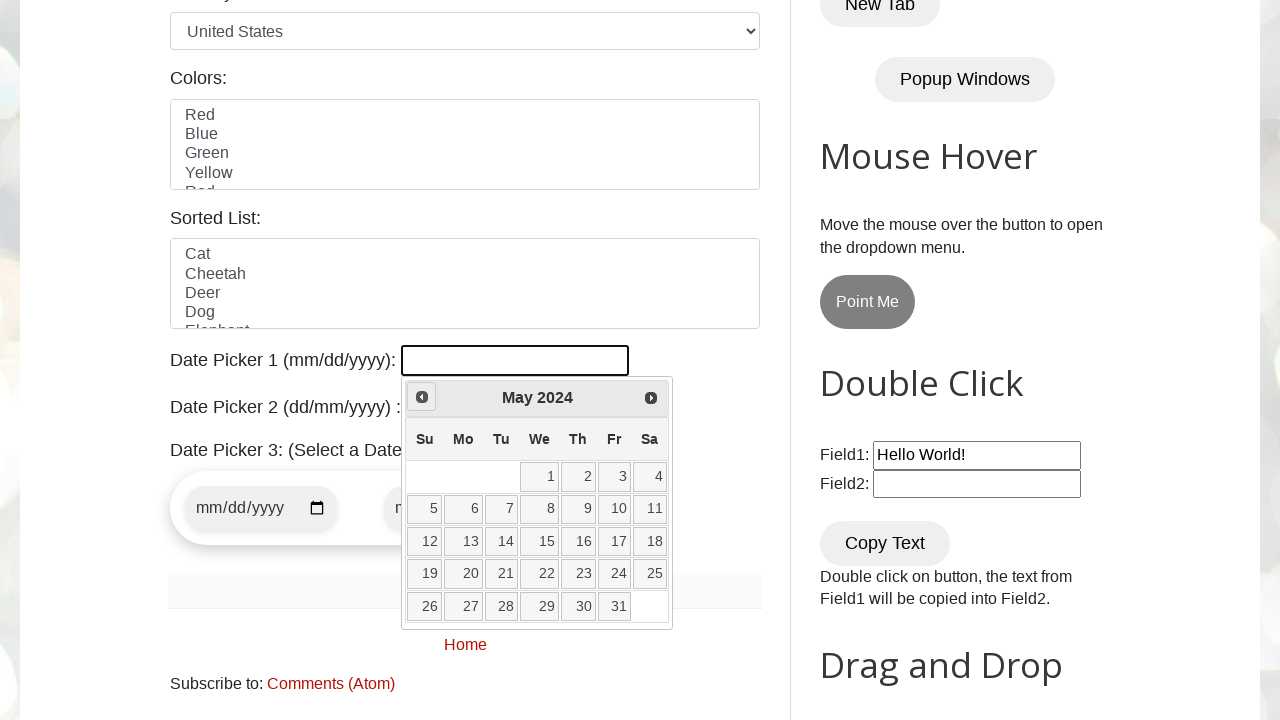

Retrieved current year from date picker
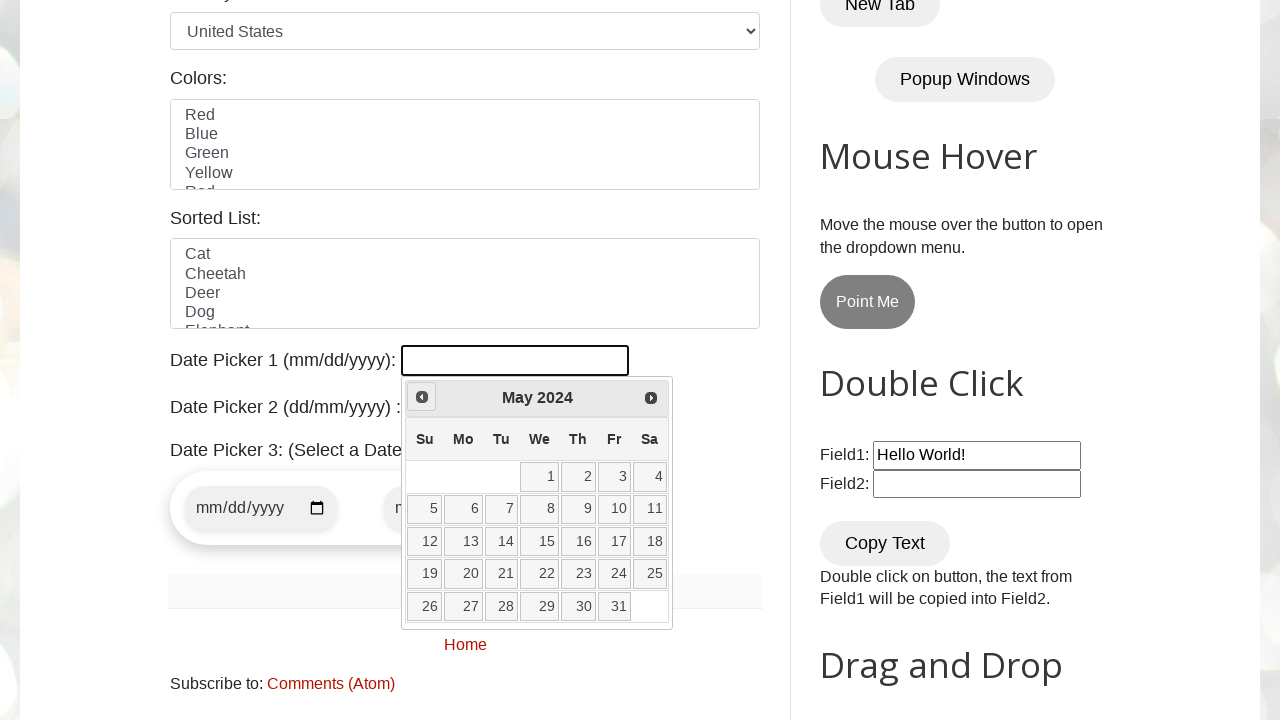

Retrieved current month from date picker
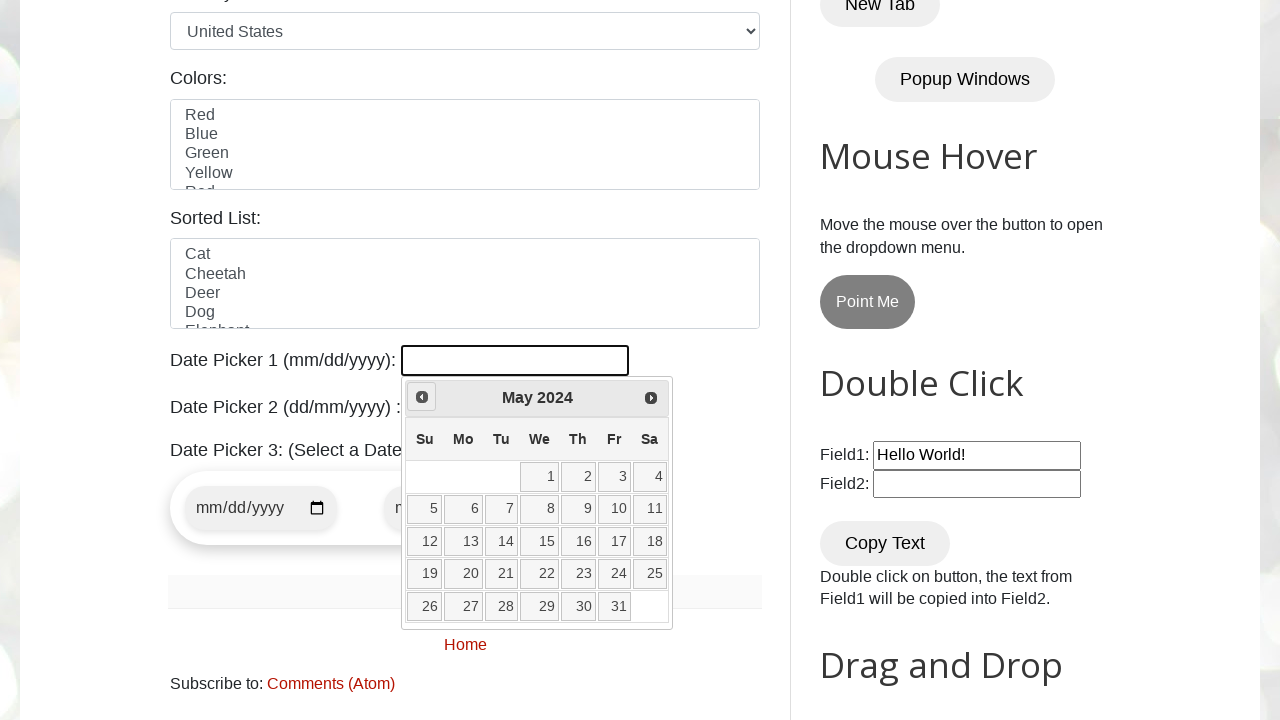

Clicked previous button to navigate to earlier month at (422, 397) on [title='Prev']
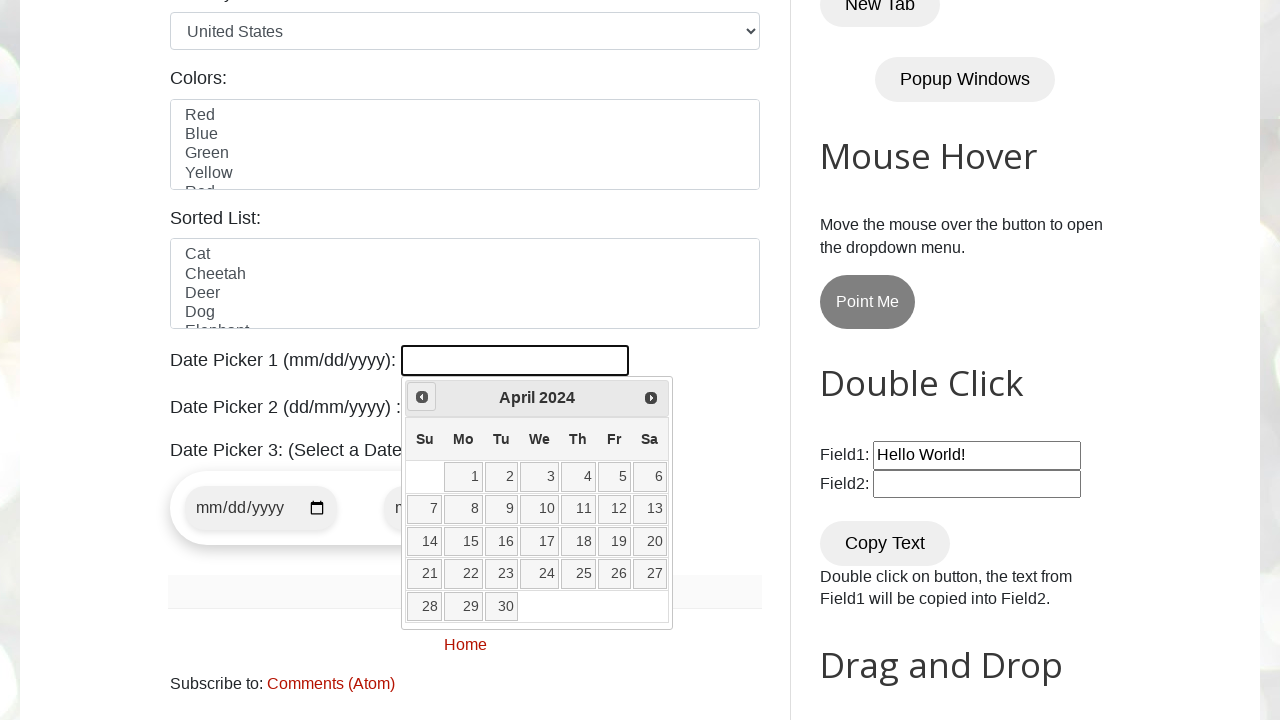

Retrieved current year from date picker
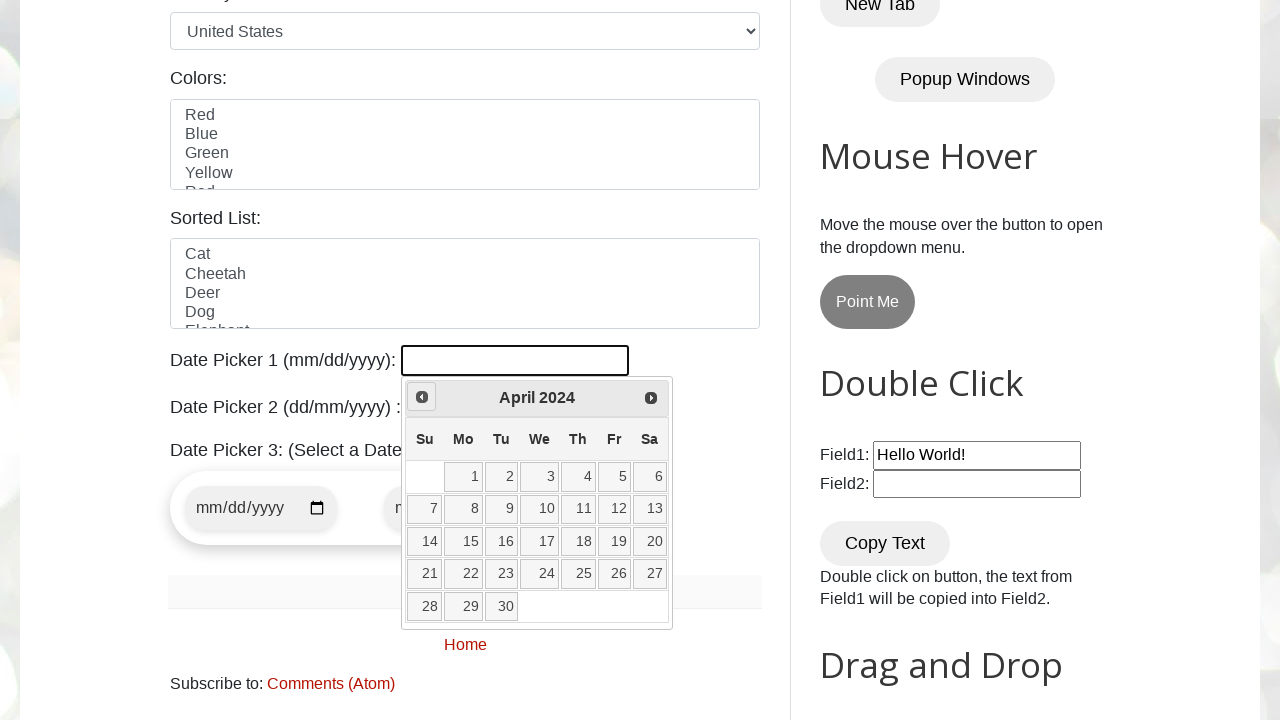

Retrieved current month from date picker
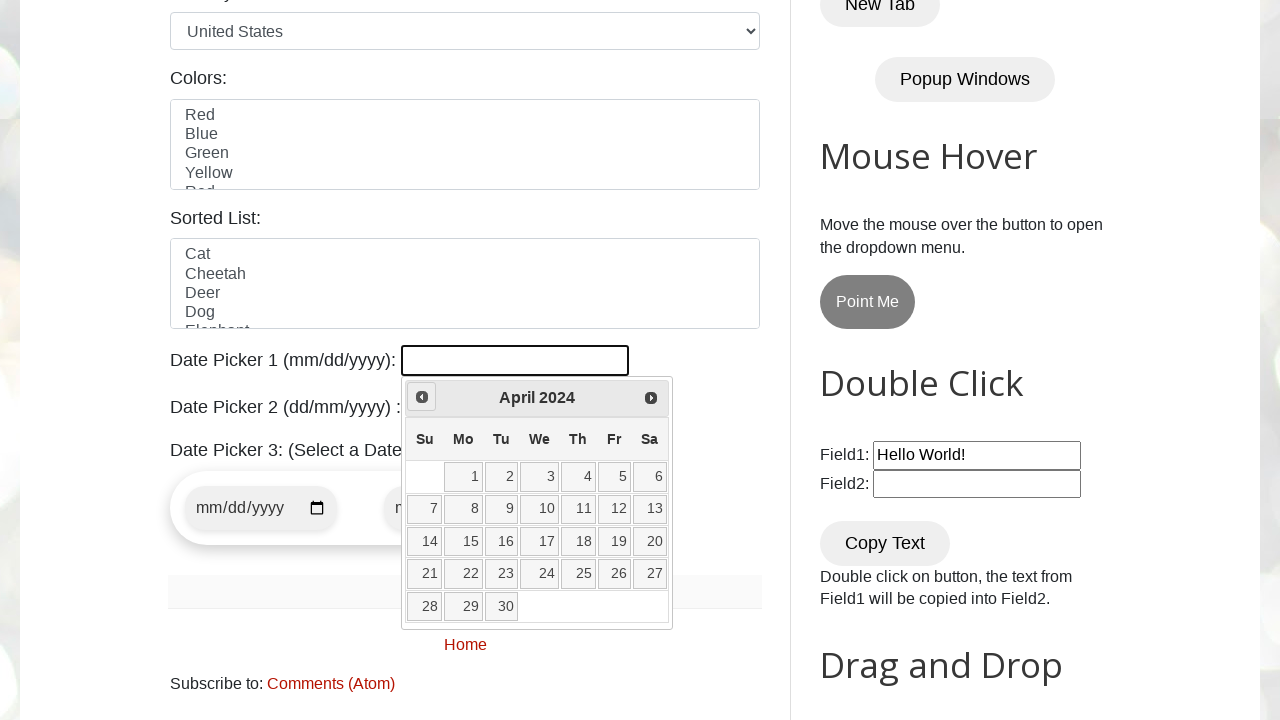

Clicked previous button to navigate to earlier month at (422, 397) on [title='Prev']
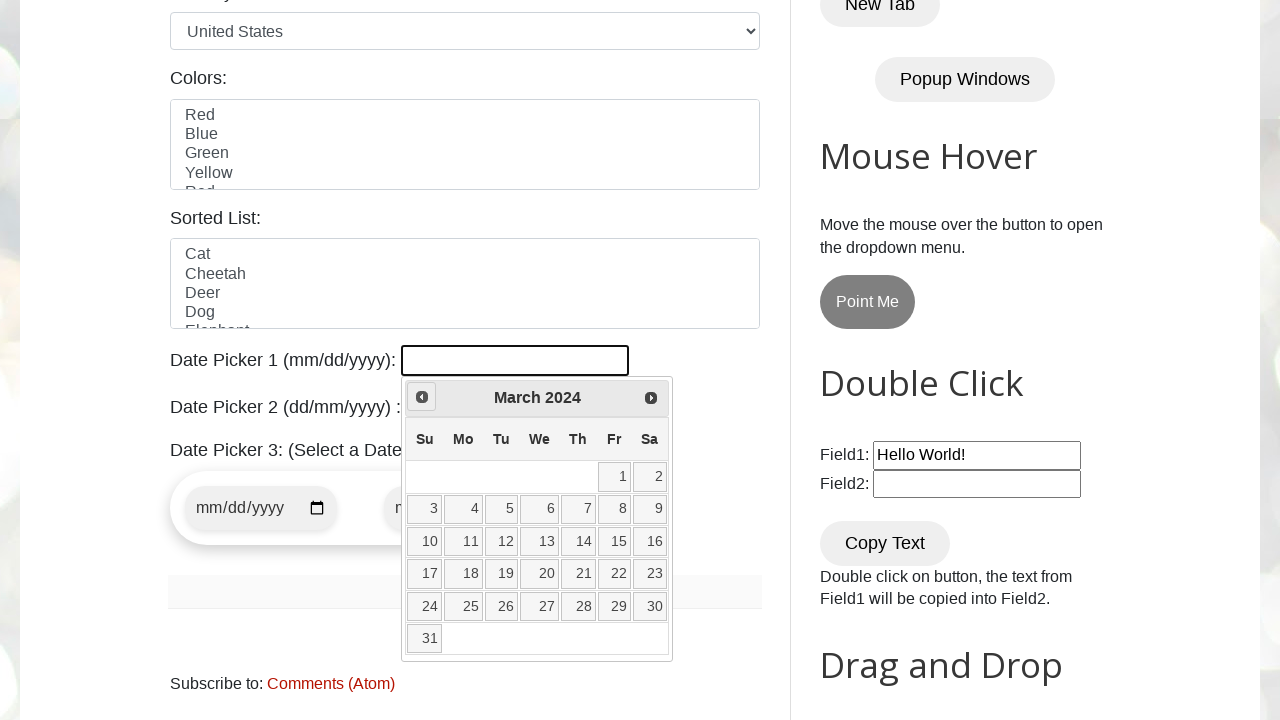

Retrieved current year from date picker
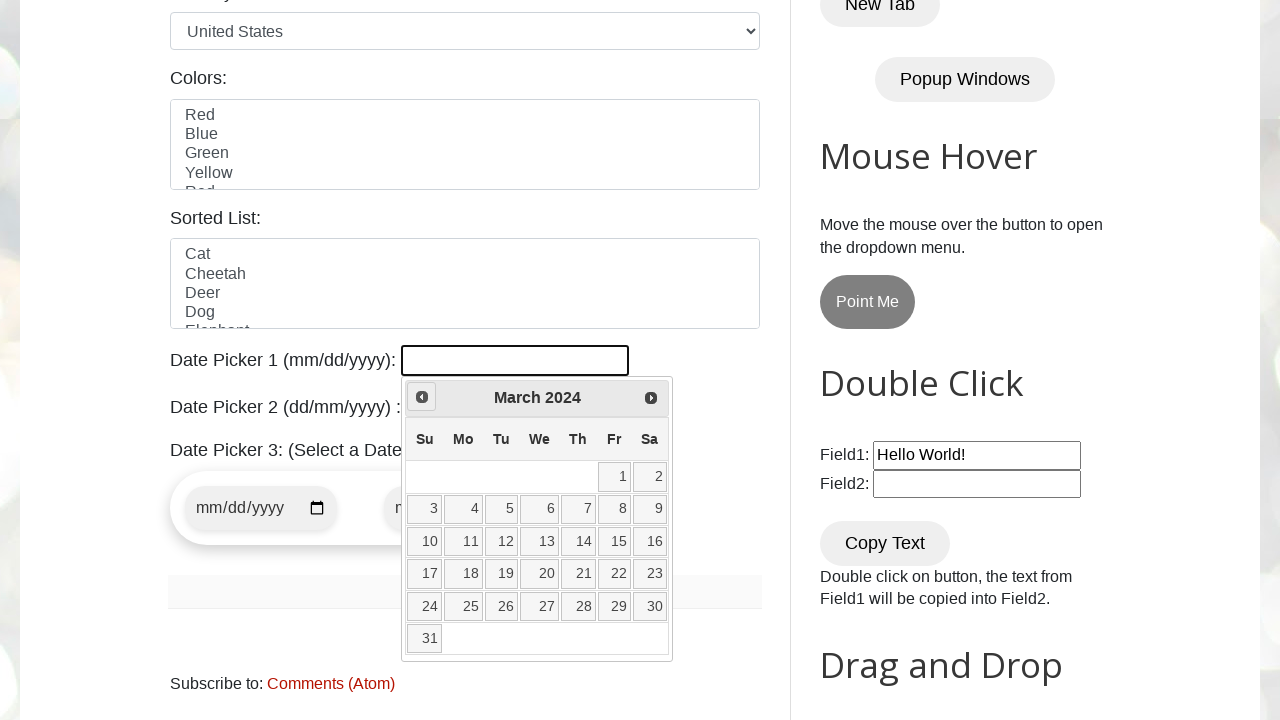

Retrieved current month from date picker
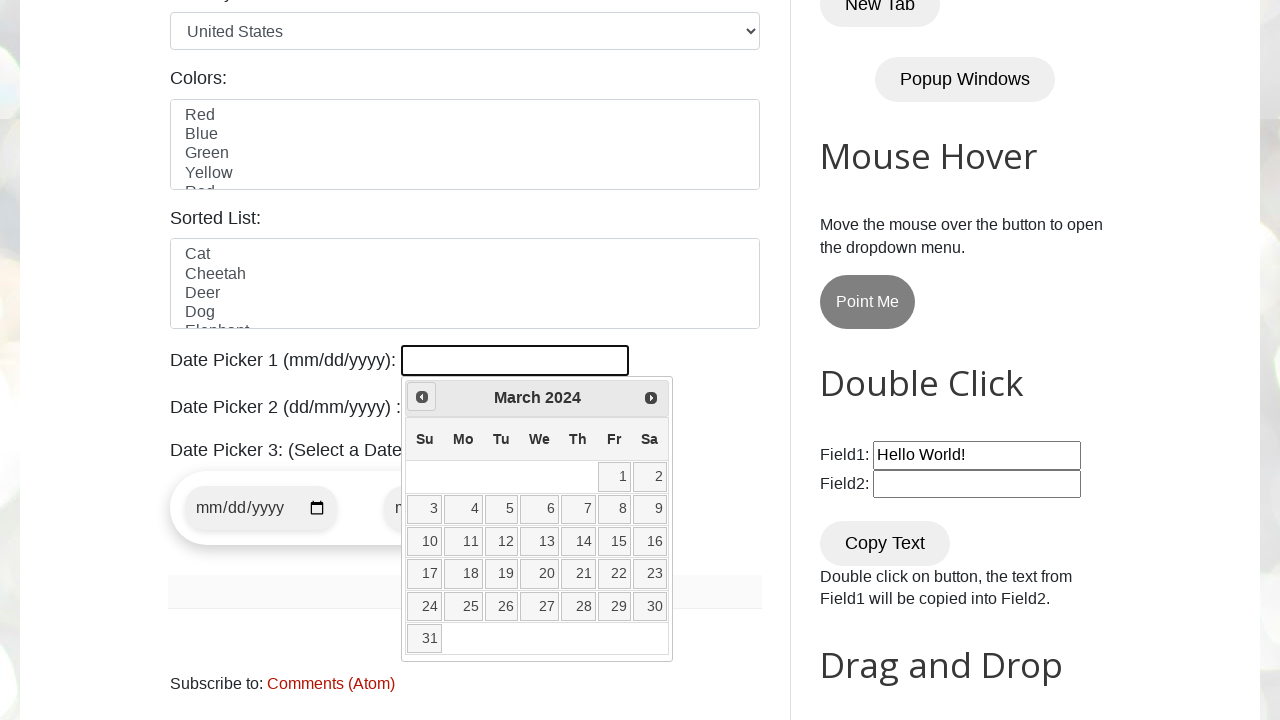

Target date March 2024 reached
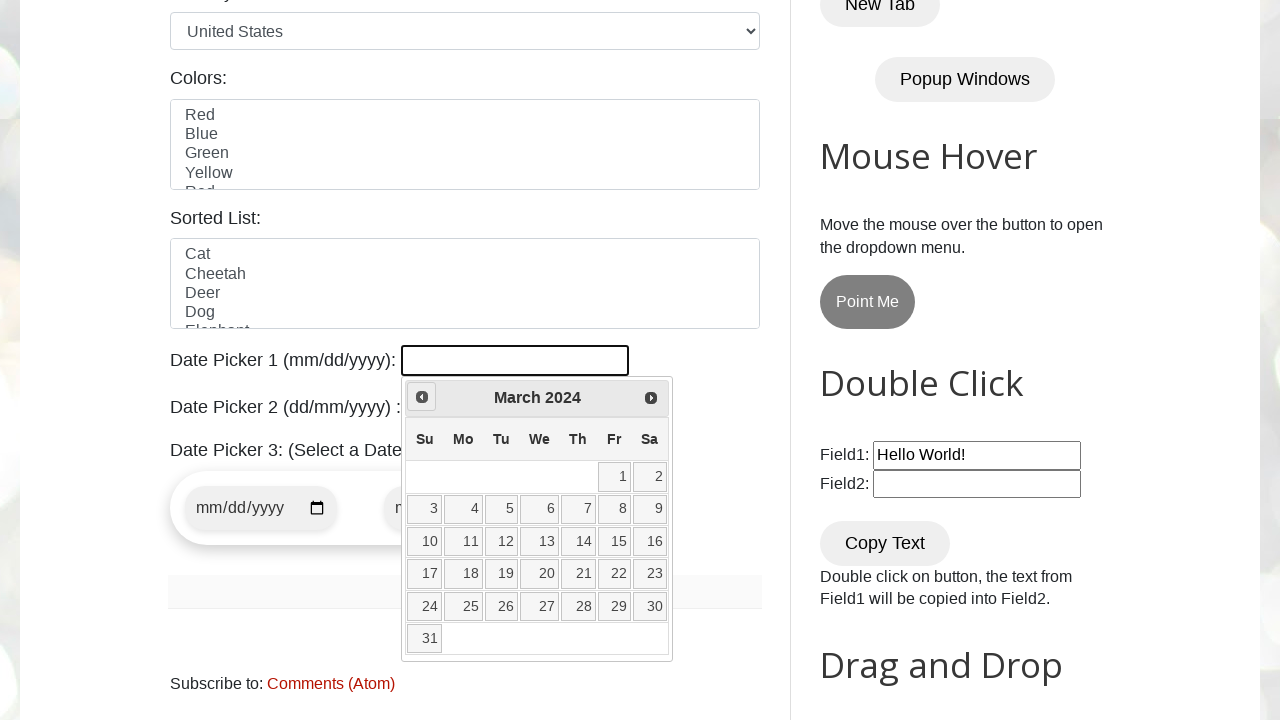

Selected date 20 from the calendar at (540, 574) on //a[@class='ui-state-default'][text()='20']
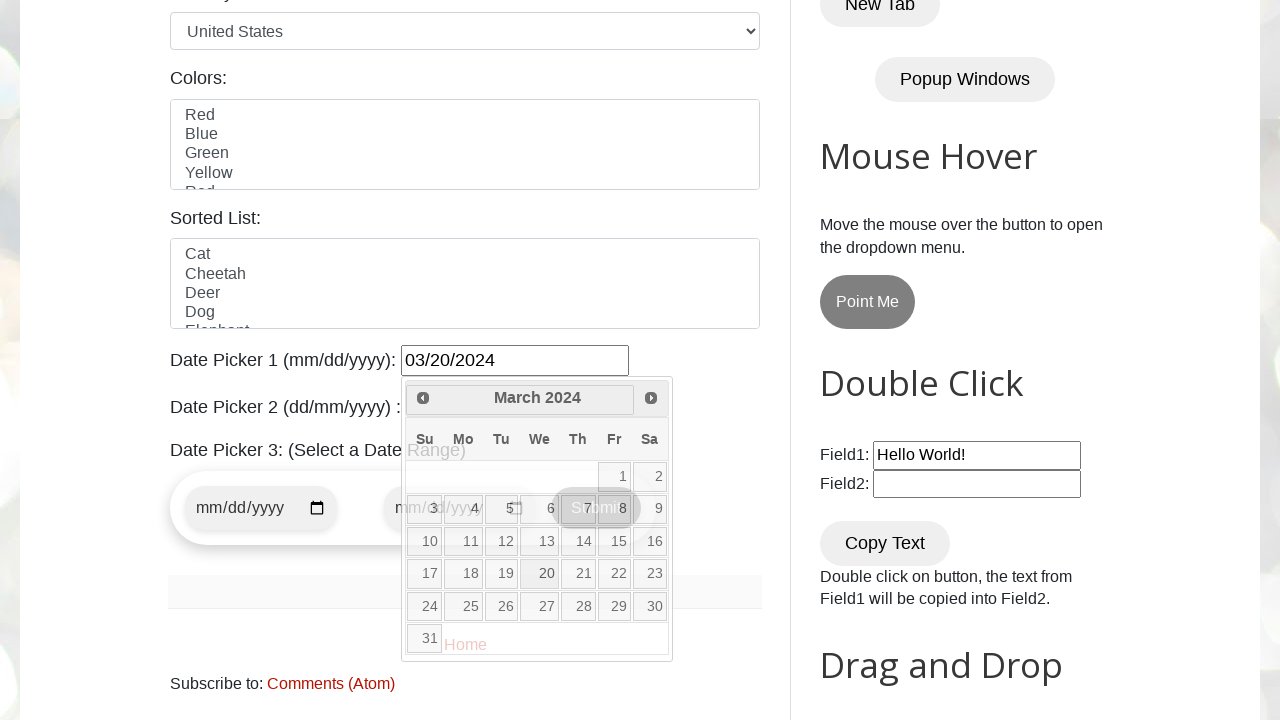

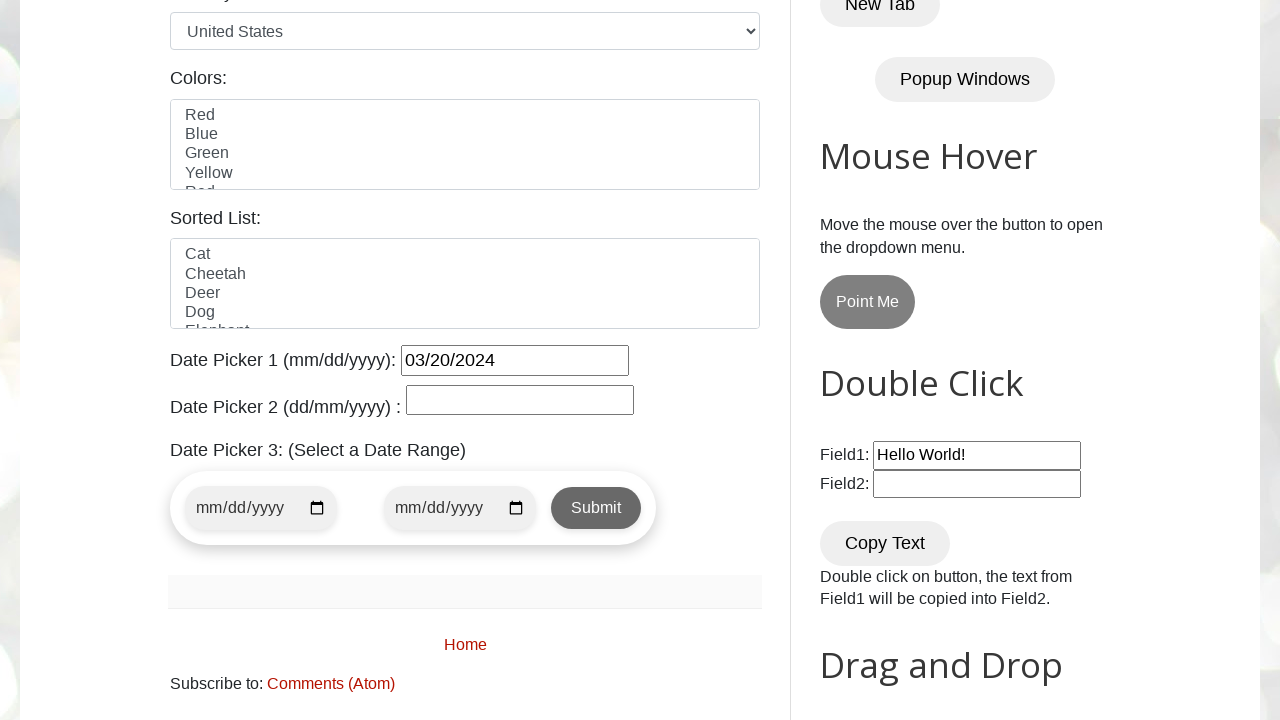